Tests a large form by filling all input fields with the same value and submitting the form via a button click

Starting URL: http://suninjuly.github.io/huge_form.html

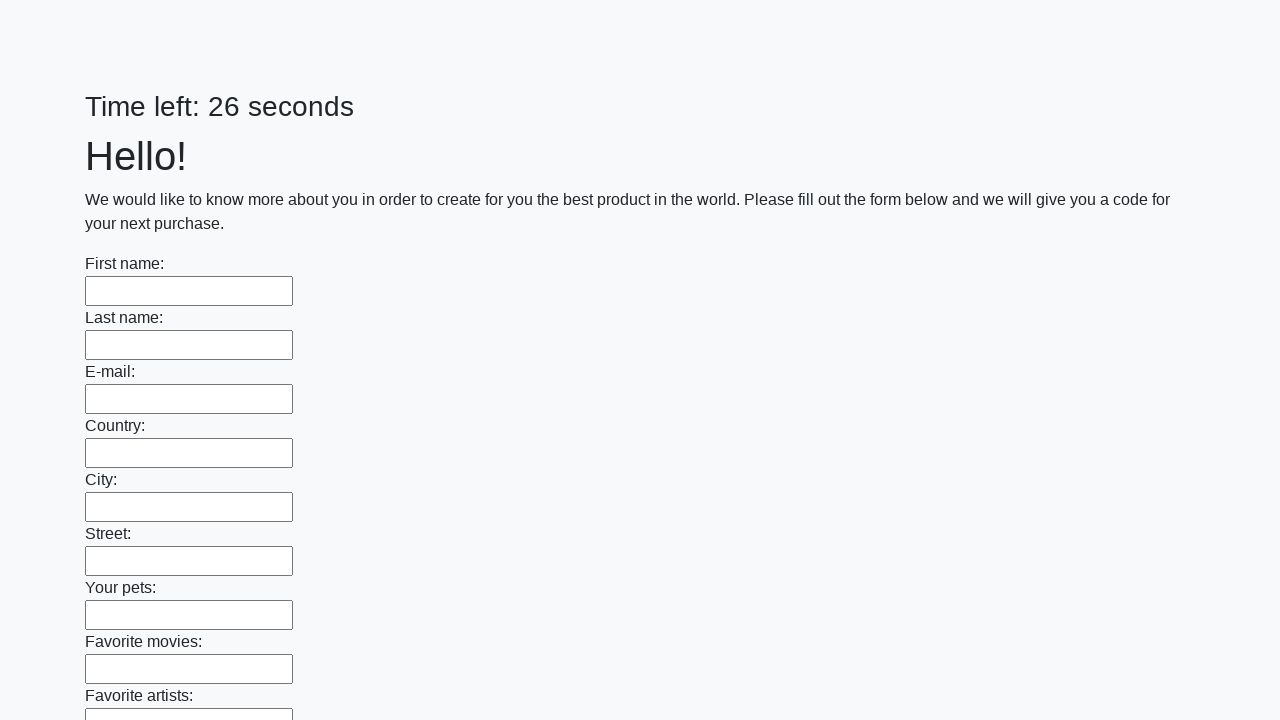

Located all input elements on the huge form
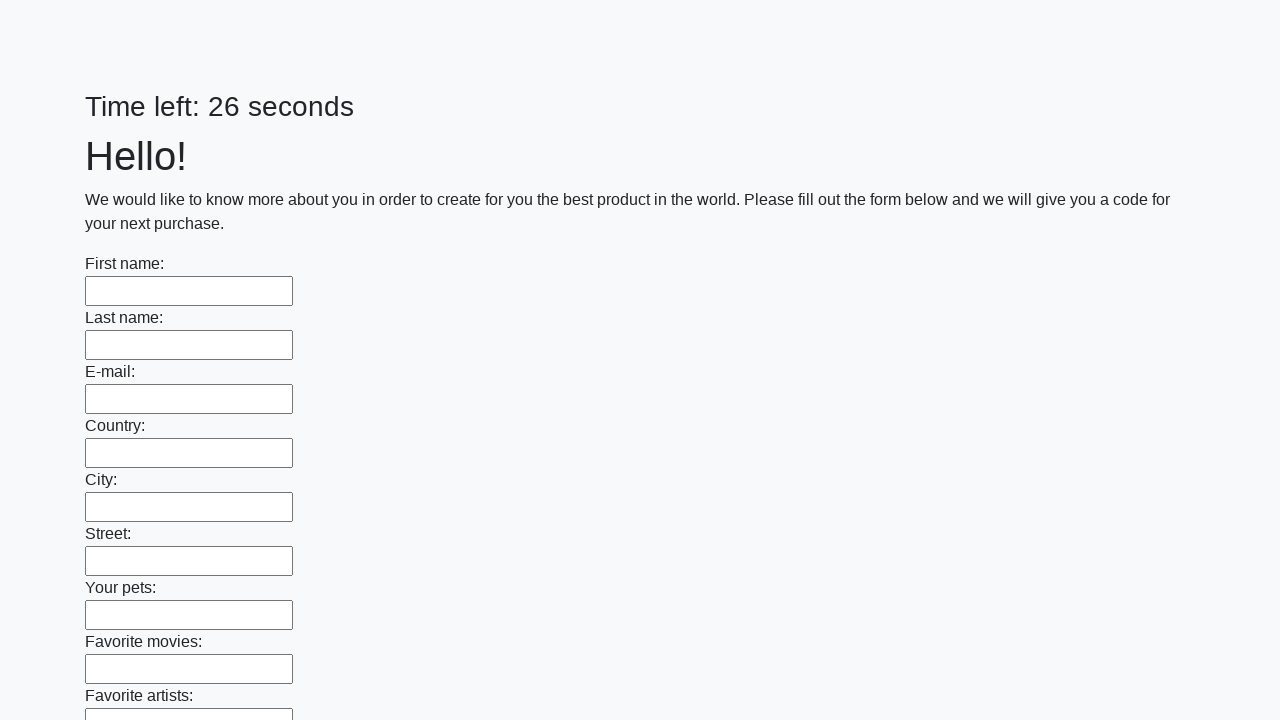

Filled an input field with value '111' on input >> nth=0
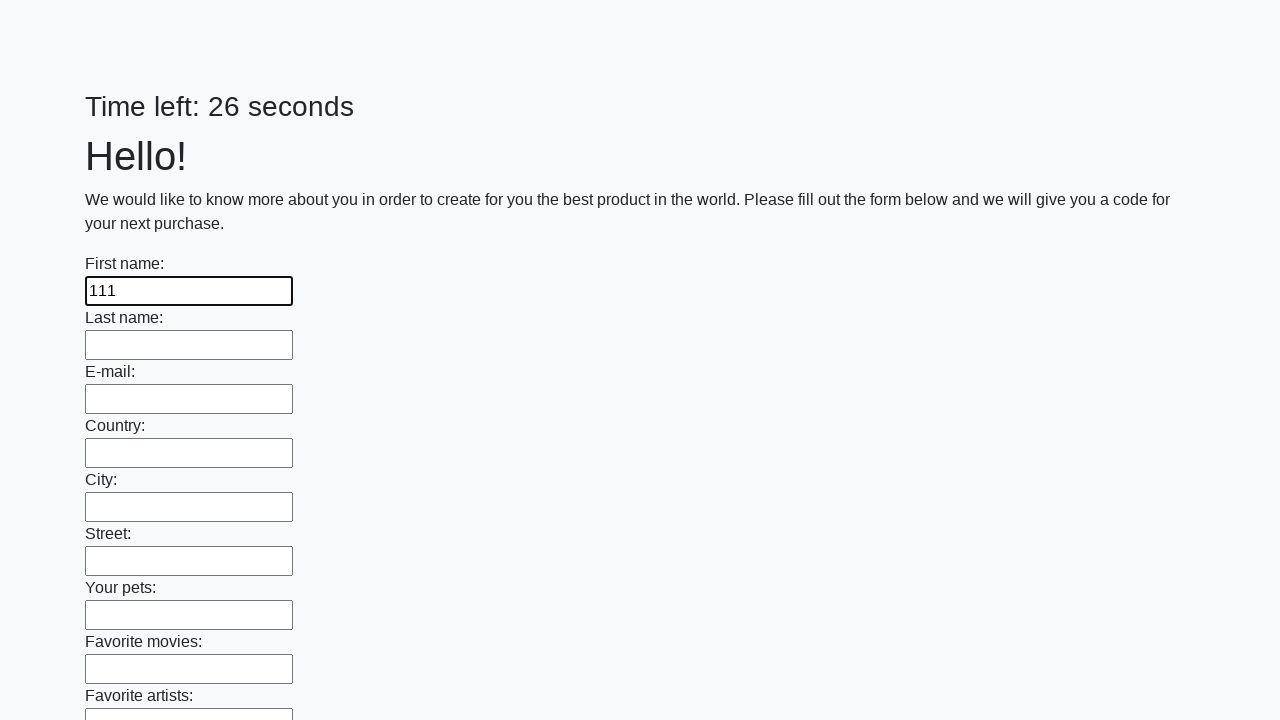

Filled an input field with value '111' on input >> nth=1
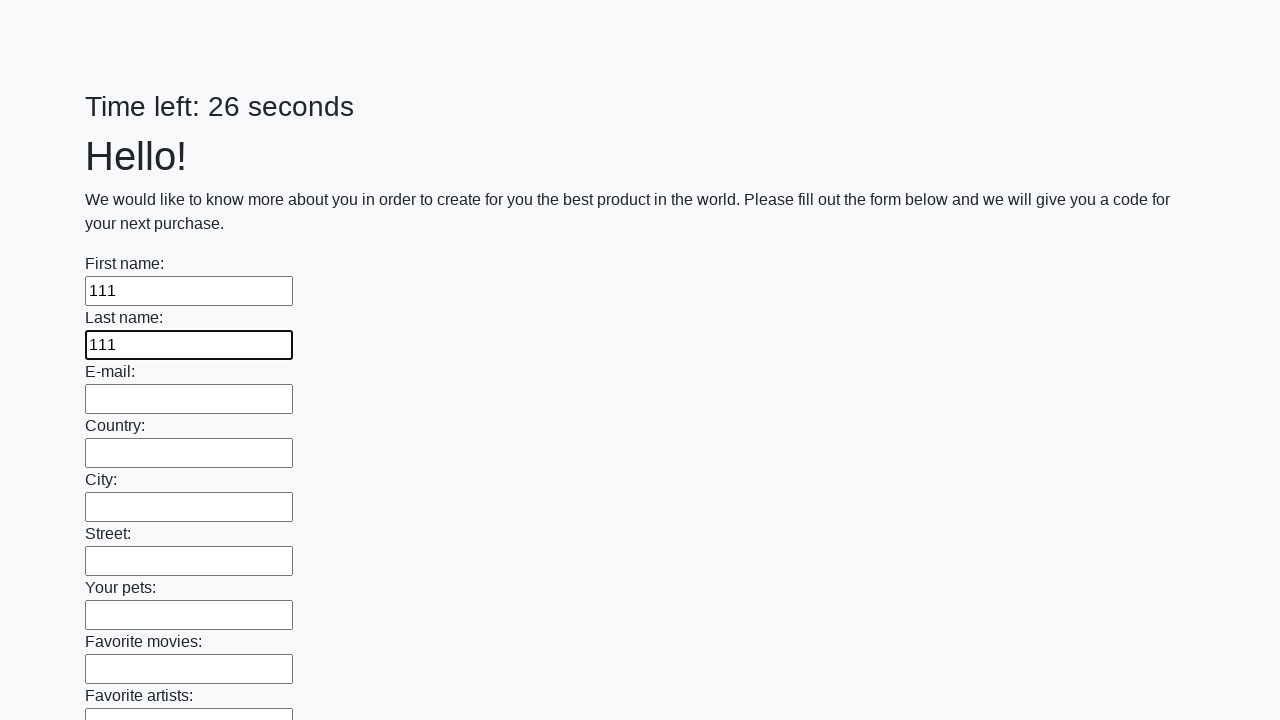

Filled an input field with value '111' on input >> nth=2
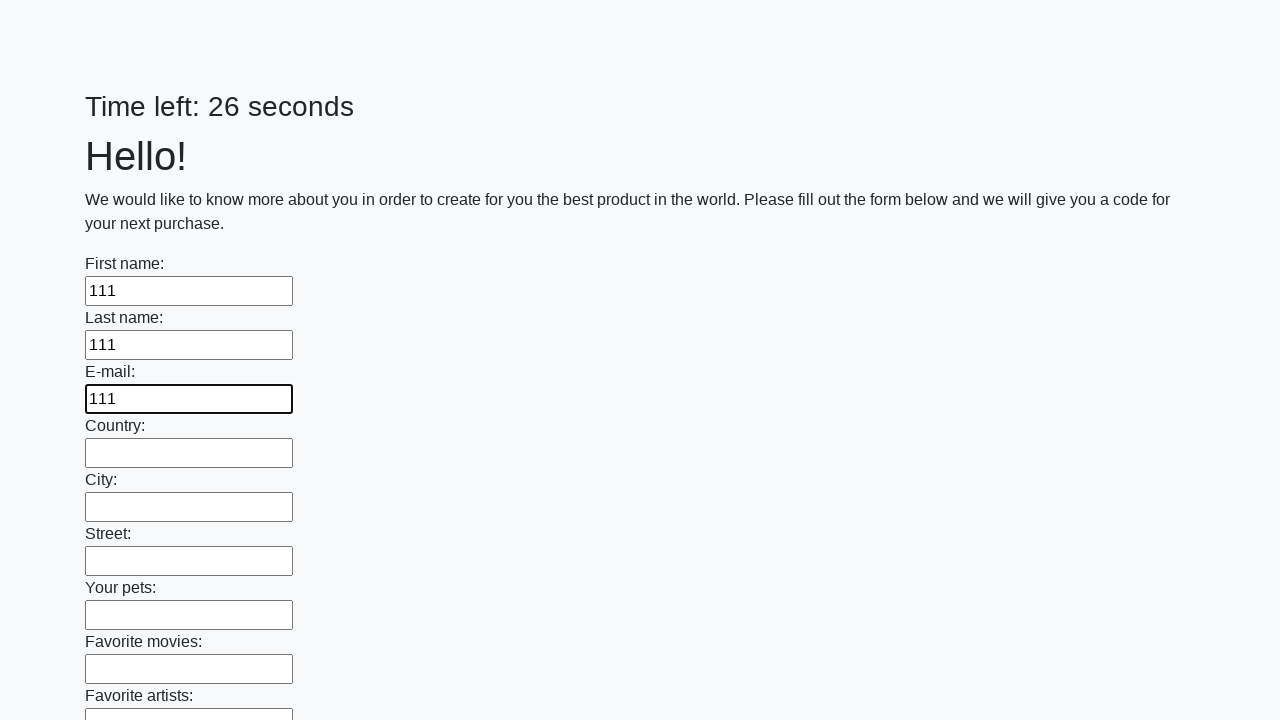

Filled an input field with value '111' on input >> nth=3
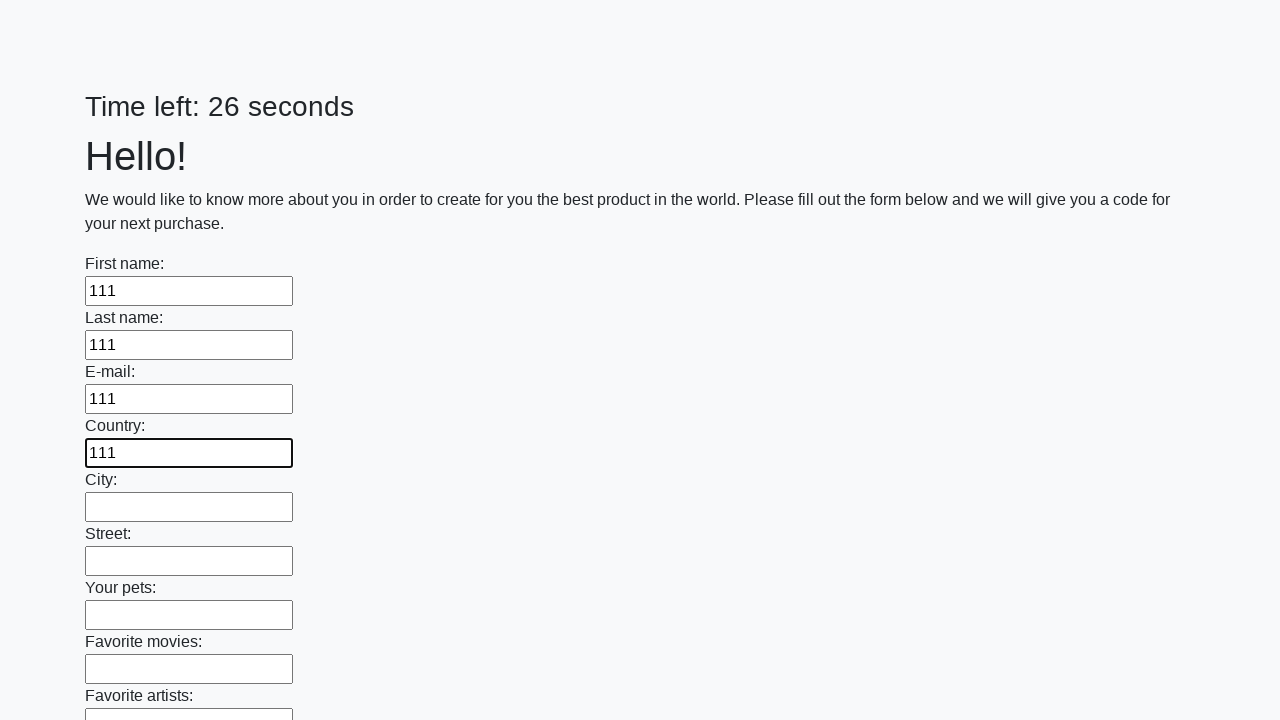

Filled an input field with value '111' on input >> nth=4
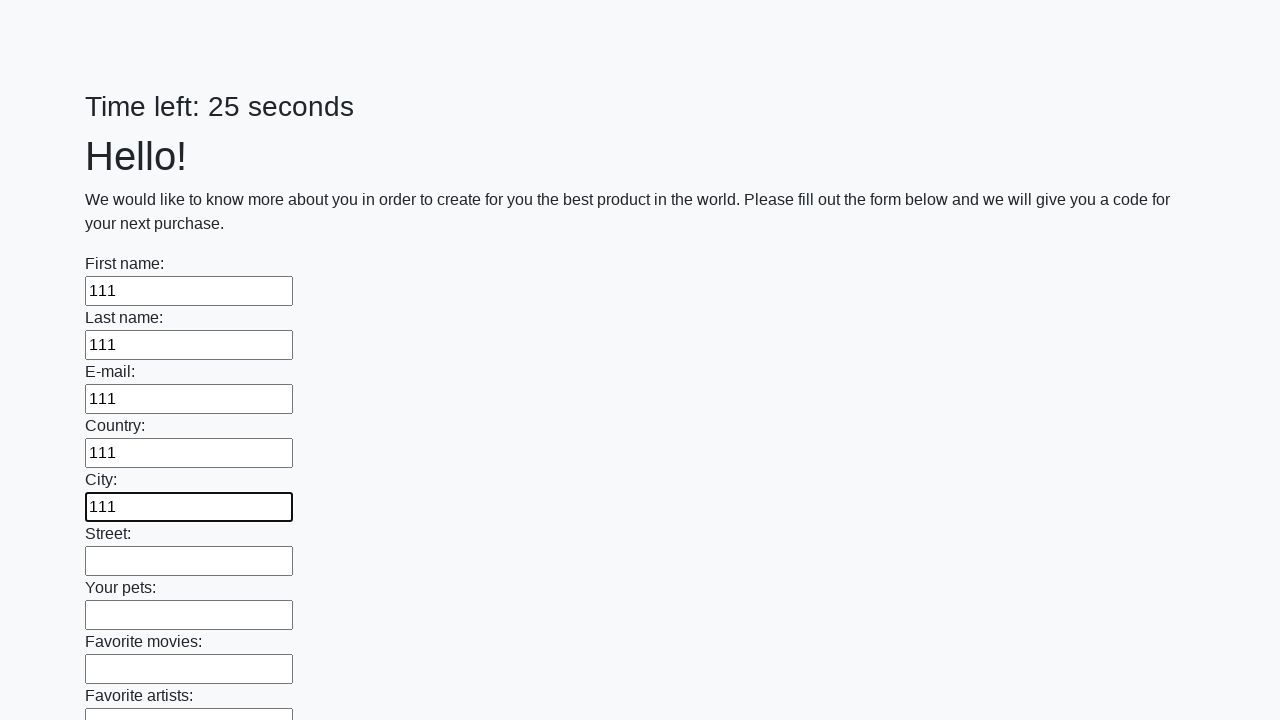

Filled an input field with value '111' on input >> nth=5
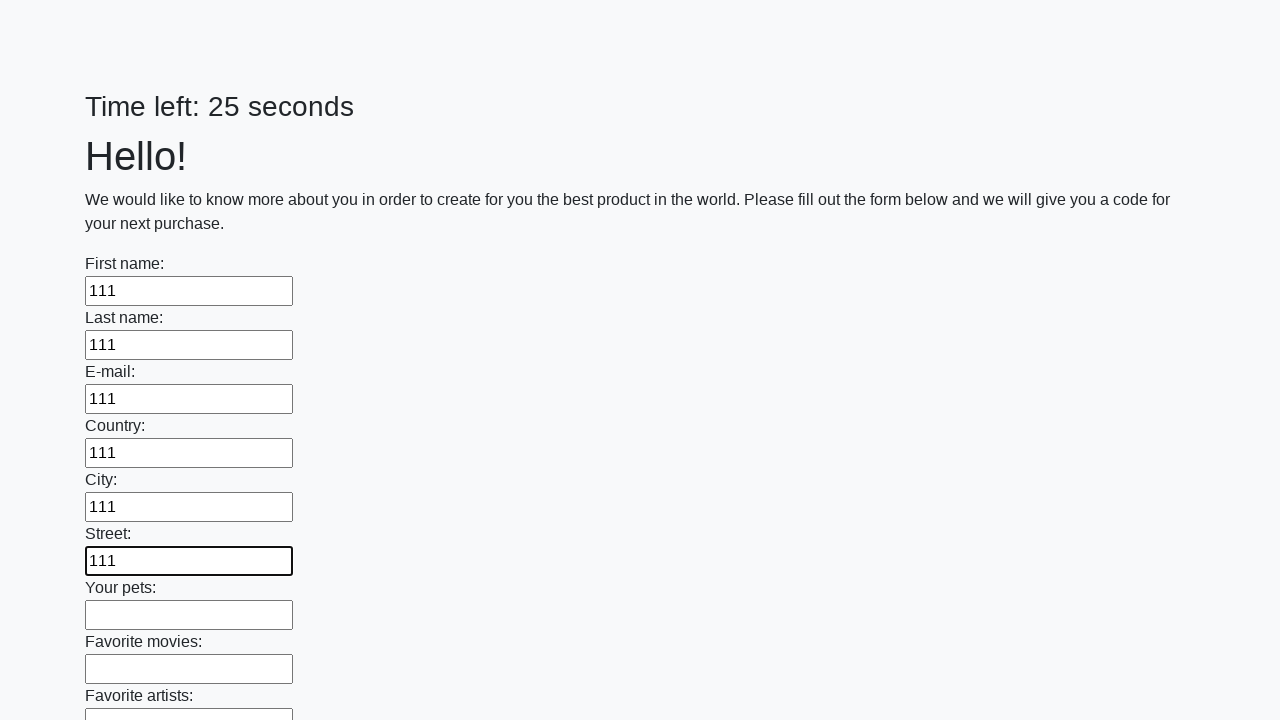

Filled an input field with value '111' on input >> nth=6
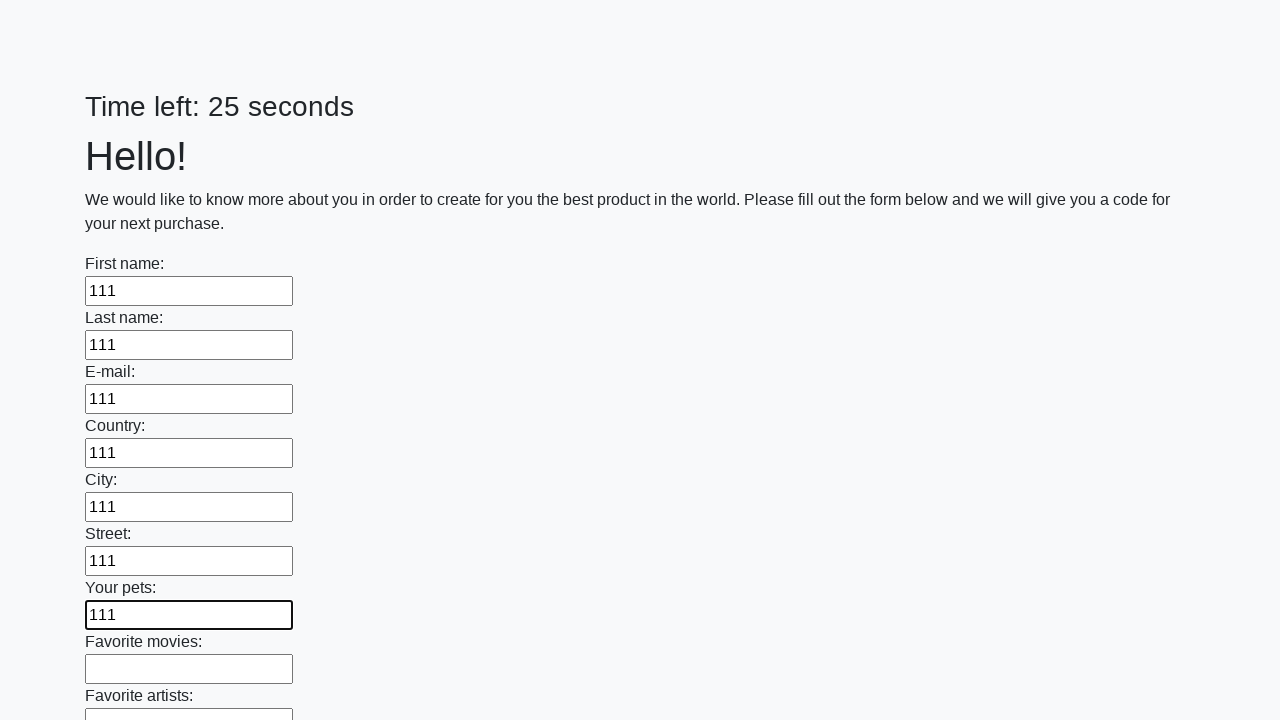

Filled an input field with value '111' on input >> nth=7
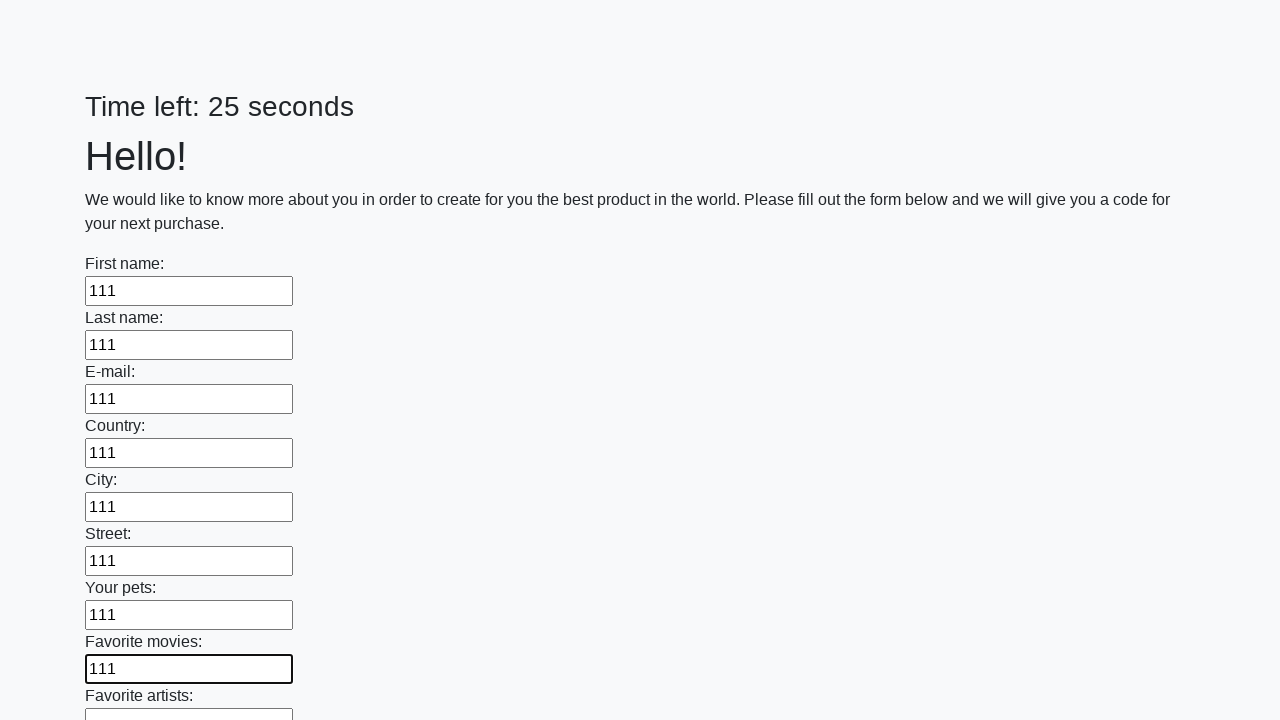

Filled an input field with value '111' on input >> nth=8
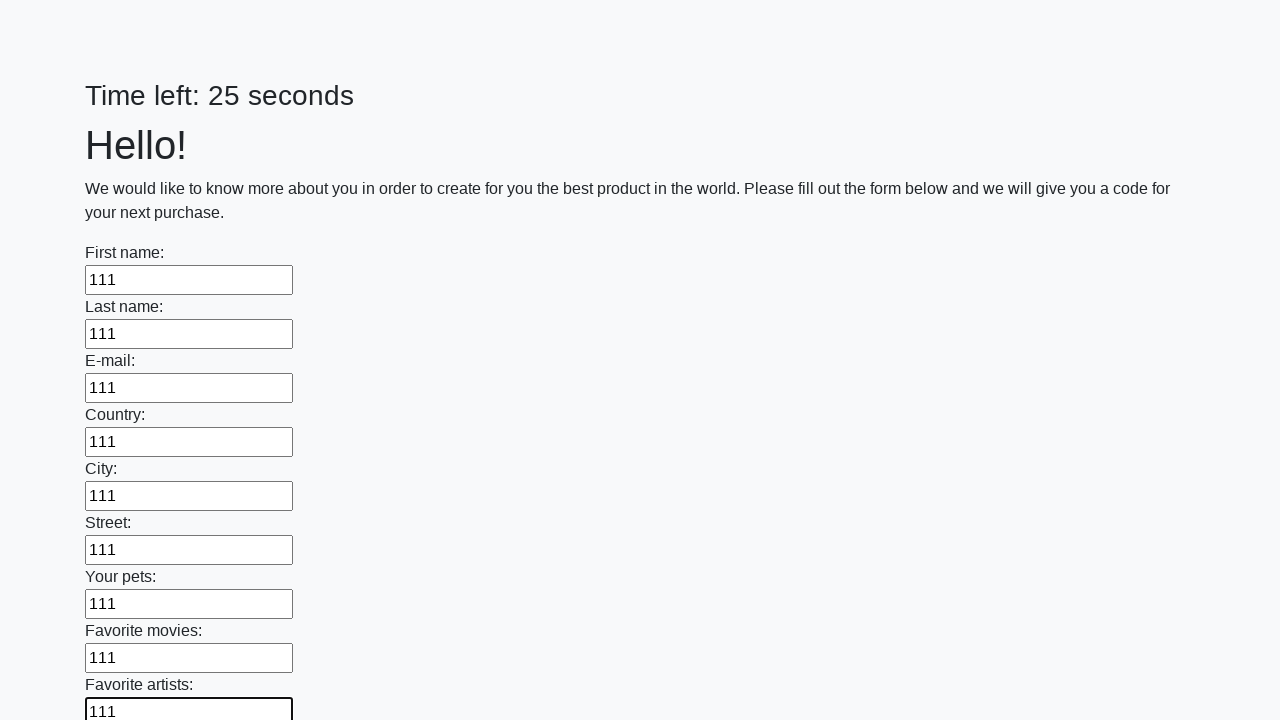

Filled an input field with value '111' on input >> nth=9
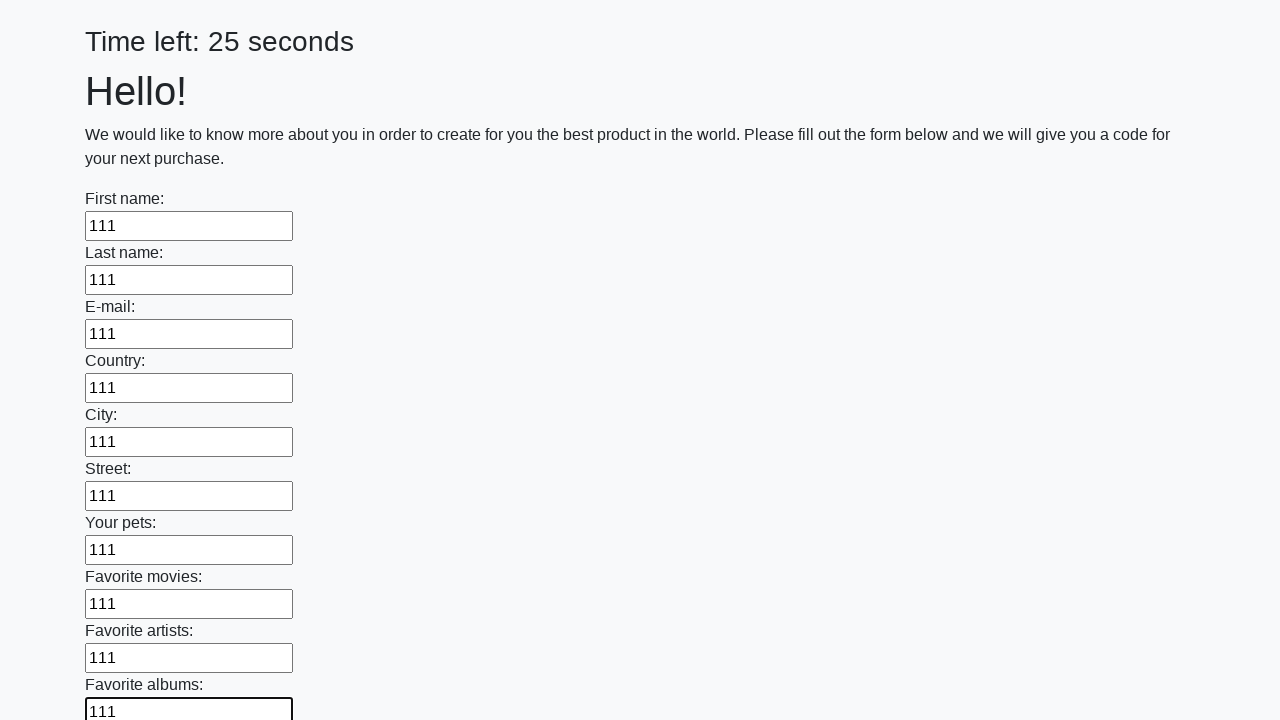

Filled an input field with value '111' on input >> nth=10
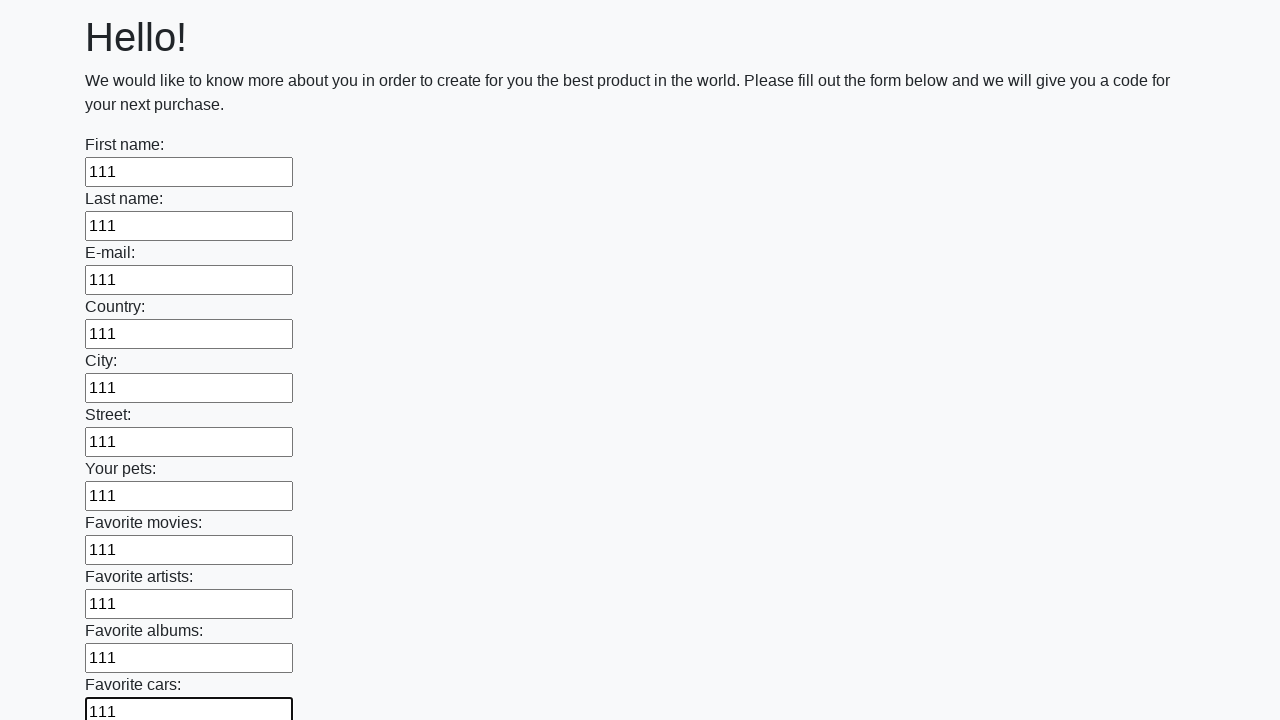

Filled an input field with value '111' on input >> nth=11
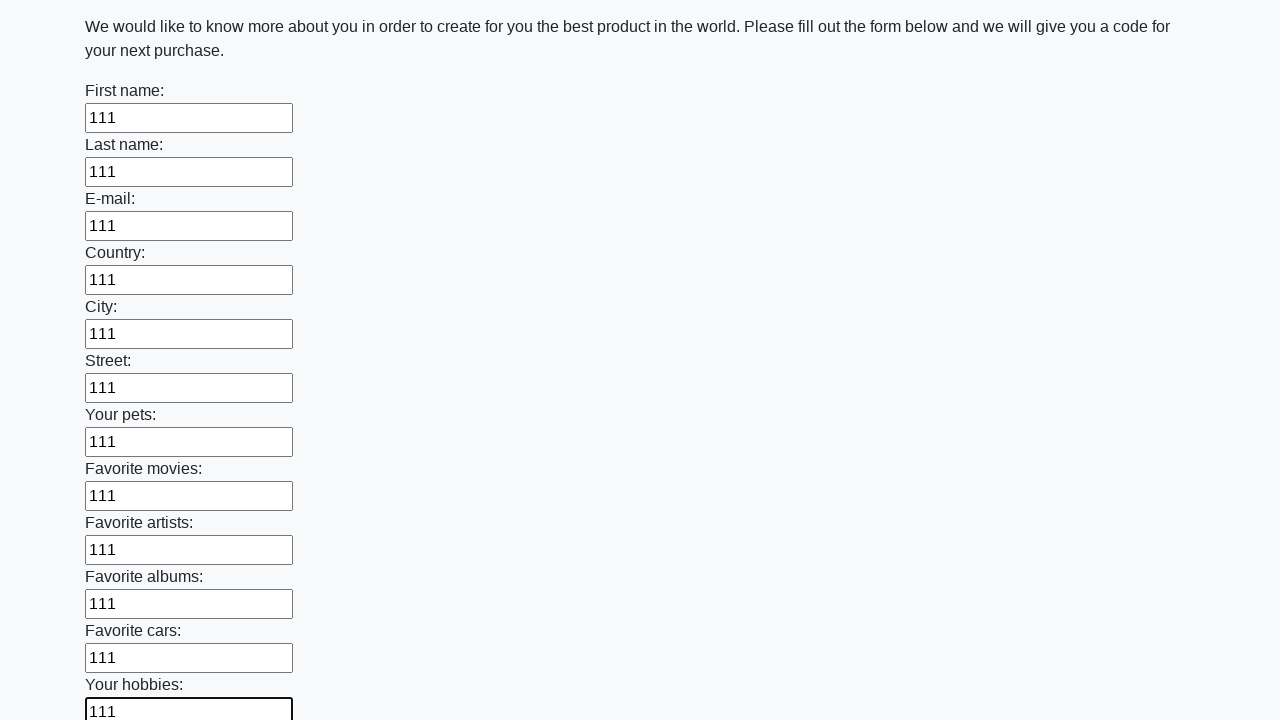

Filled an input field with value '111' on input >> nth=12
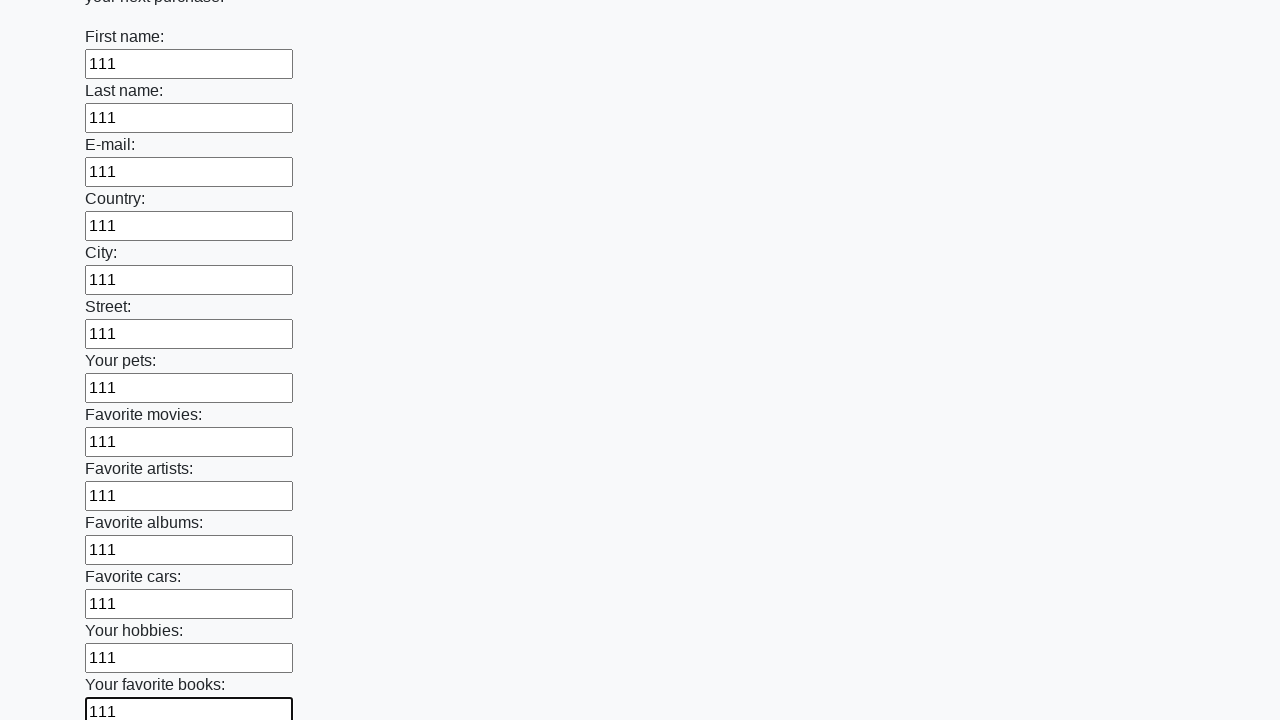

Filled an input field with value '111' on input >> nth=13
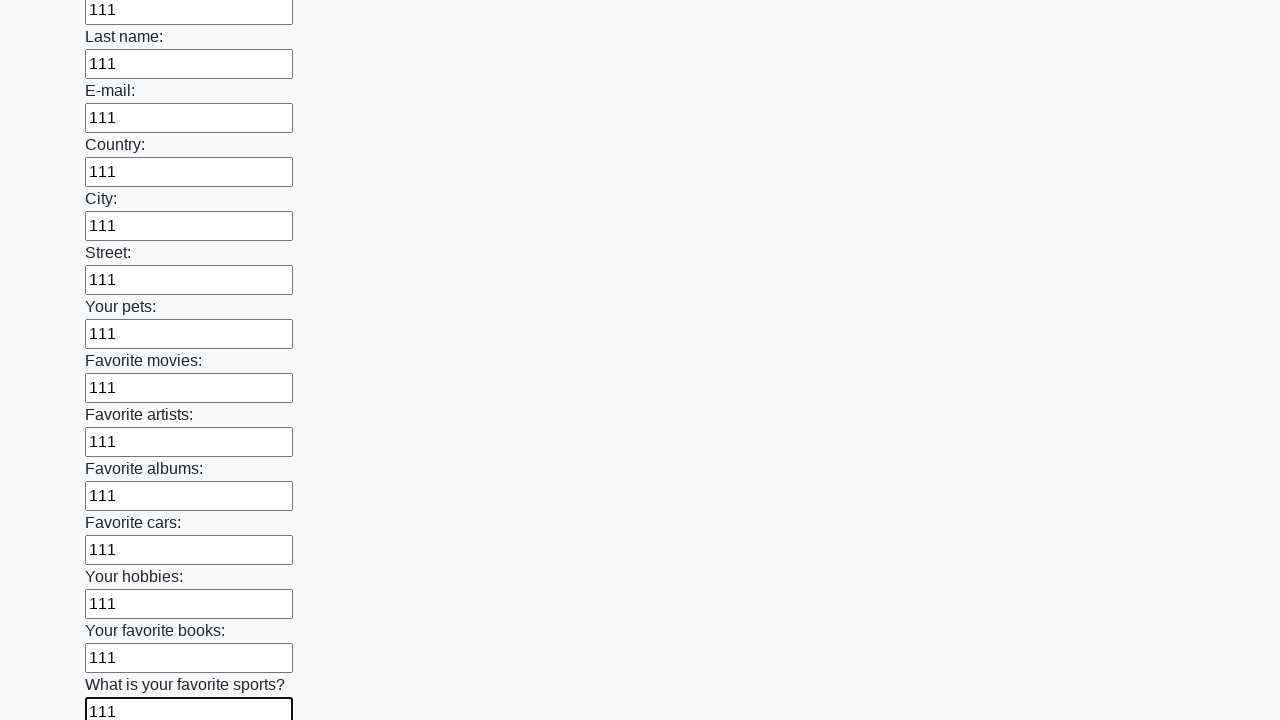

Filled an input field with value '111' on input >> nth=14
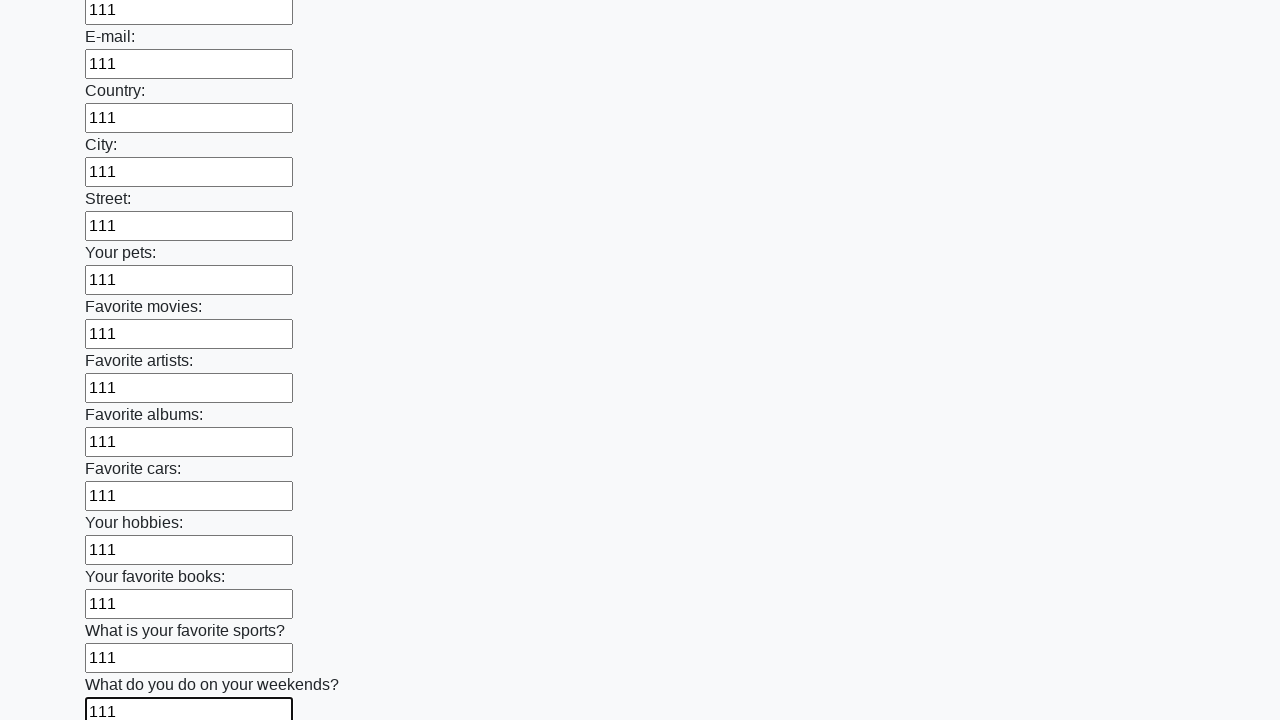

Filled an input field with value '111' on input >> nth=15
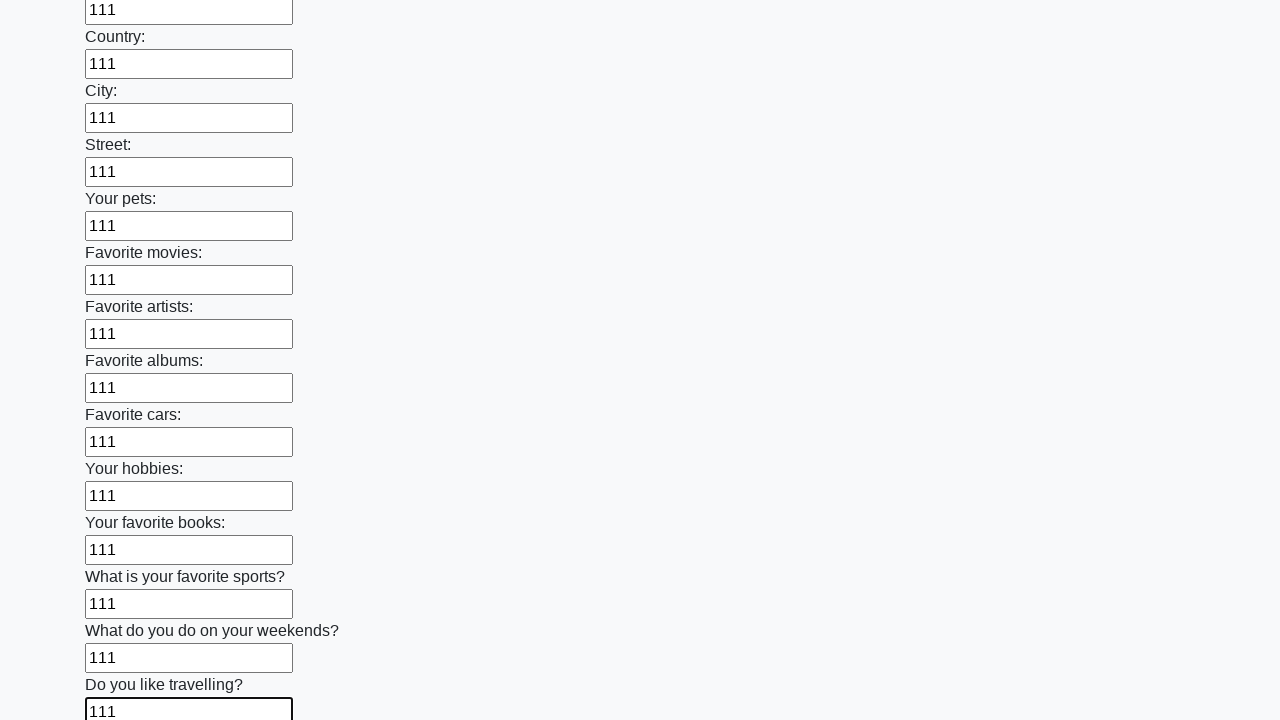

Filled an input field with value '111' on input >> nth=16
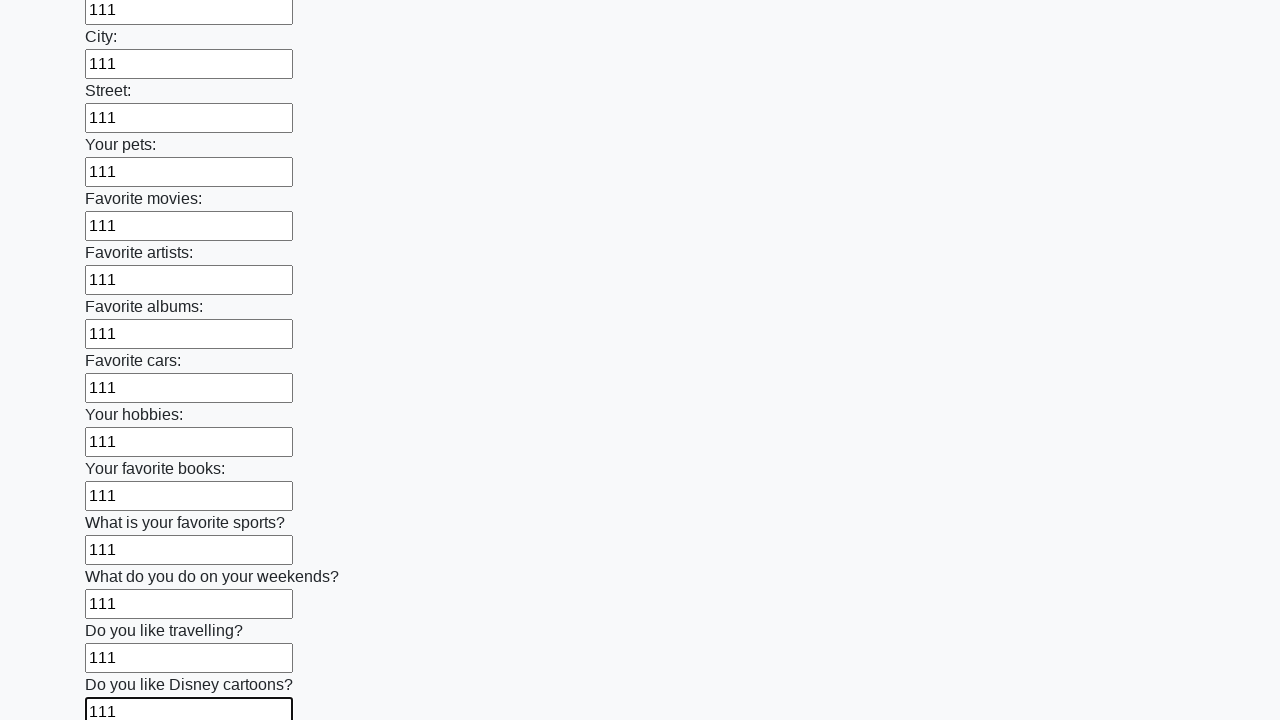

Filled an input field with value '111' on input >> nth=17
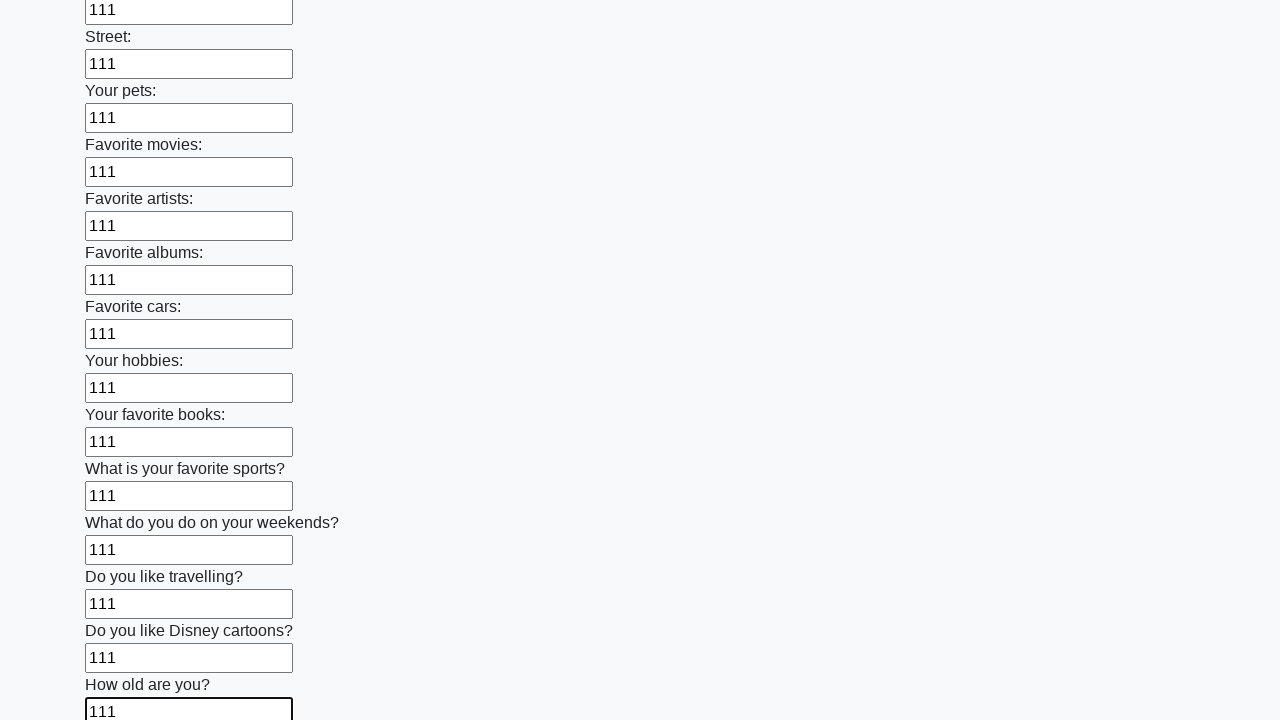

Filled an input field with value '111' on input >> nth=18
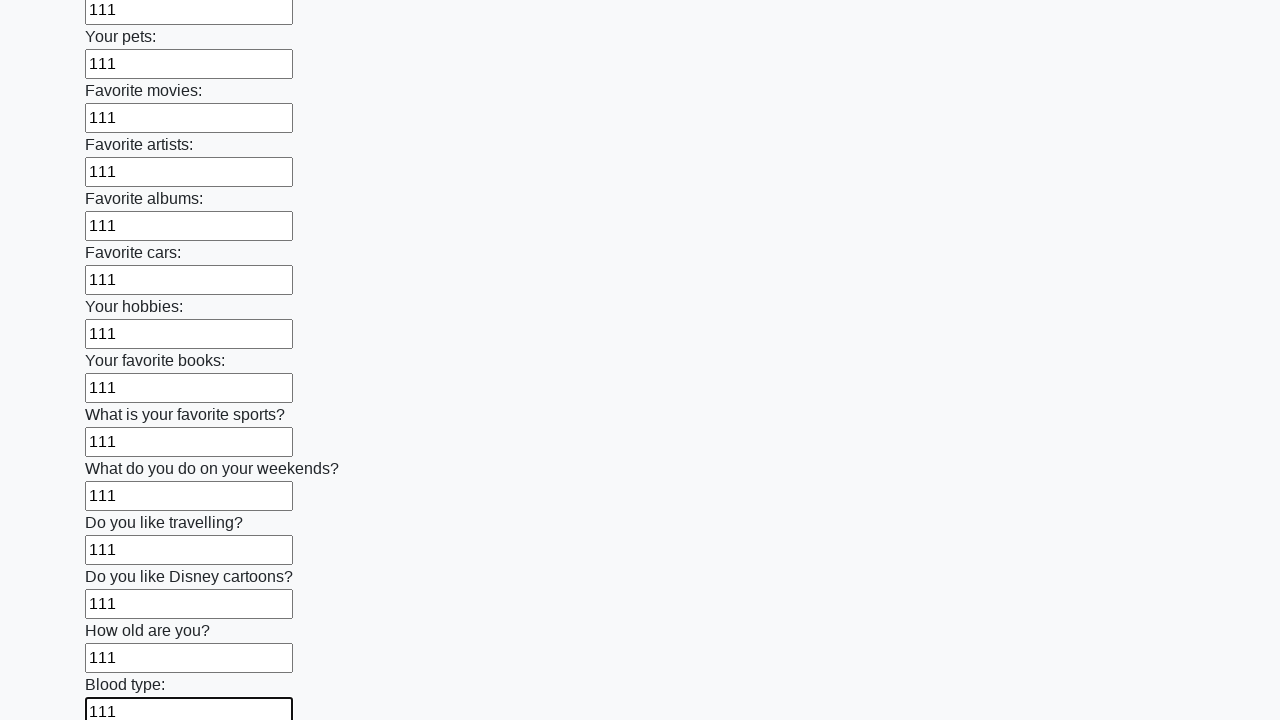

Filled an input field with value '111' on input >> nth=19
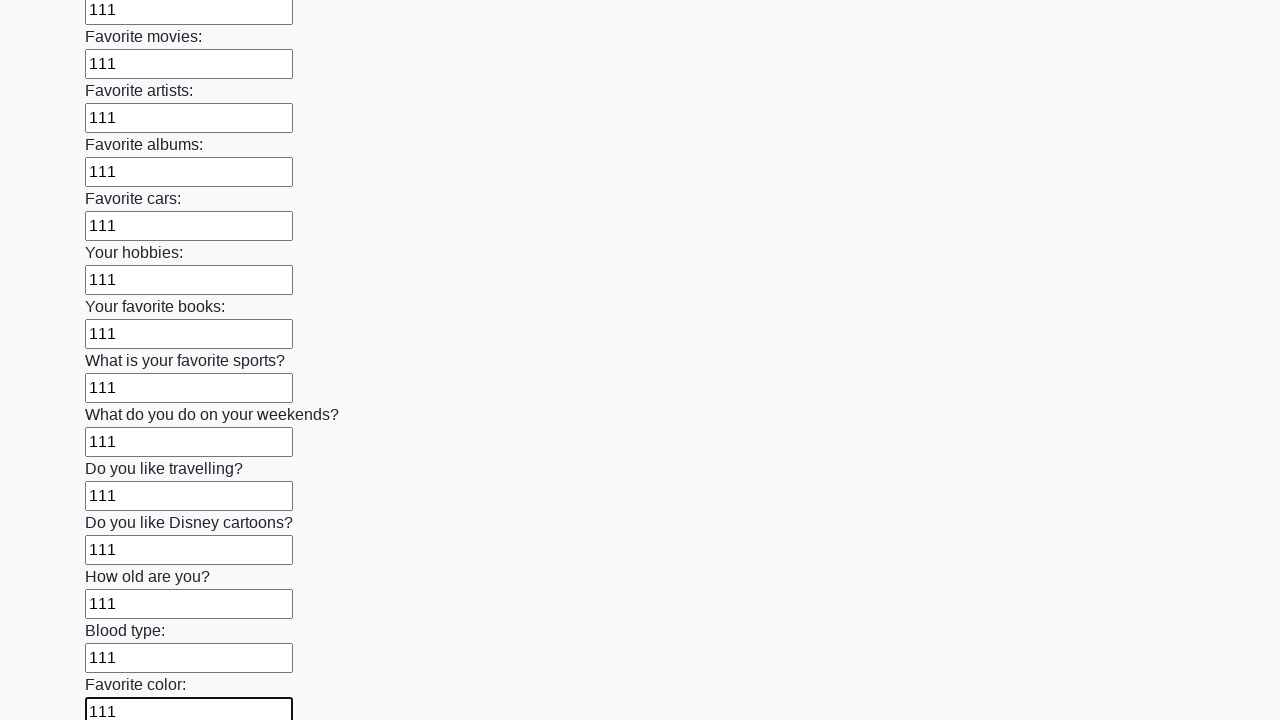

Filled an input field with value '111' on input >> nth=20
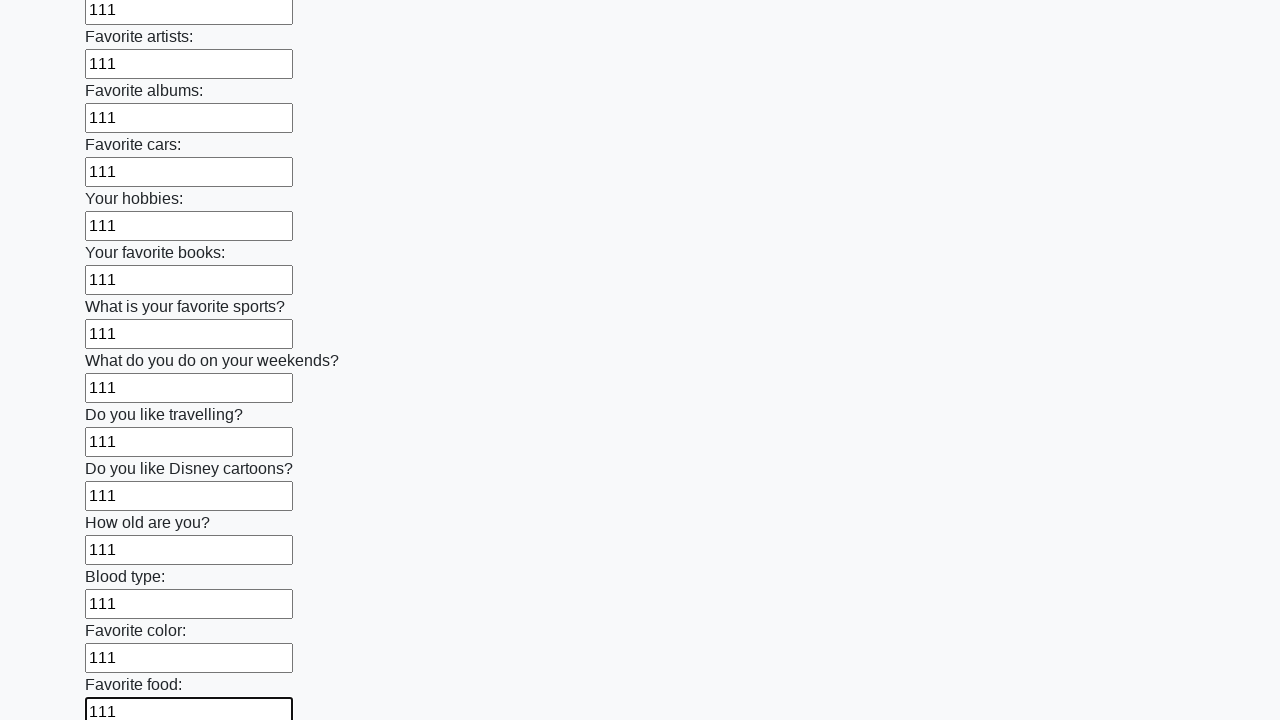

Filled an input field with value '111' on input >> nth=21
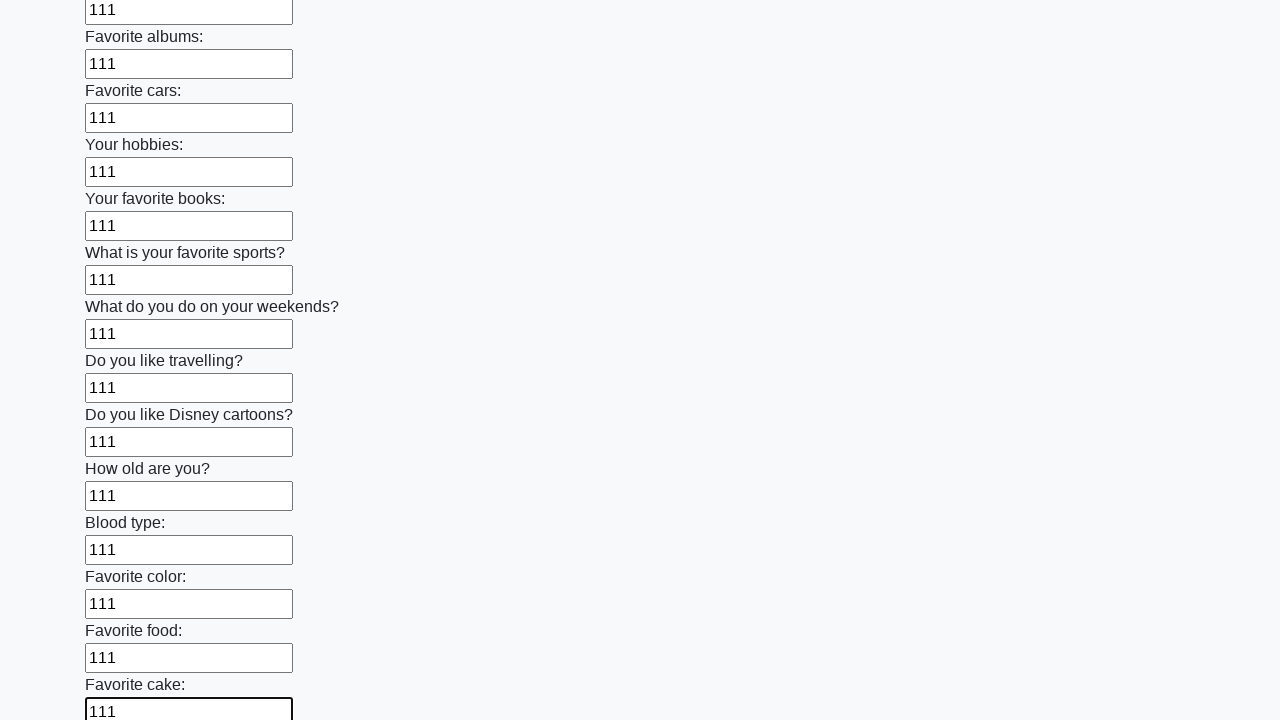

Filled an input field with value '111' on input >> nth=22
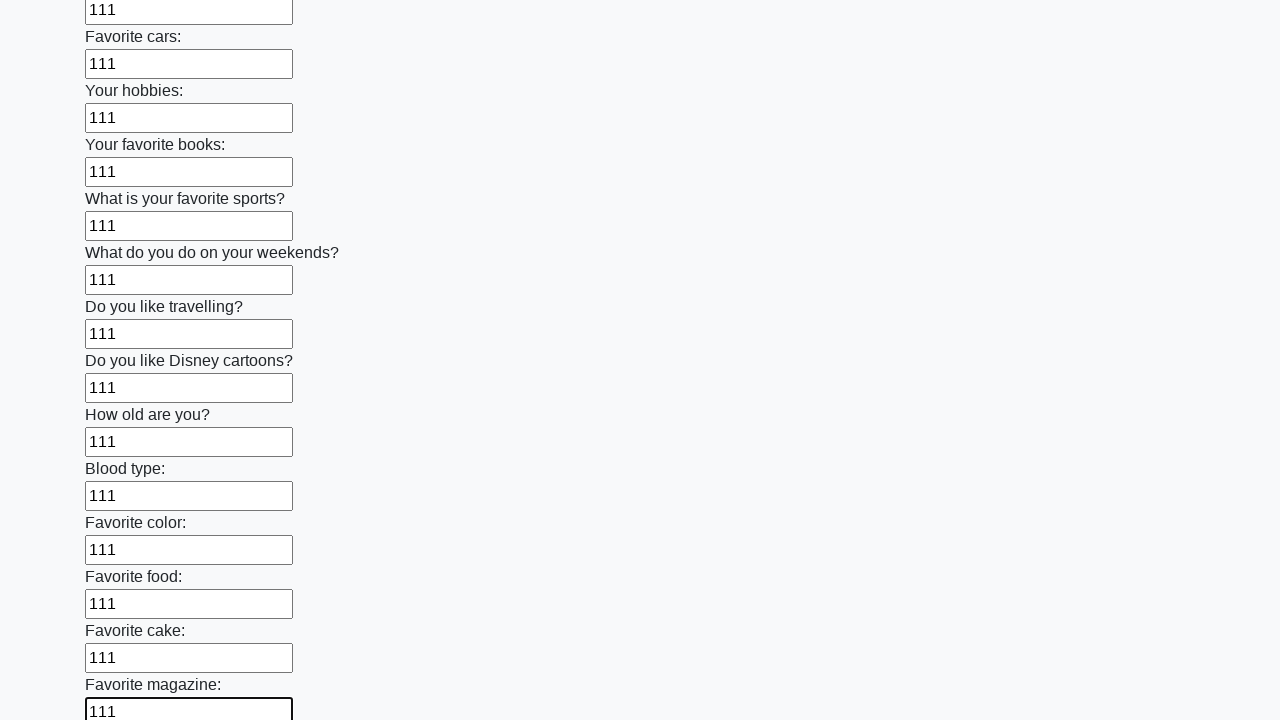

Filled an input field with value '111' on input >> nth=23
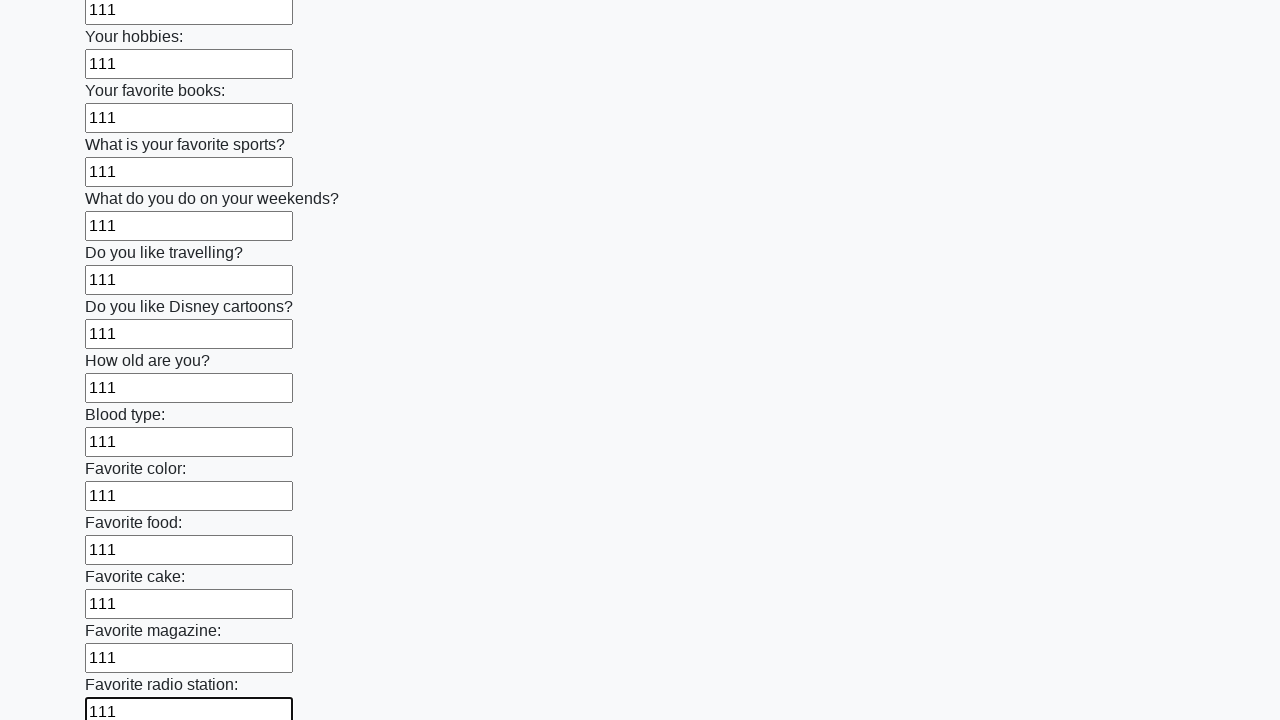

Filled an input field with value '111' on input >> nth=24
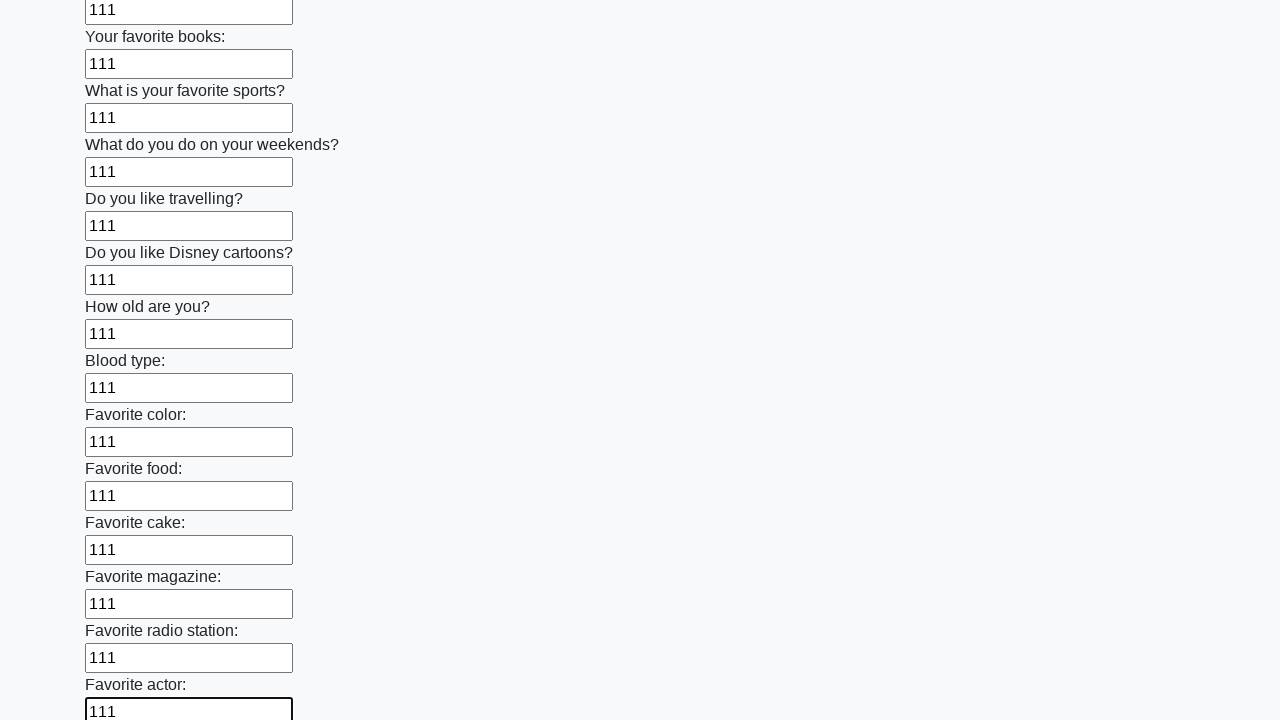

Filled an input field with value '111' on input >> nth=25
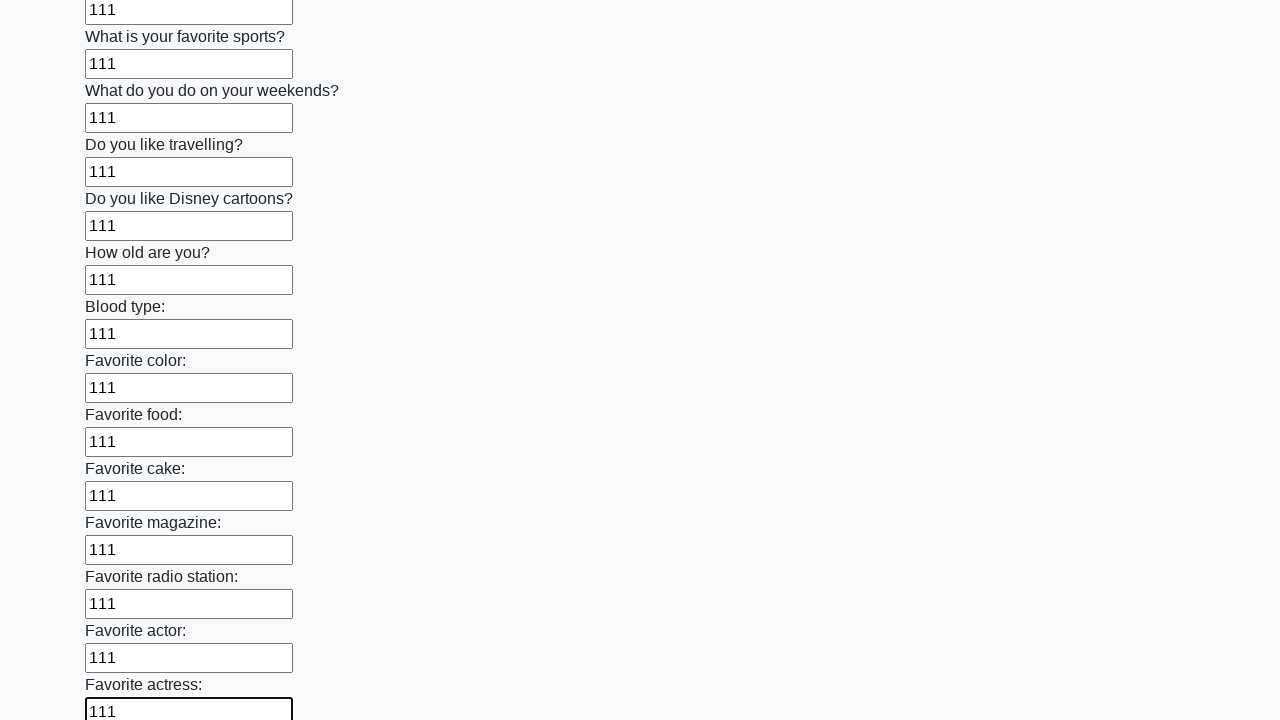

Filled an input field with value '111' on input >> nth=26
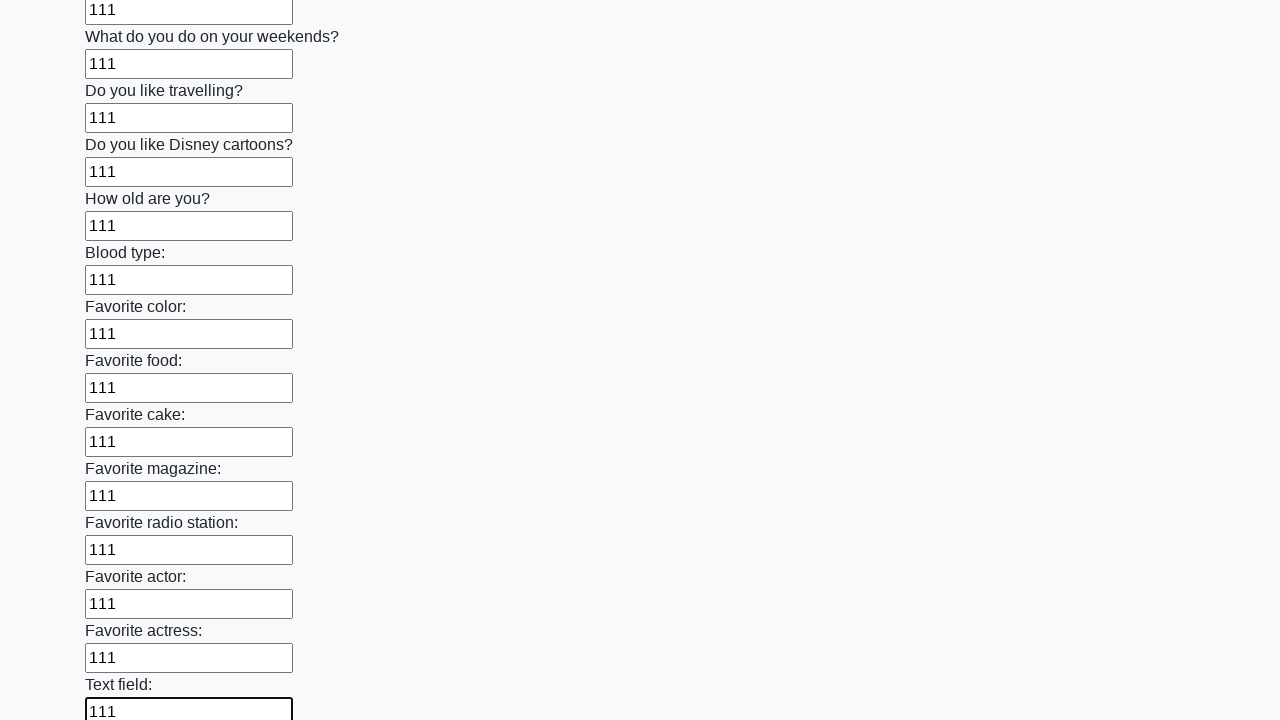

Filled an input field with value '111' on input >> nth=27
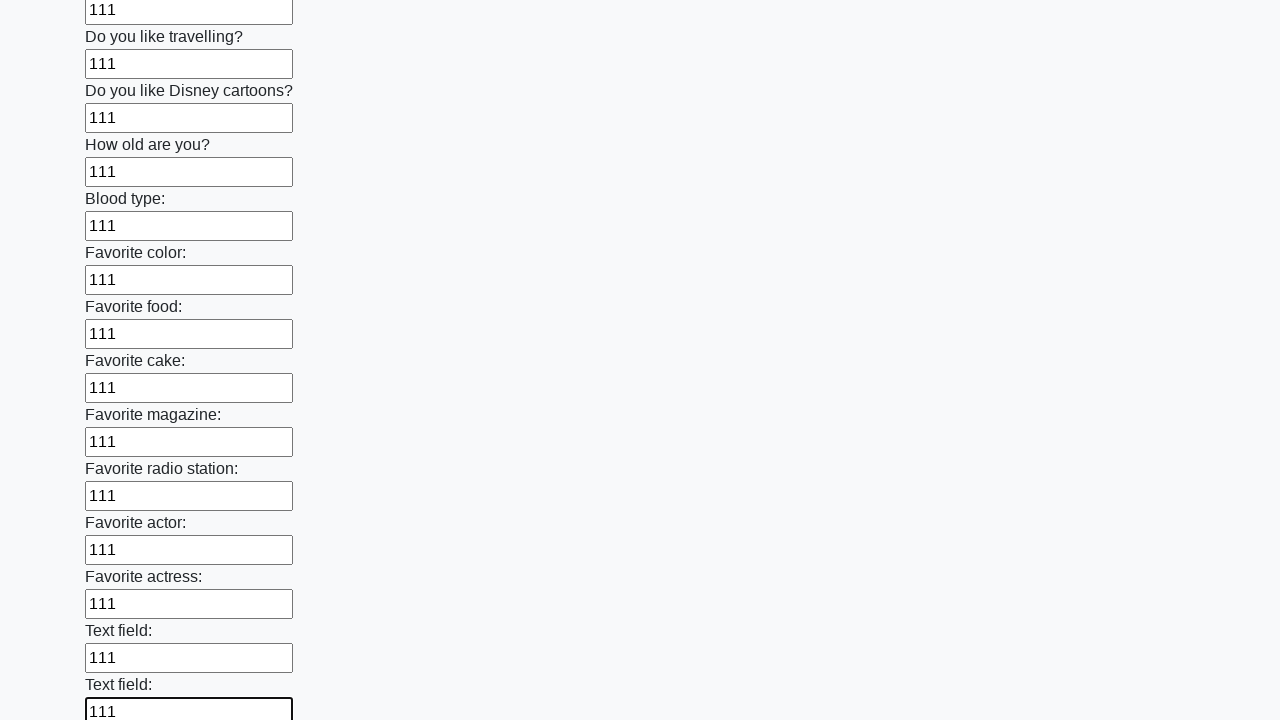

Filled an input field with value '111' on input >> nth=28
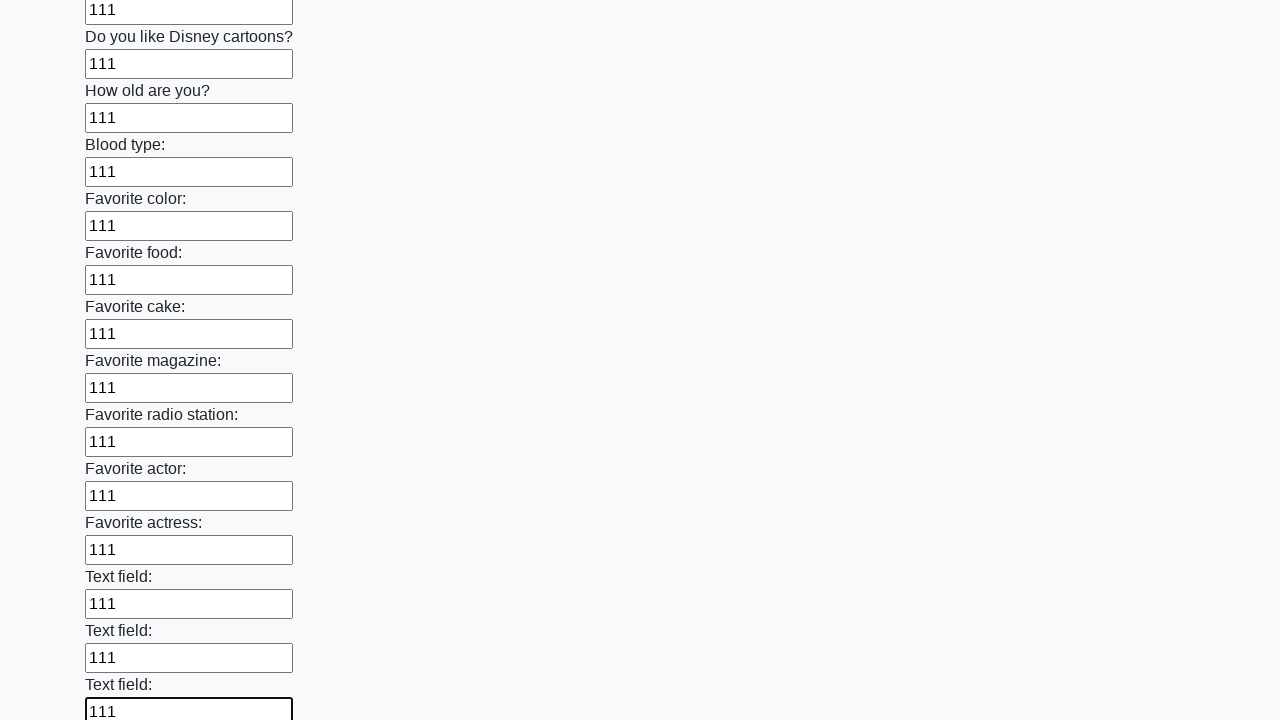

Filled an input field with value '111' on input >> nth=29
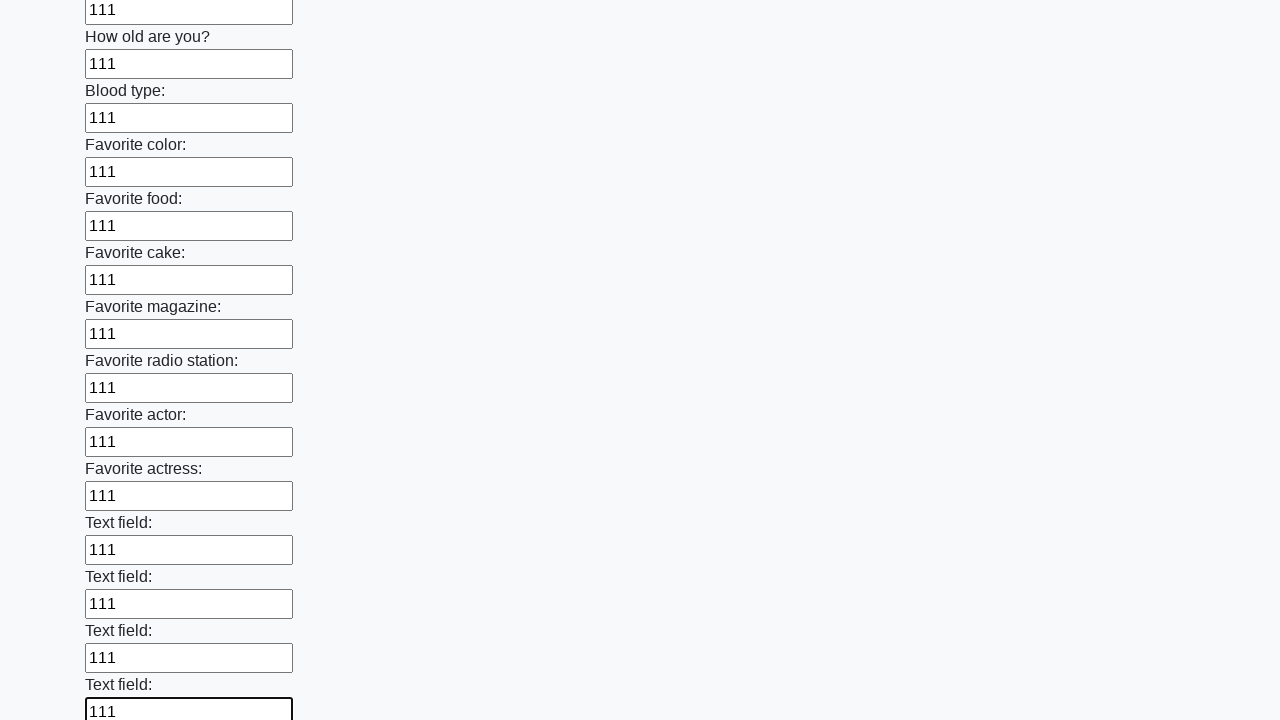

Filled an input field with value '111' on input >> nth=30
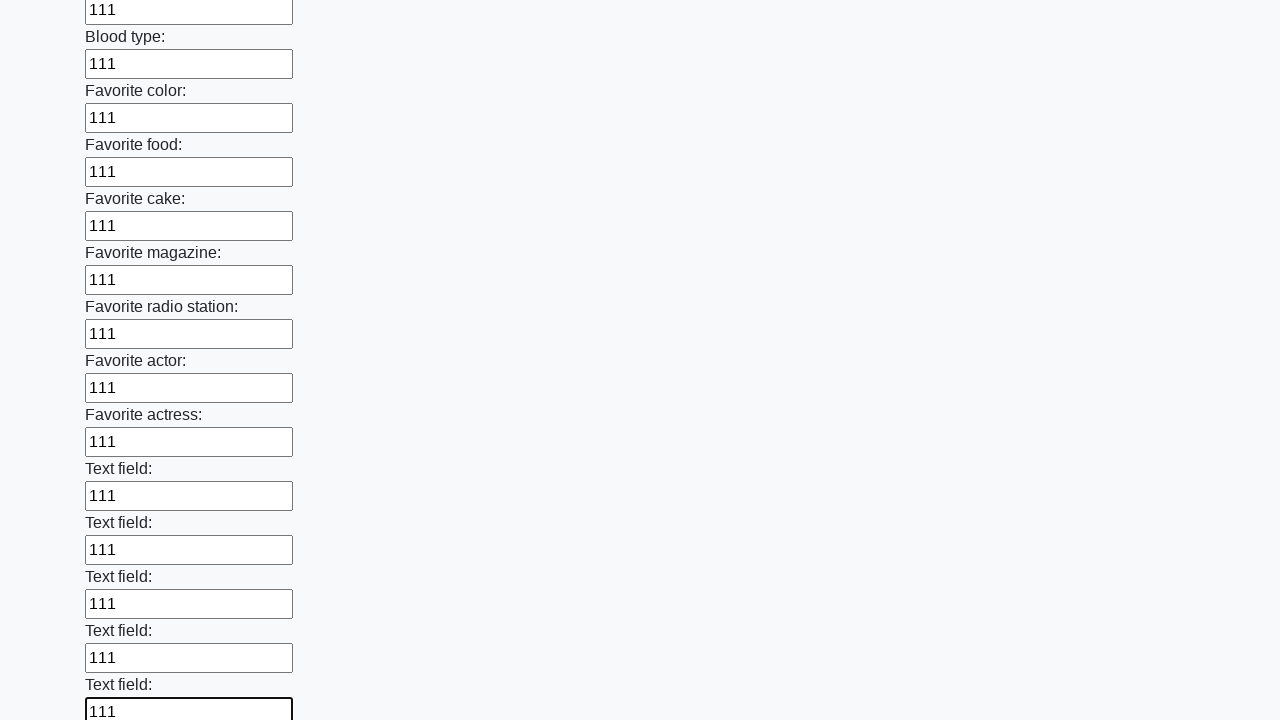

Filled an input field with value '111' on input >> nth=31
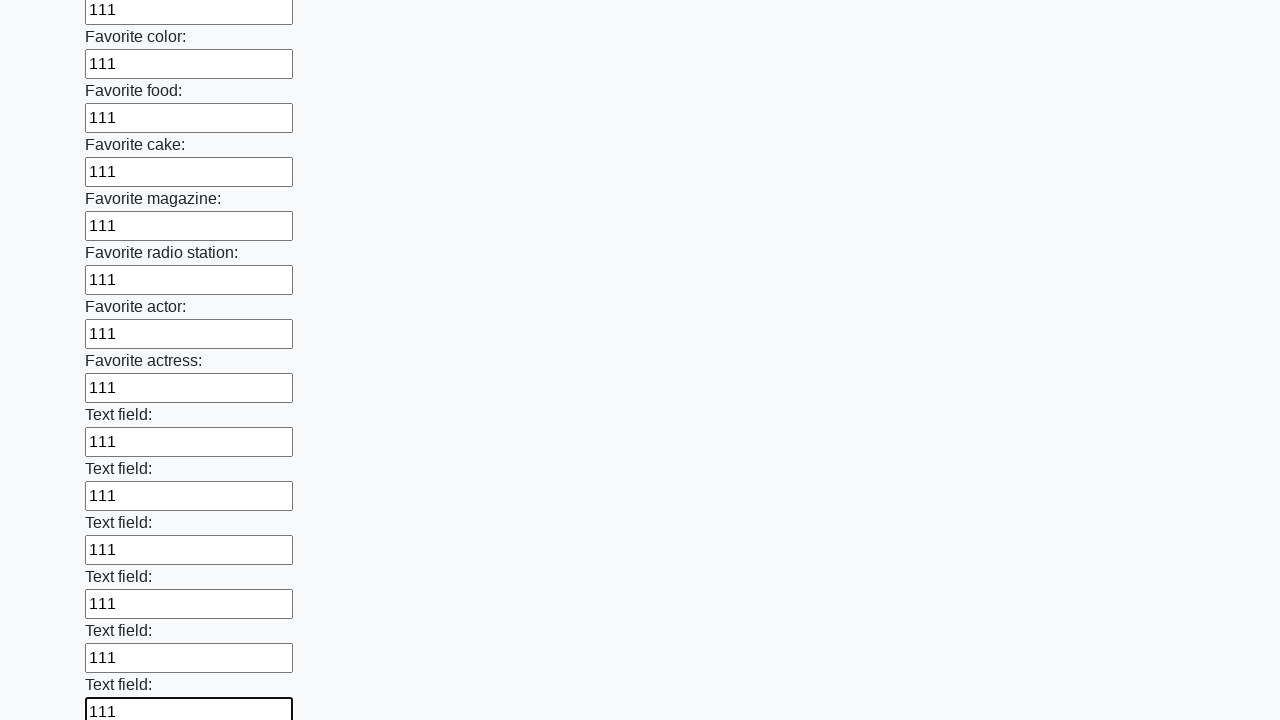

Filled an input field with value '111' on input >> nth=32
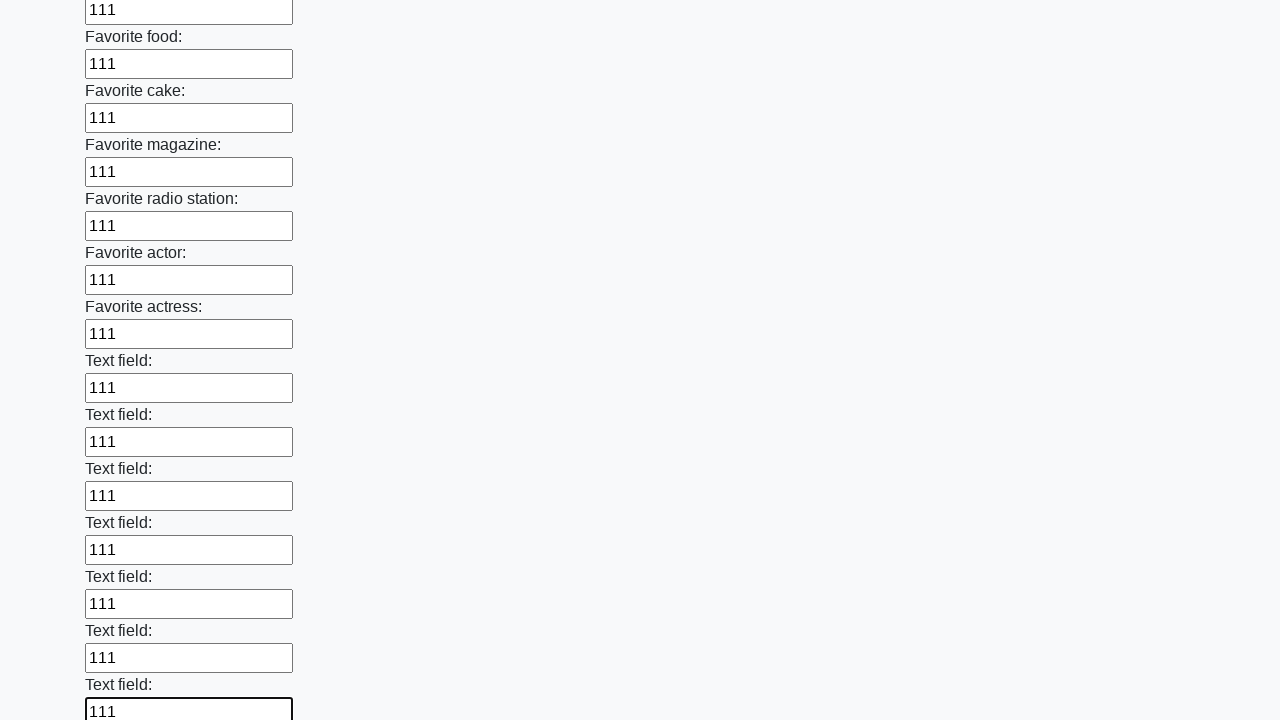

Filled an input field with value '111' on input >> nth=33
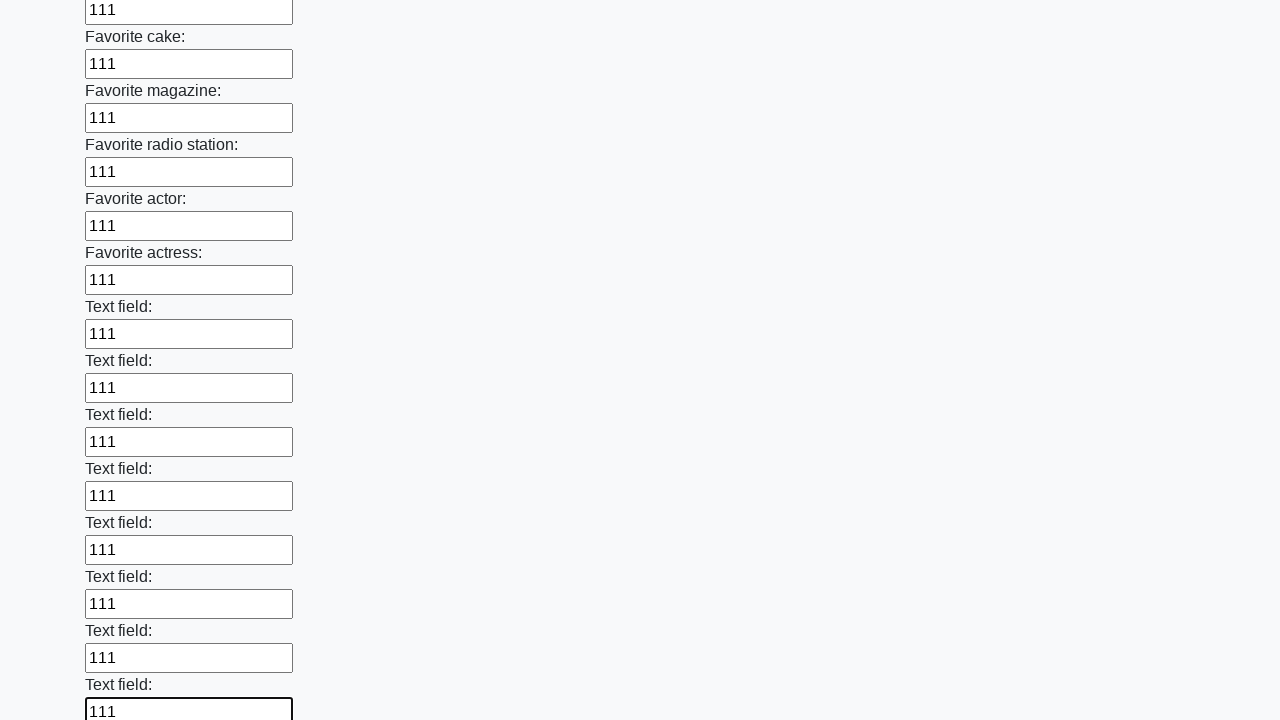

Filled an input field with value '111' on input >> nth=34
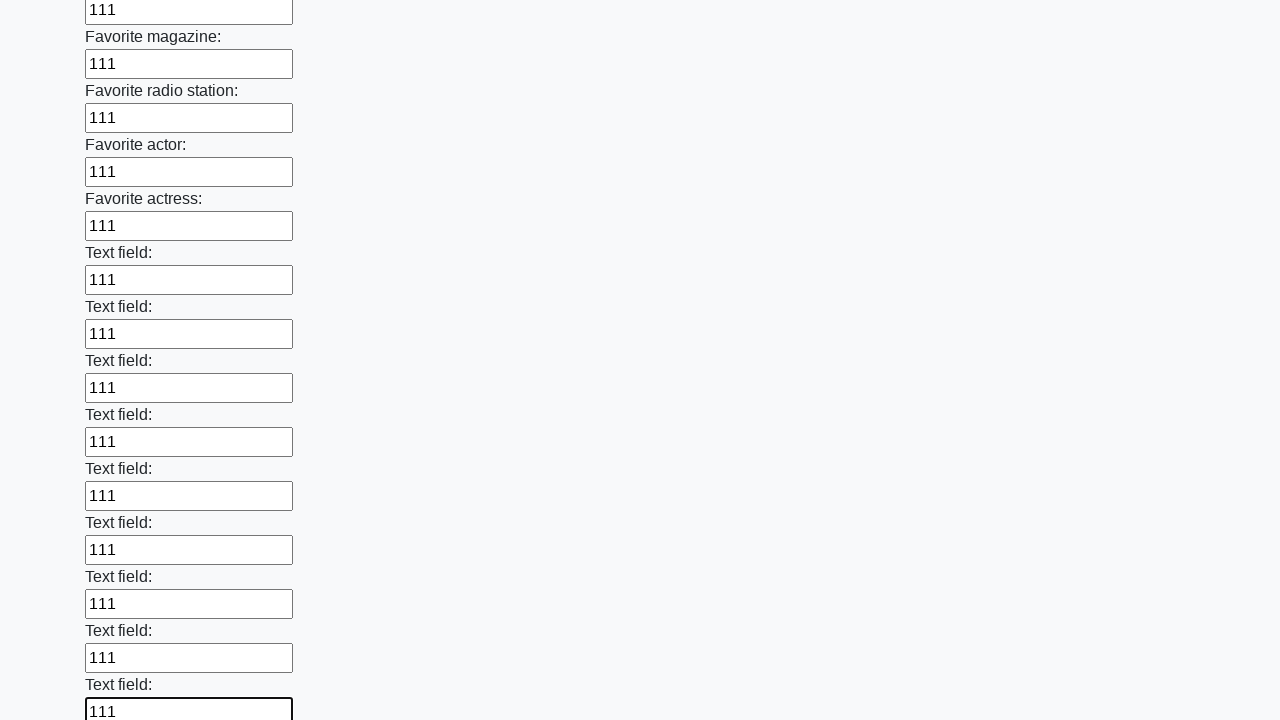

Filled an input field with value '111' on input >> nth=35
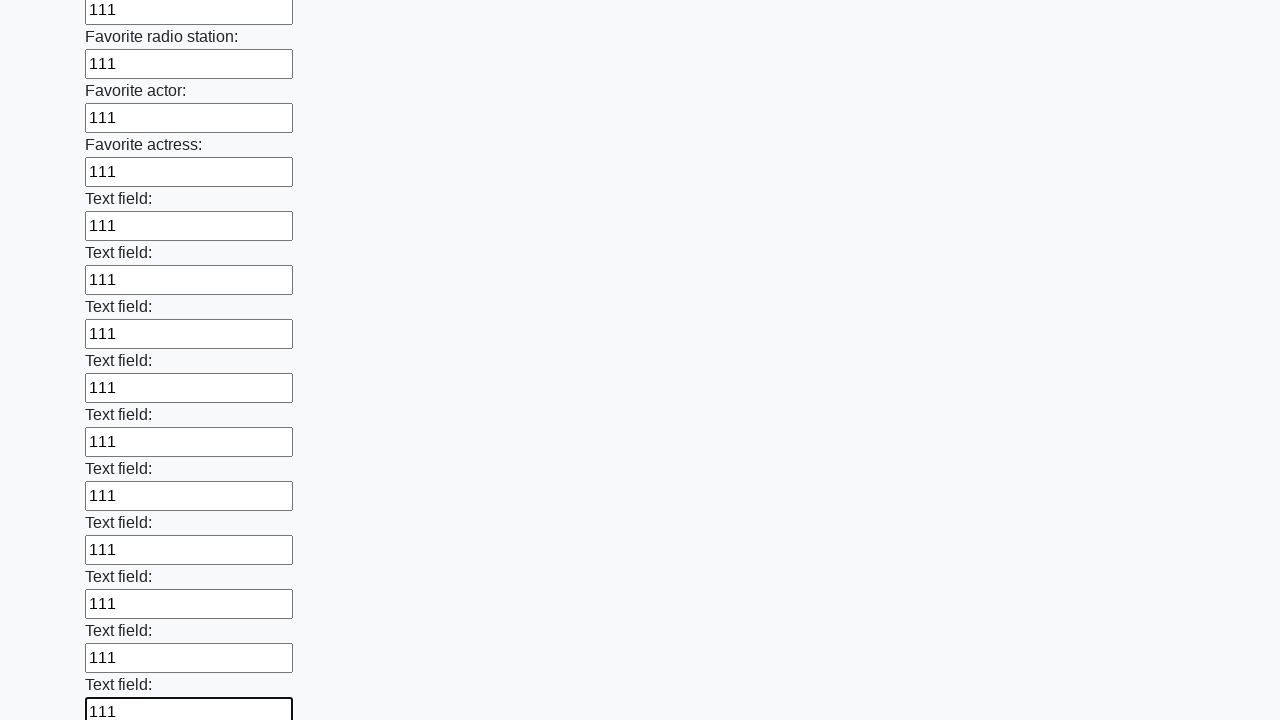

Filled an input field with value '111' on input >> nth=36
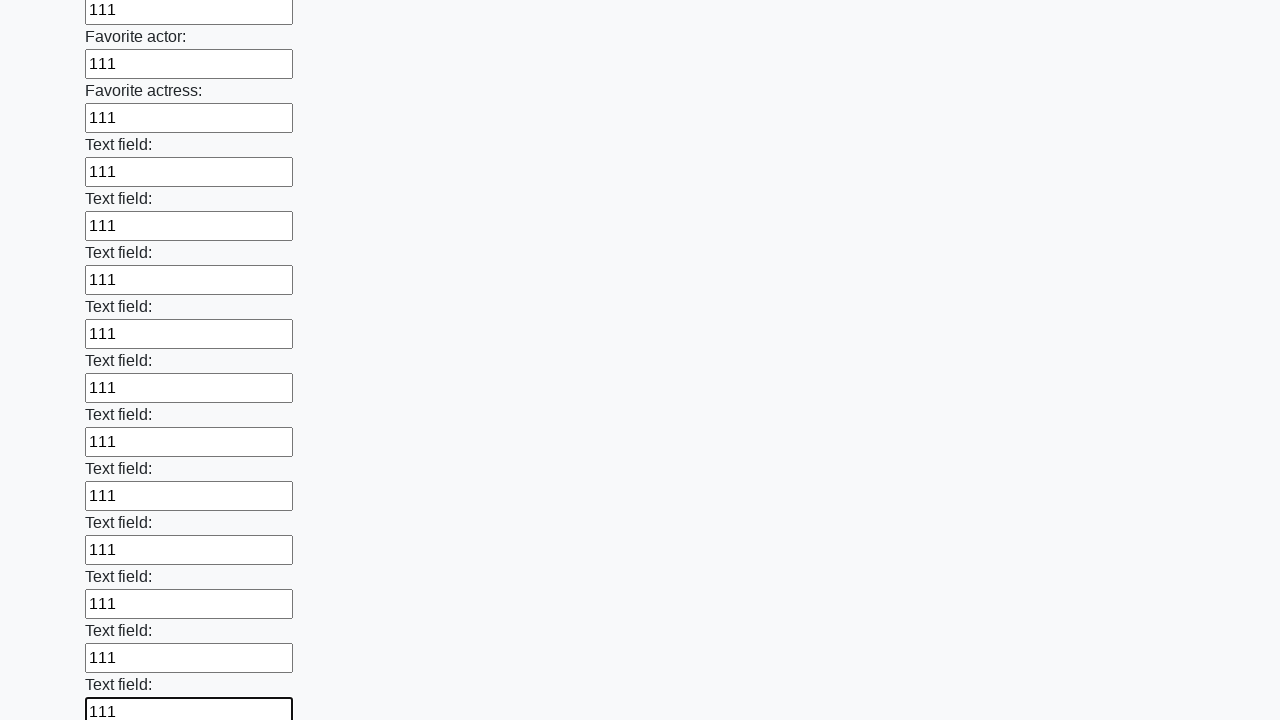

Filled an input field with value '111' on input >> nth=37
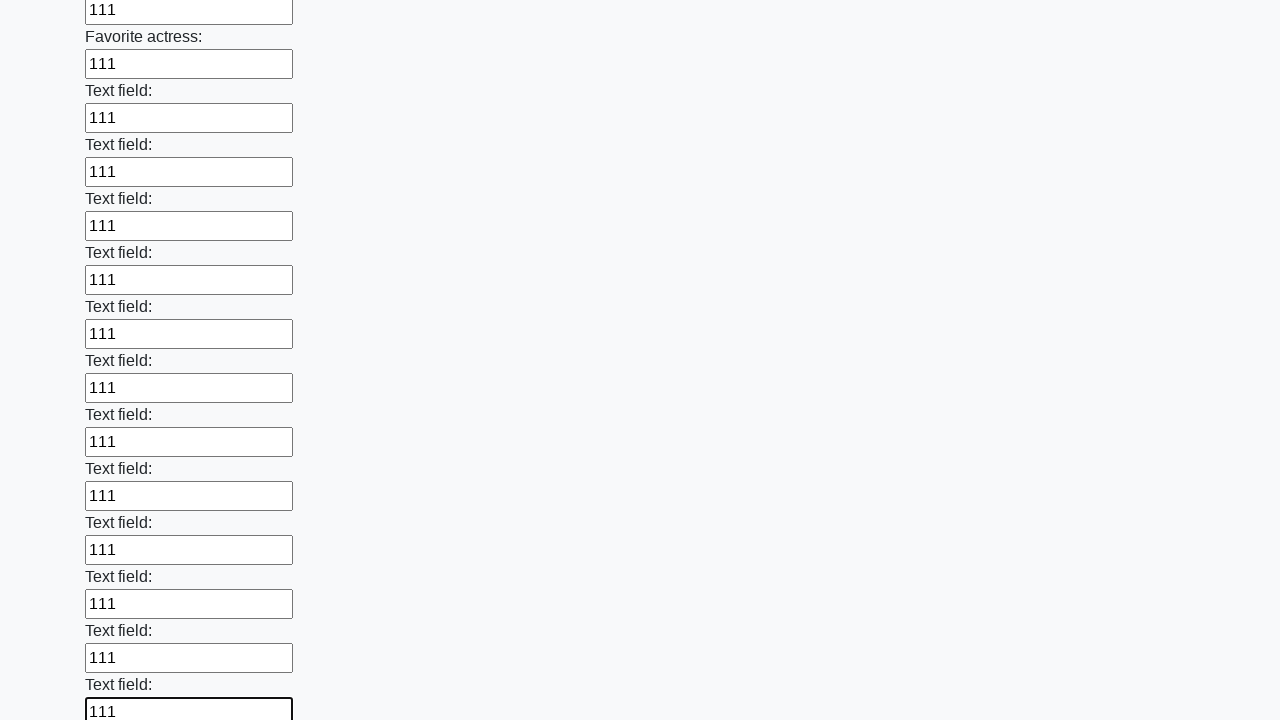

Filled an input field with value '111' on input >> nth=38
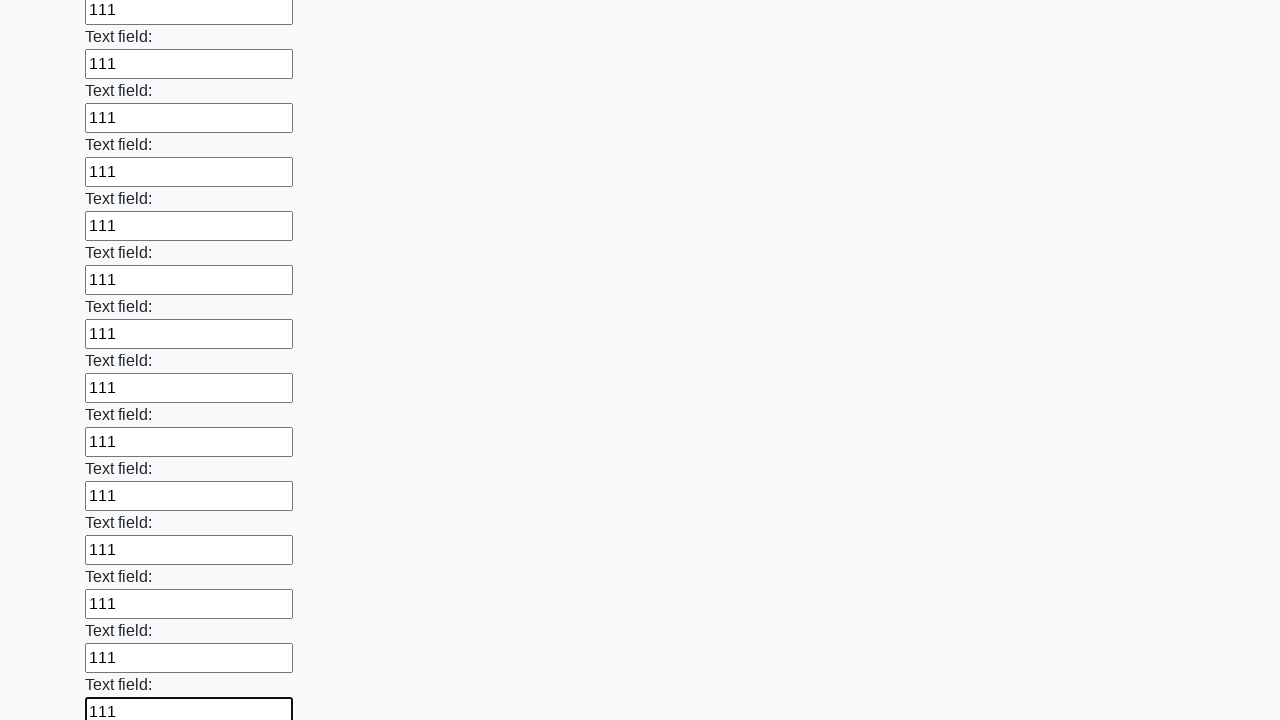

Filled an input field with value '111' on input >> nth=39
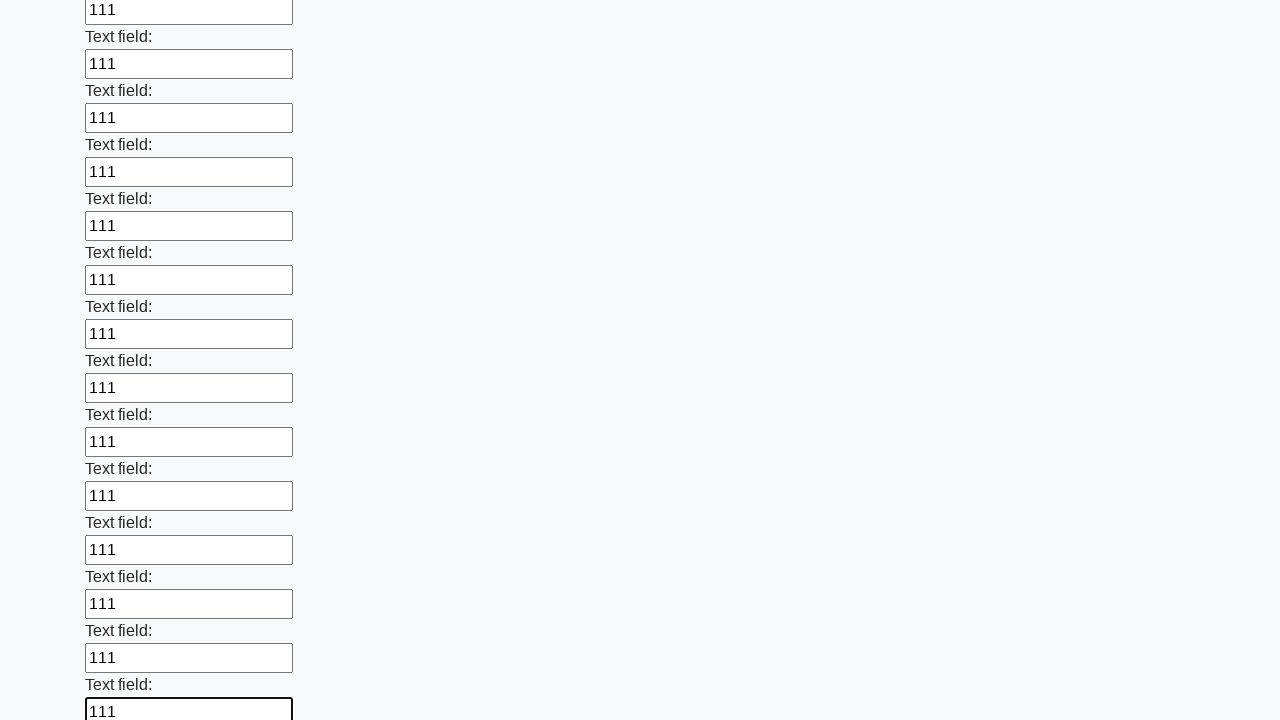

Filled an input field with value '111' on input >> nth=40
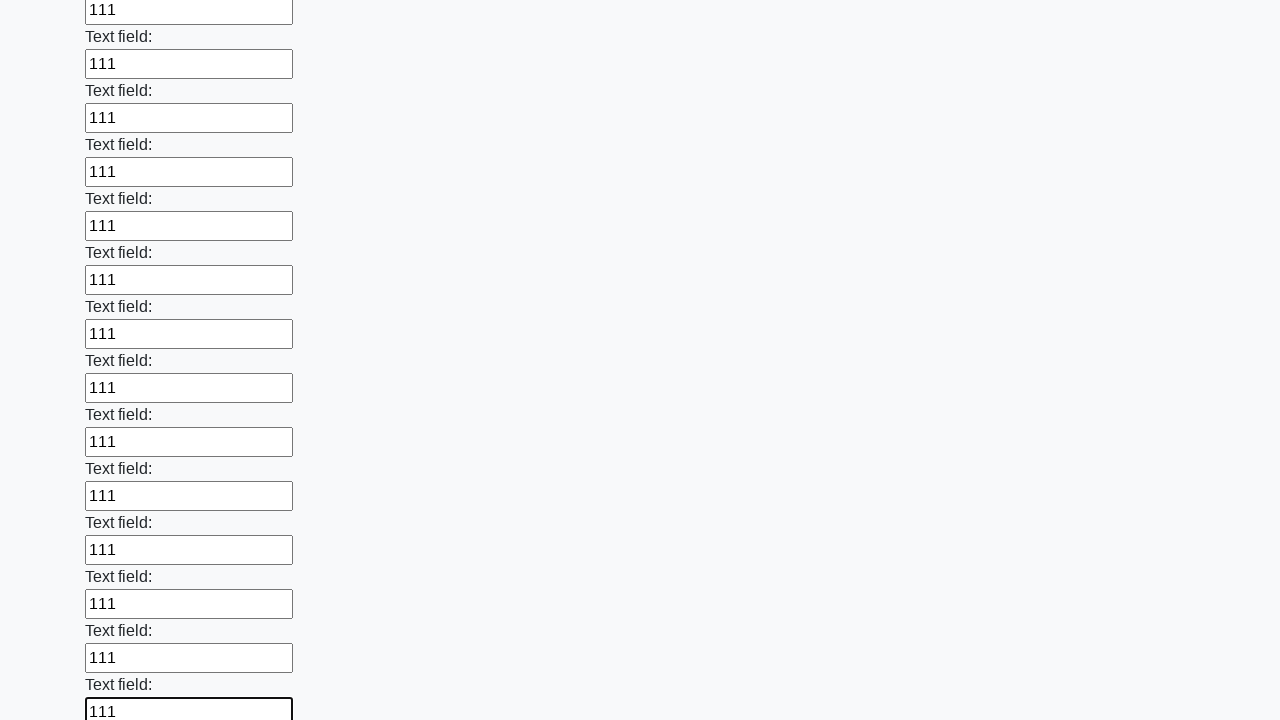

Filled an input field with value '111' on input >> nth=41
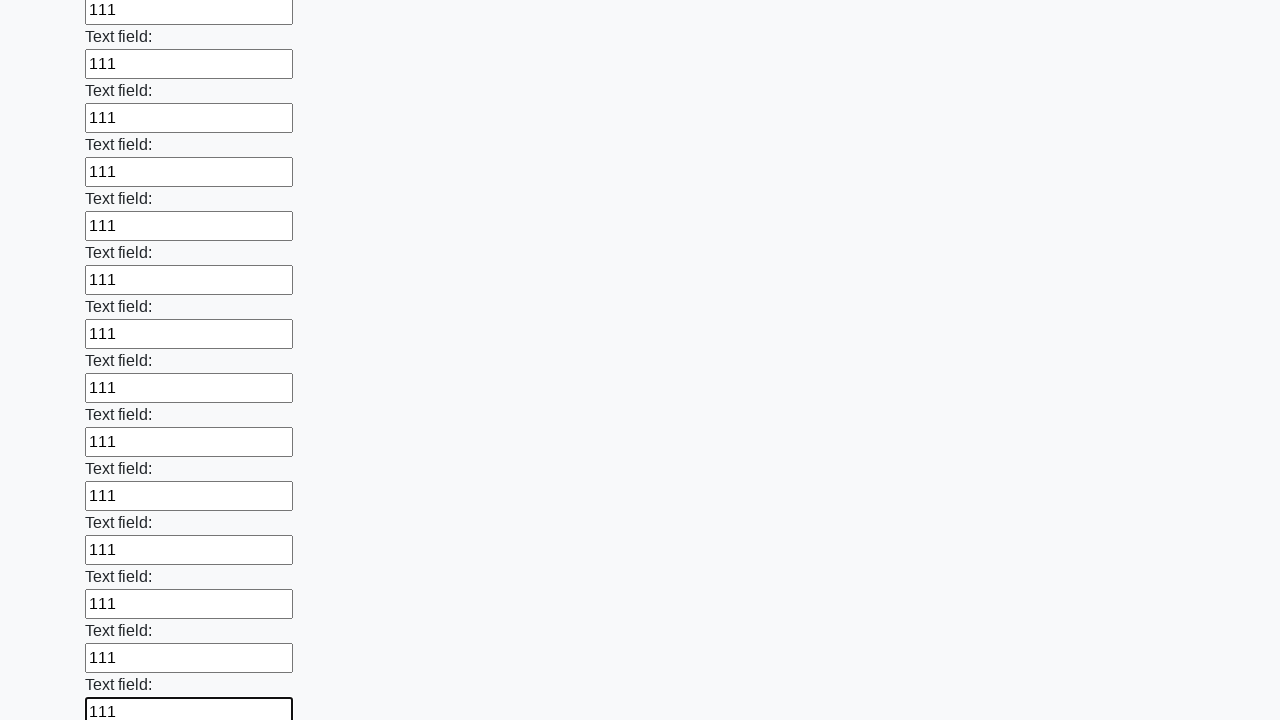

Filled an input field with value '111' on input >> nth=42
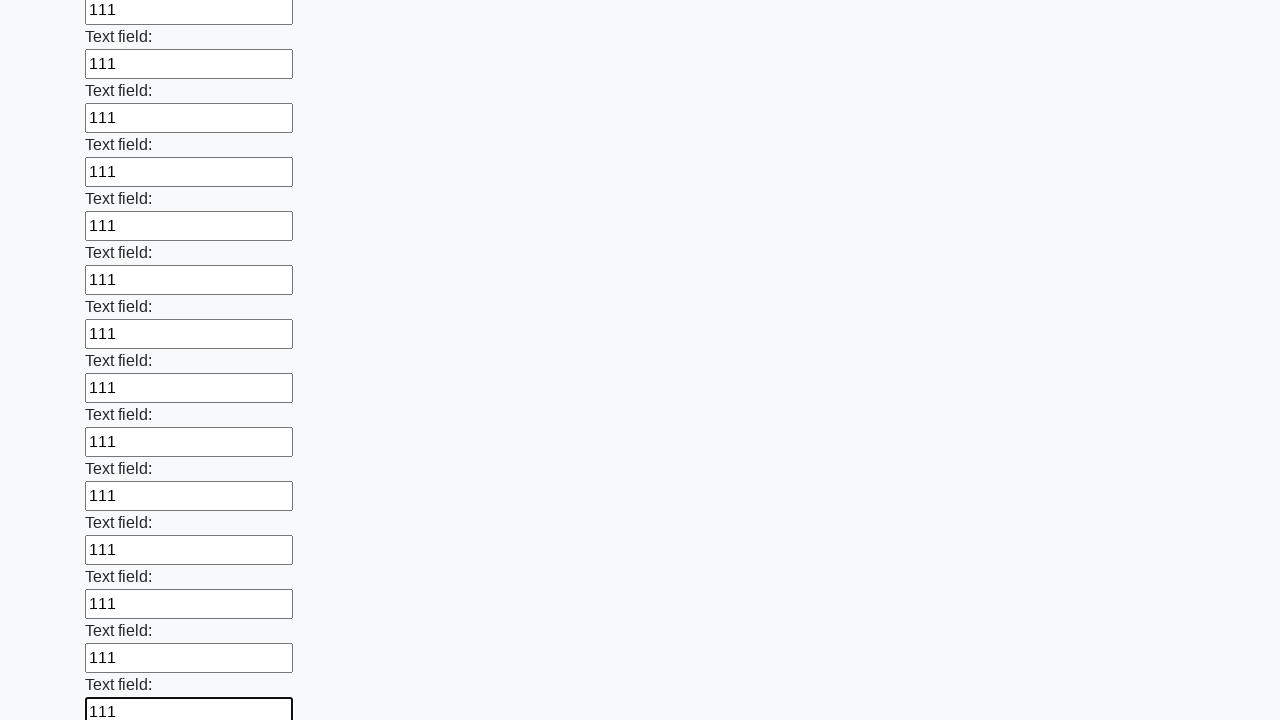

Filled an input field with value '111' on input >> nth=43
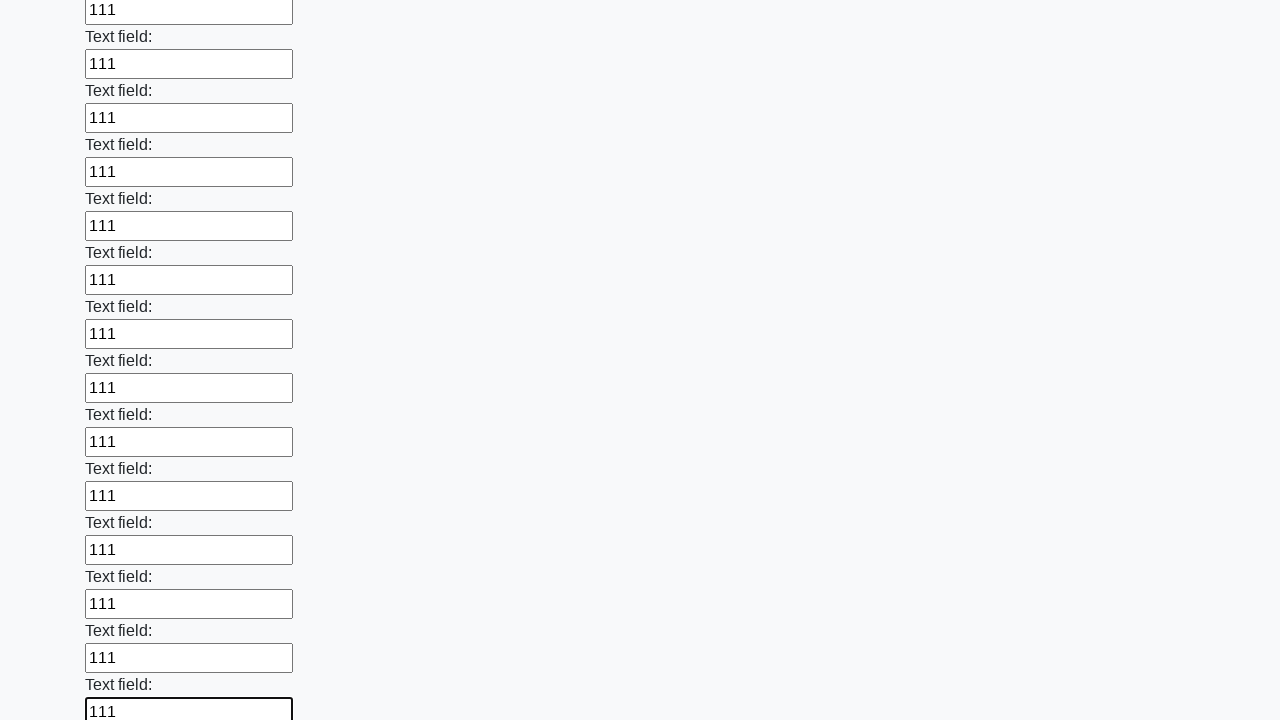

Filled an input field with value '111' on input >> nth=44
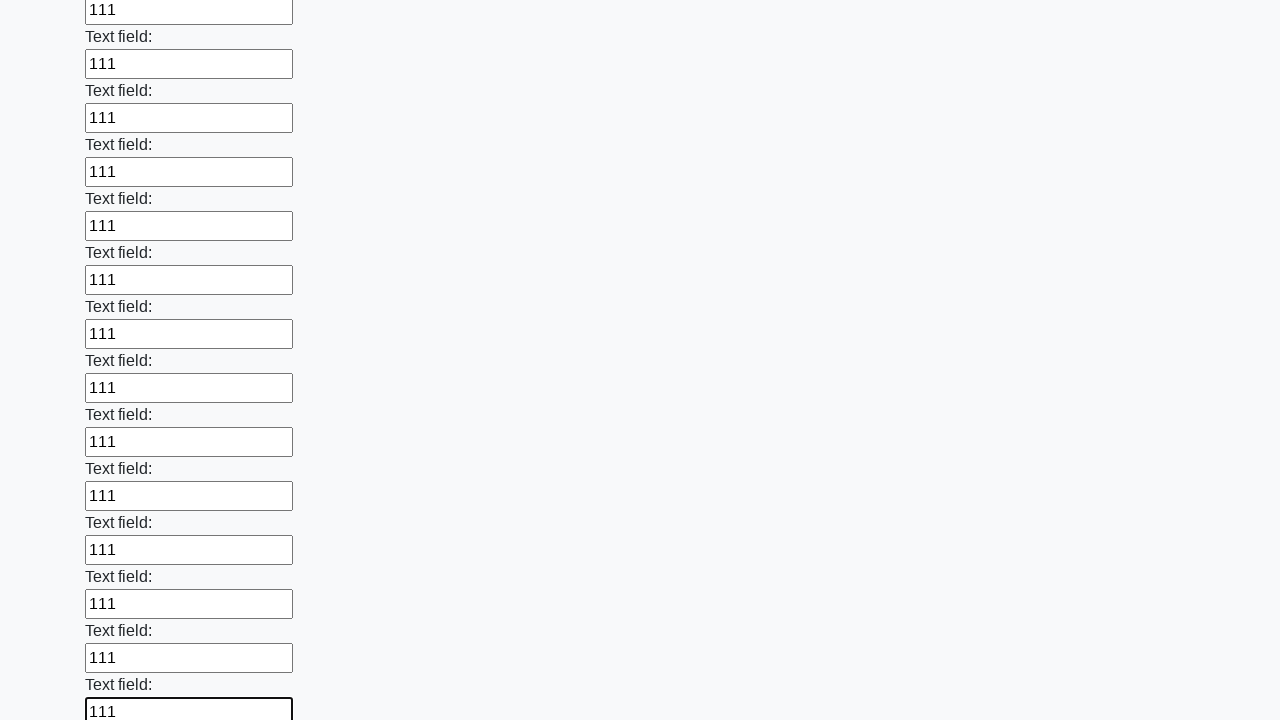

Filled an input field with value '111' on input >> nth=45
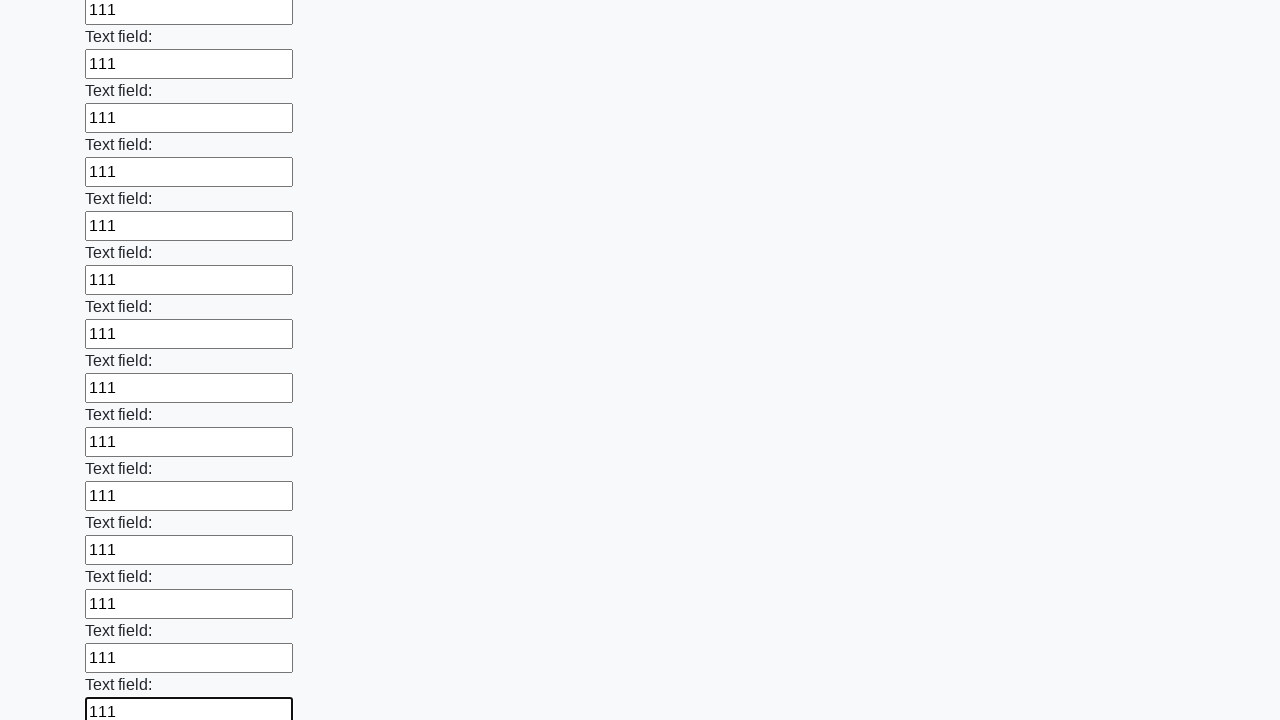

Filled an input field with value '111' on input >> nth=46
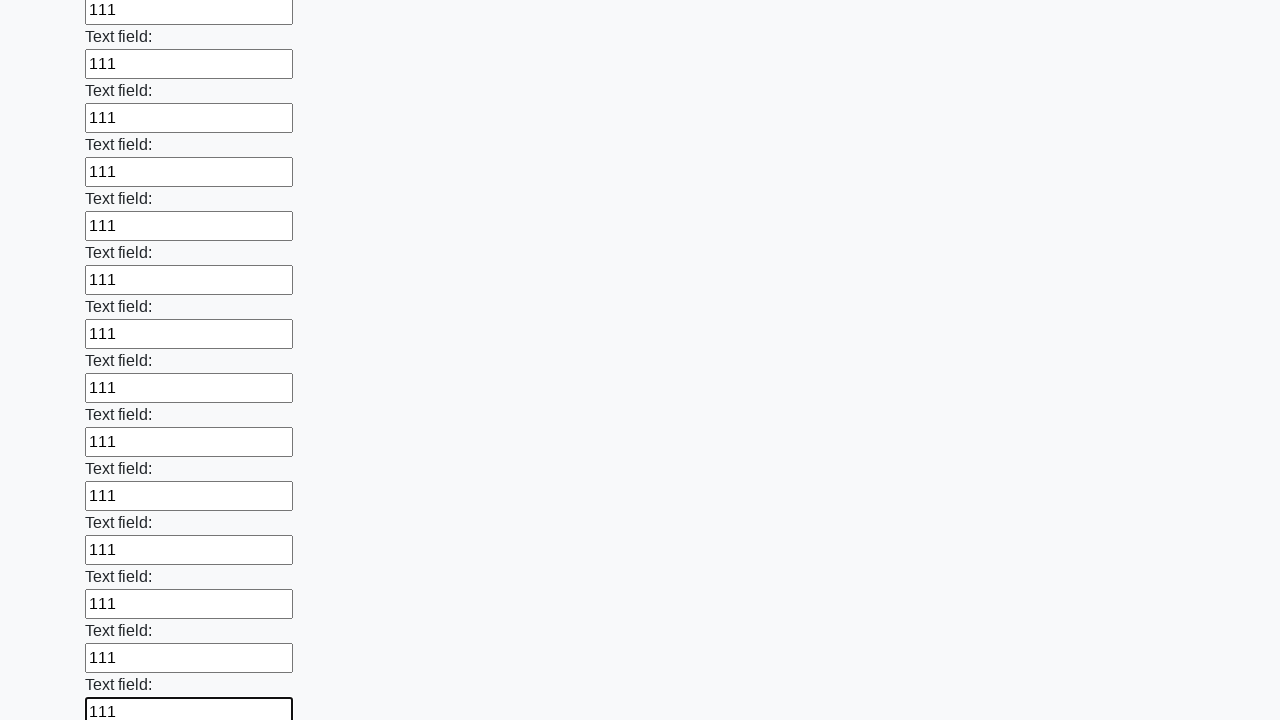

Filled an input field with value '111' on input >> nth=47
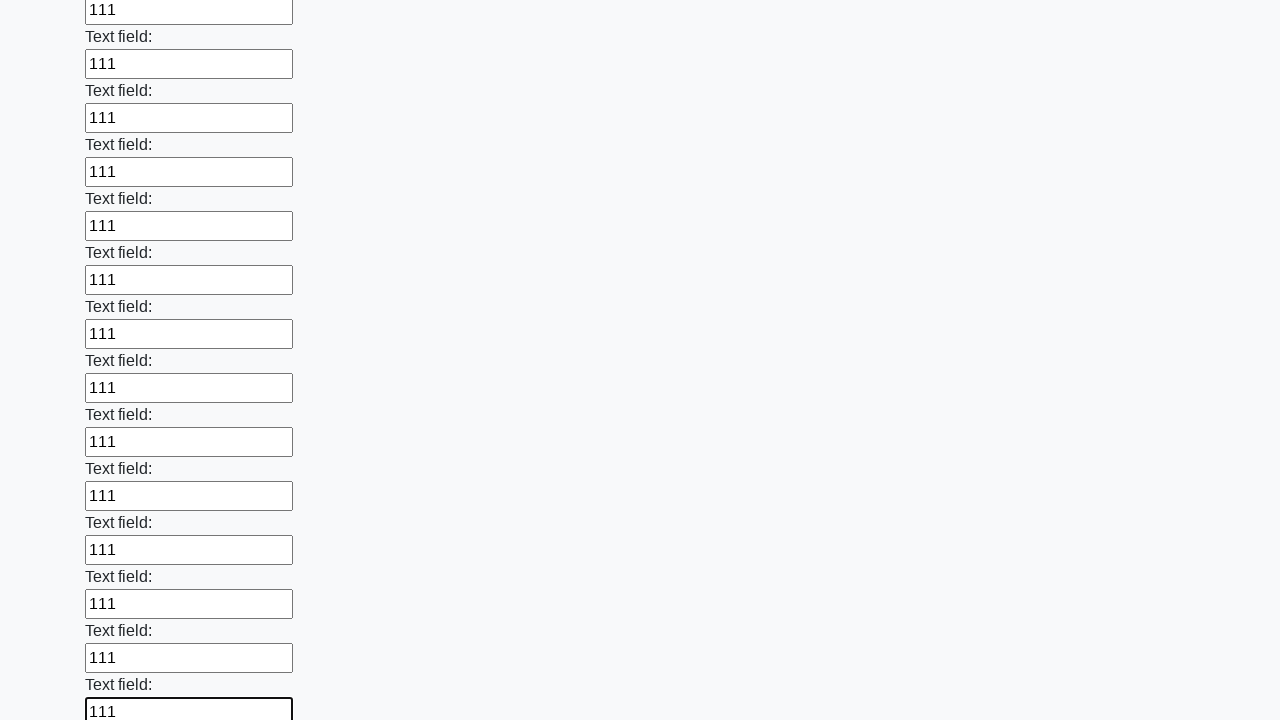

Filled an input field with value '111' on input >> nth=48
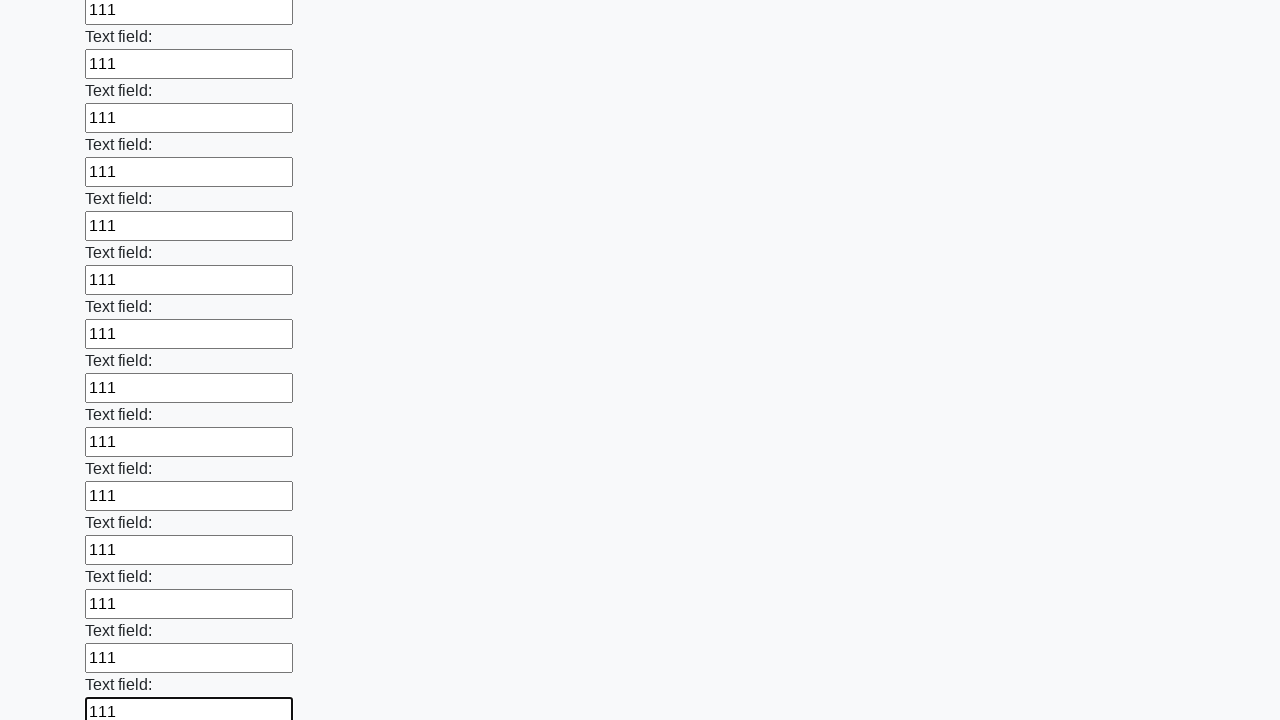

Filled an input field with value '111' on input >> nth=49
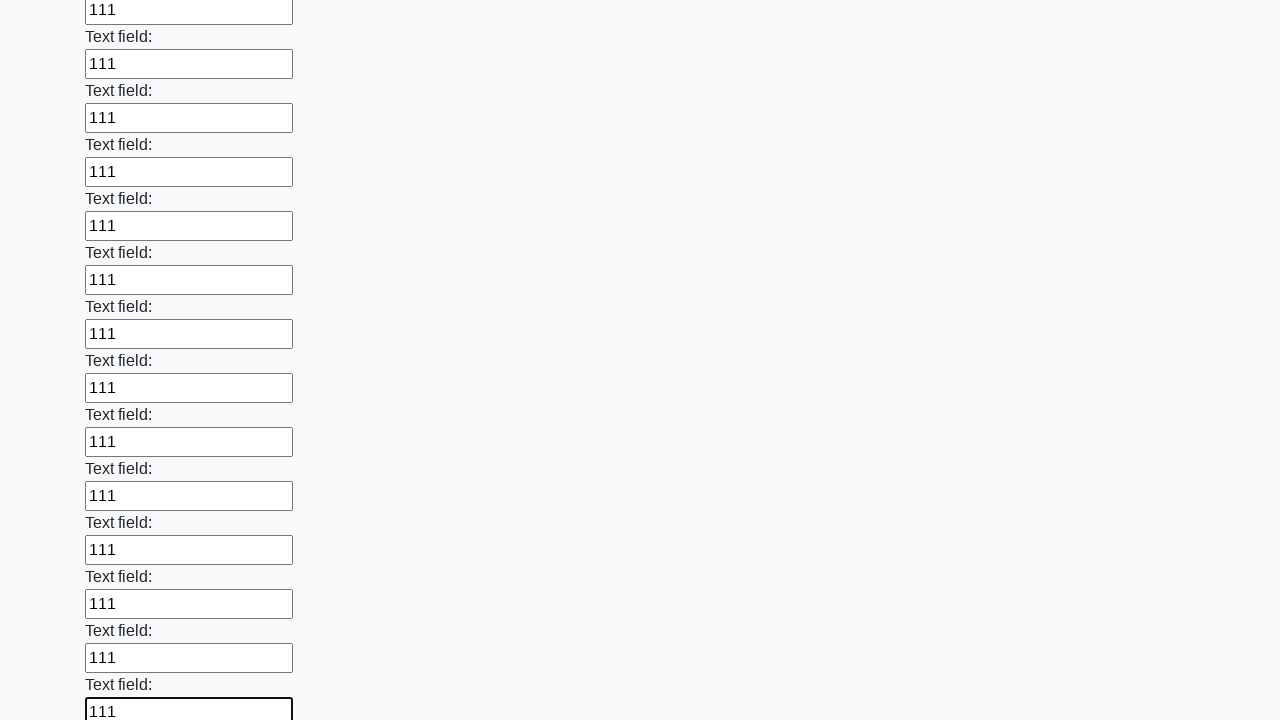

Filled an input field with value '111' on input >> nth=50
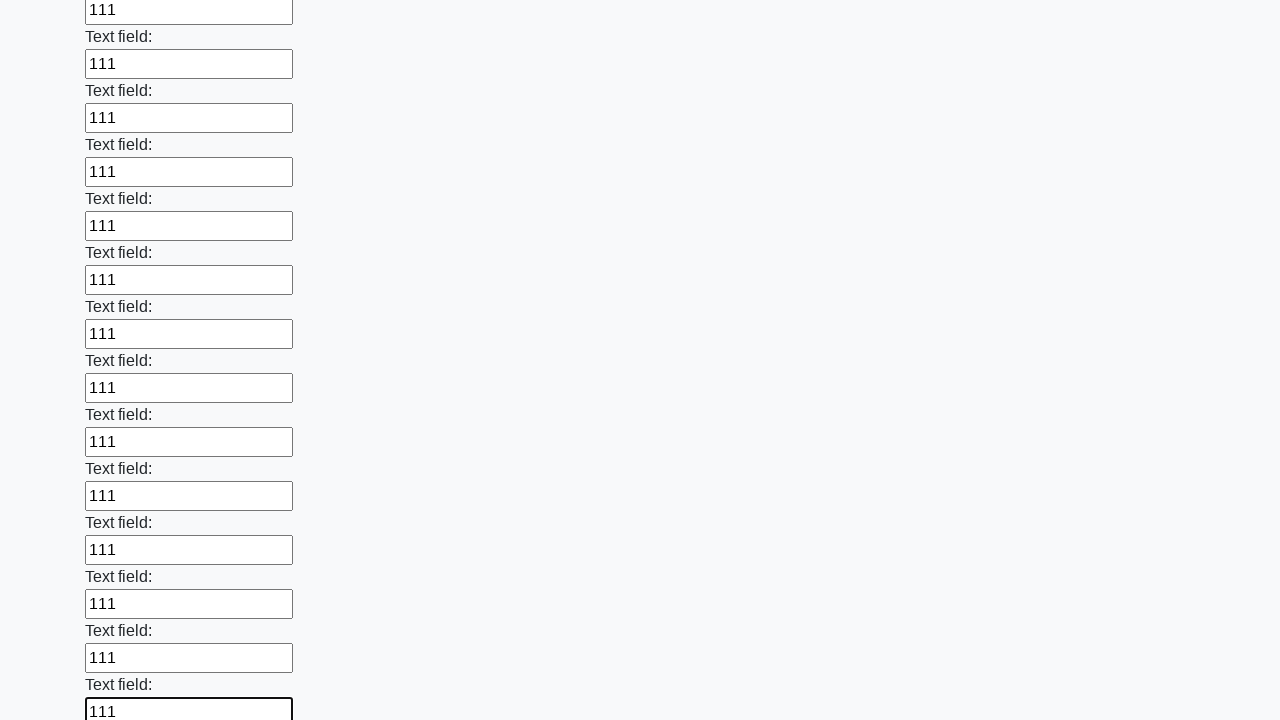

Filled an input field with value '111' on input >> nth=51
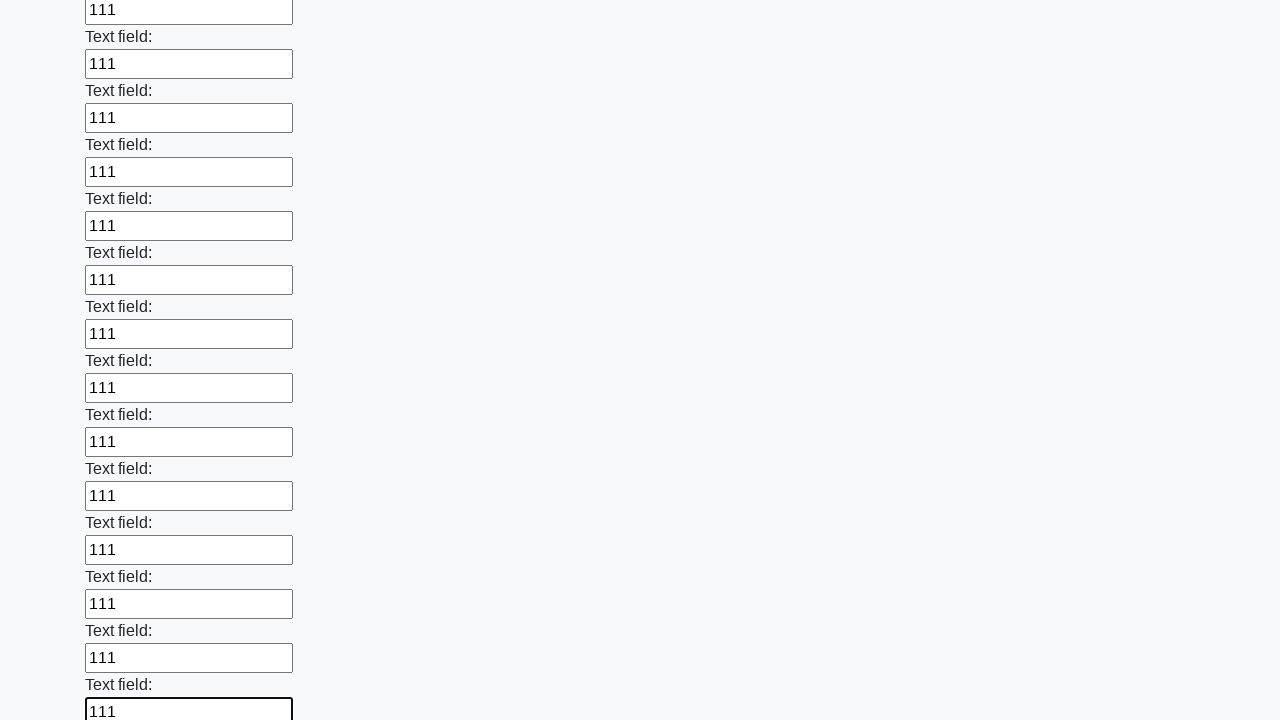

Filled an input field with value '111' on input >> nth=52
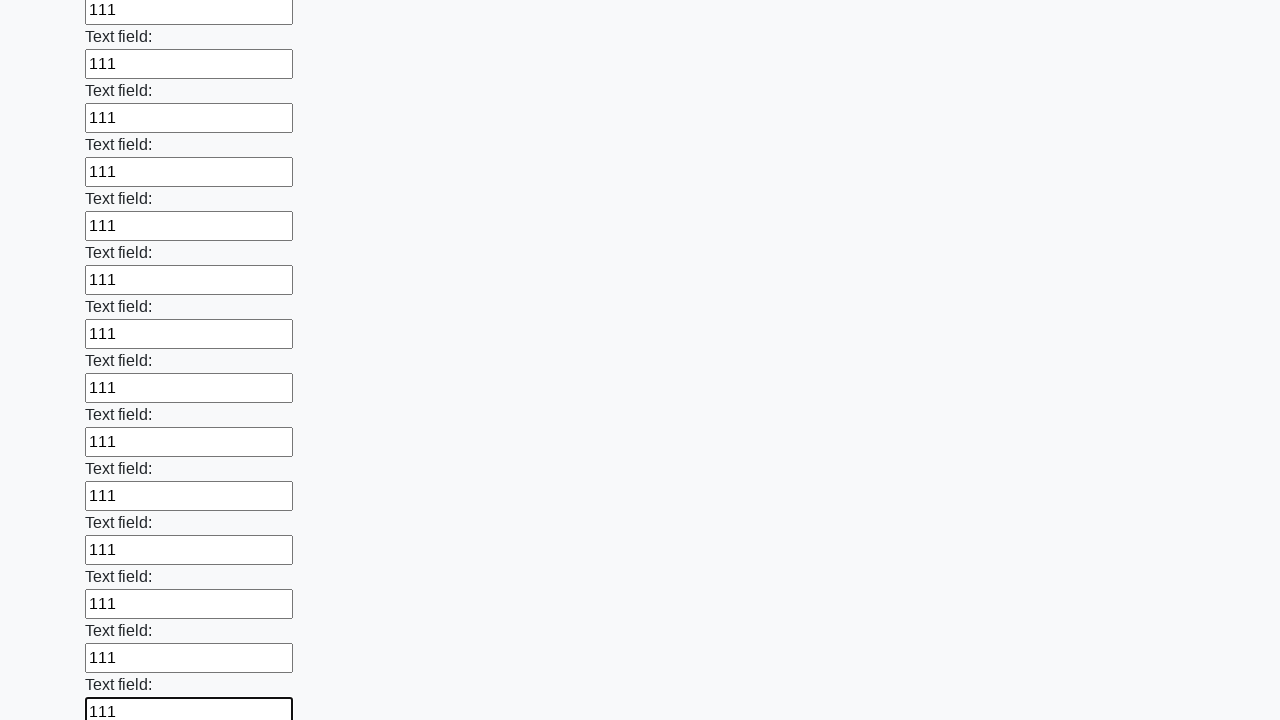

Filled an input field with value '111' on input >> nth=53
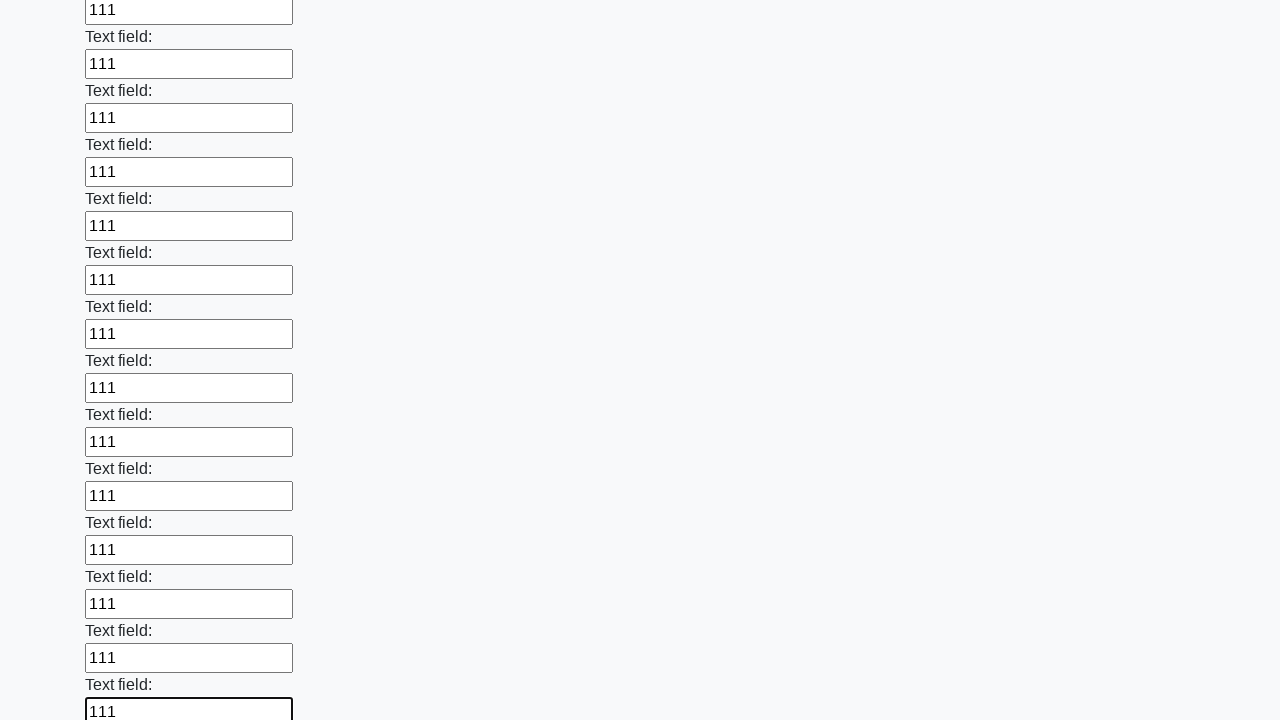

Filled an input field with value '111' on input >> nth=54
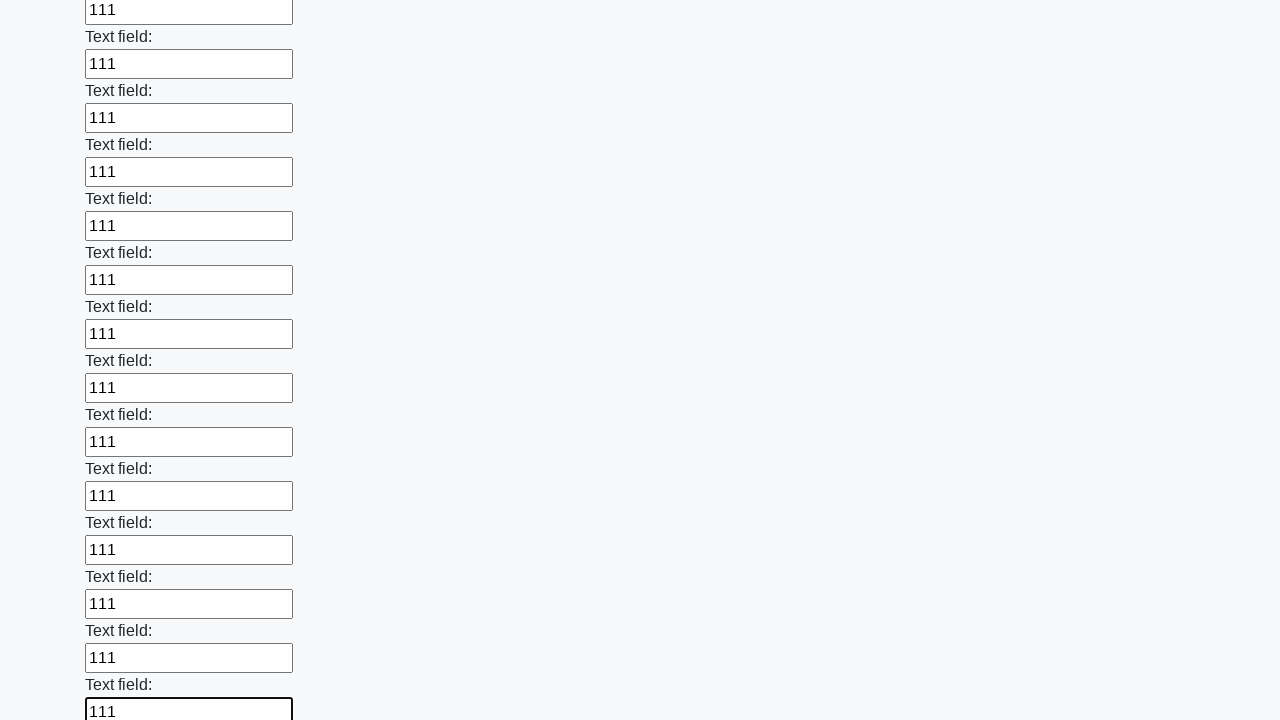

Filled an input field with value '111' on input >> nth=55
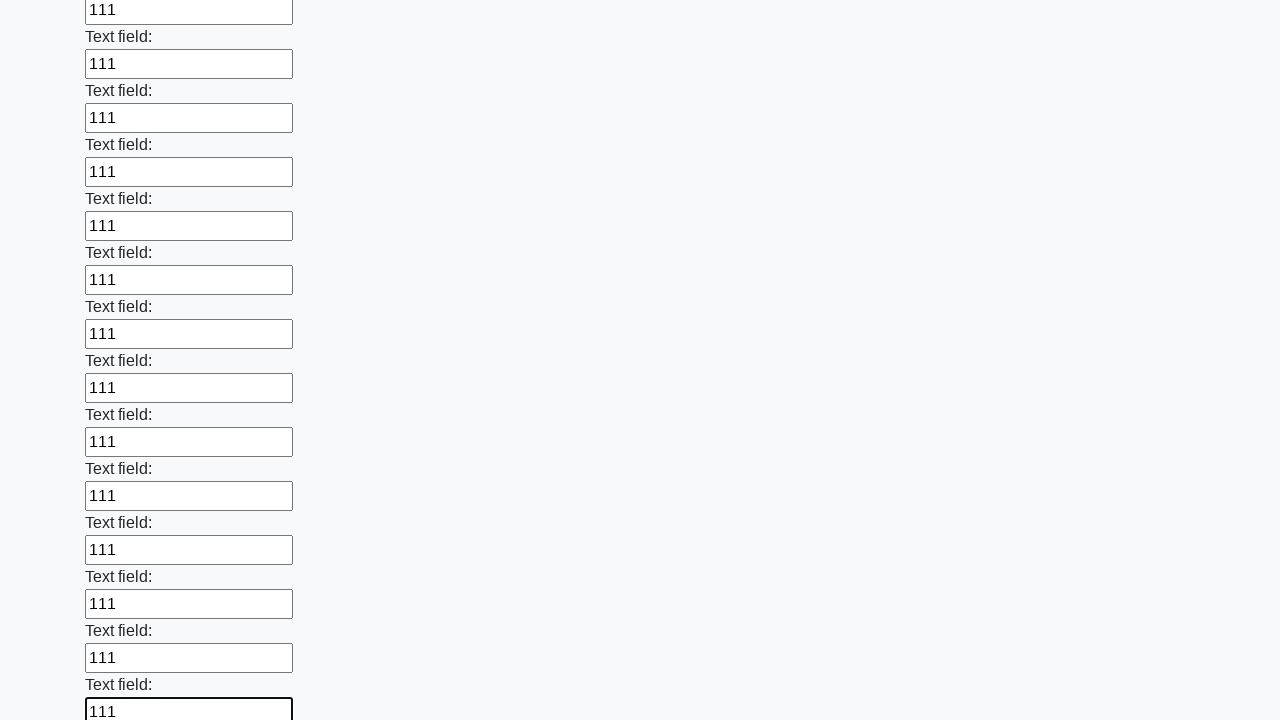

Filled an input field with value '111' on input >> nth=56
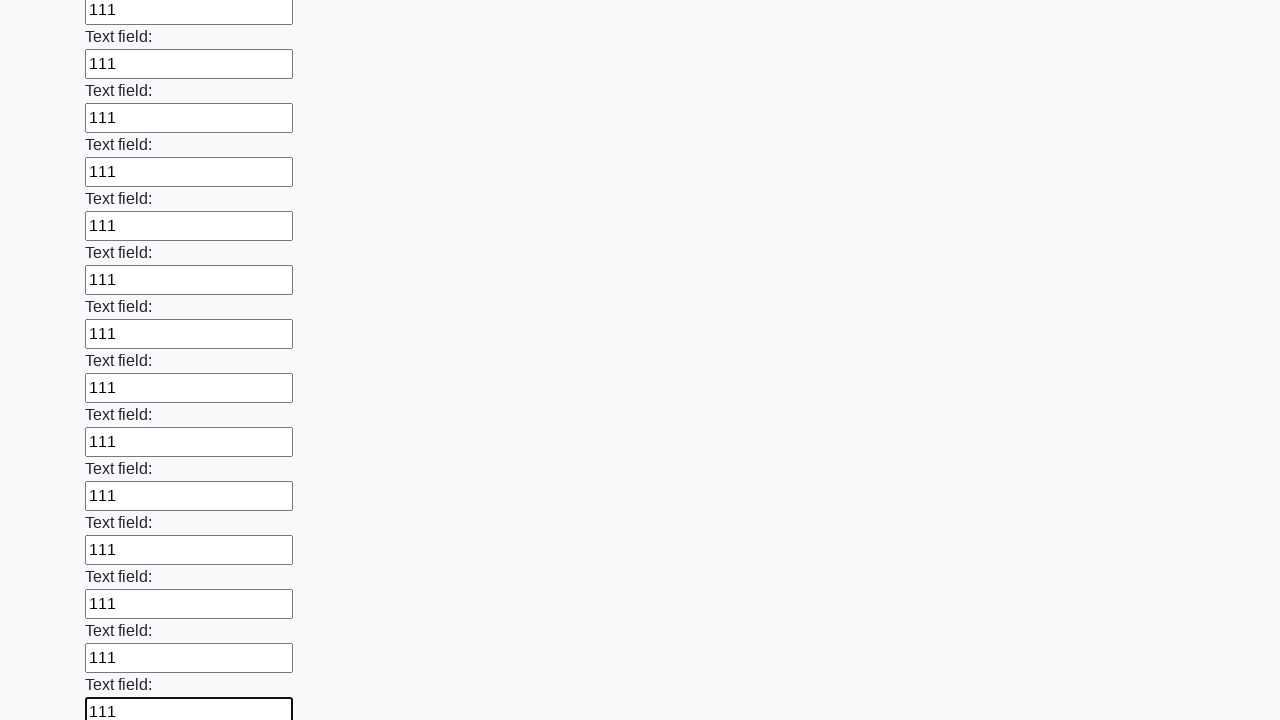

Filled an input field with value '111' on input >> nth=57
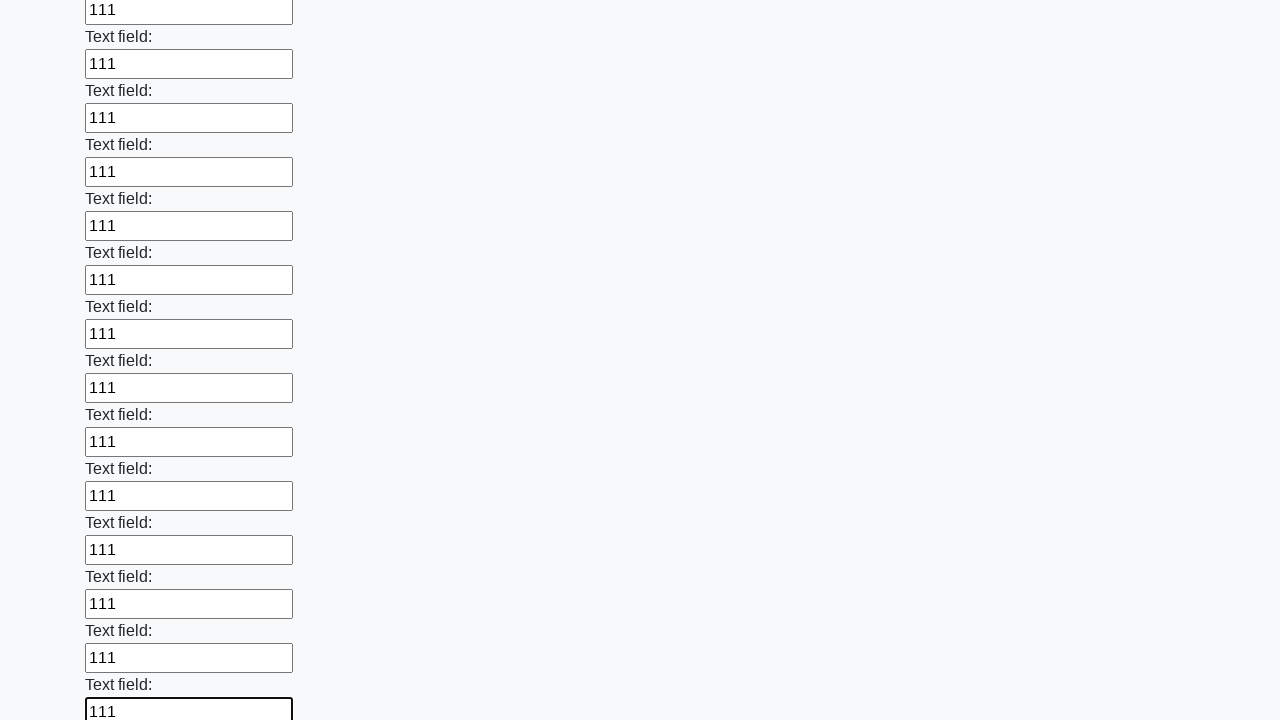

Filled an input field with value '111' on input >> nth=58
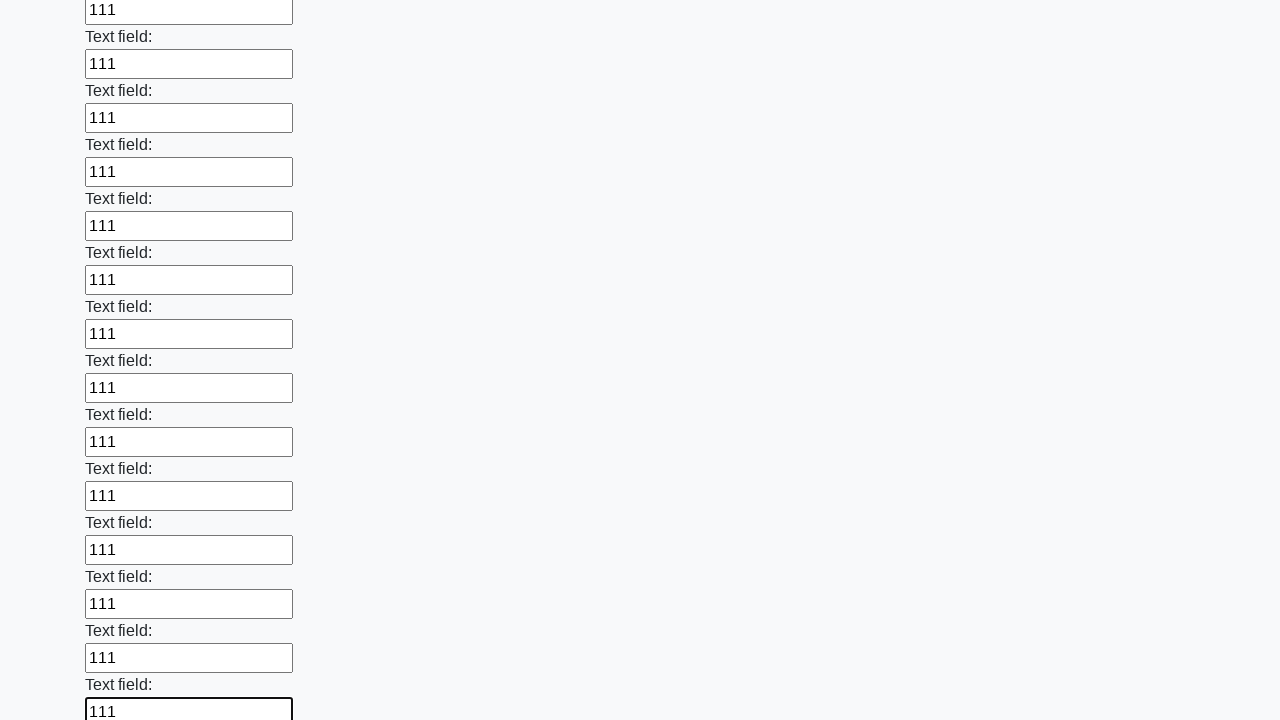

Filled an input field with value '111' on input >> nth=59
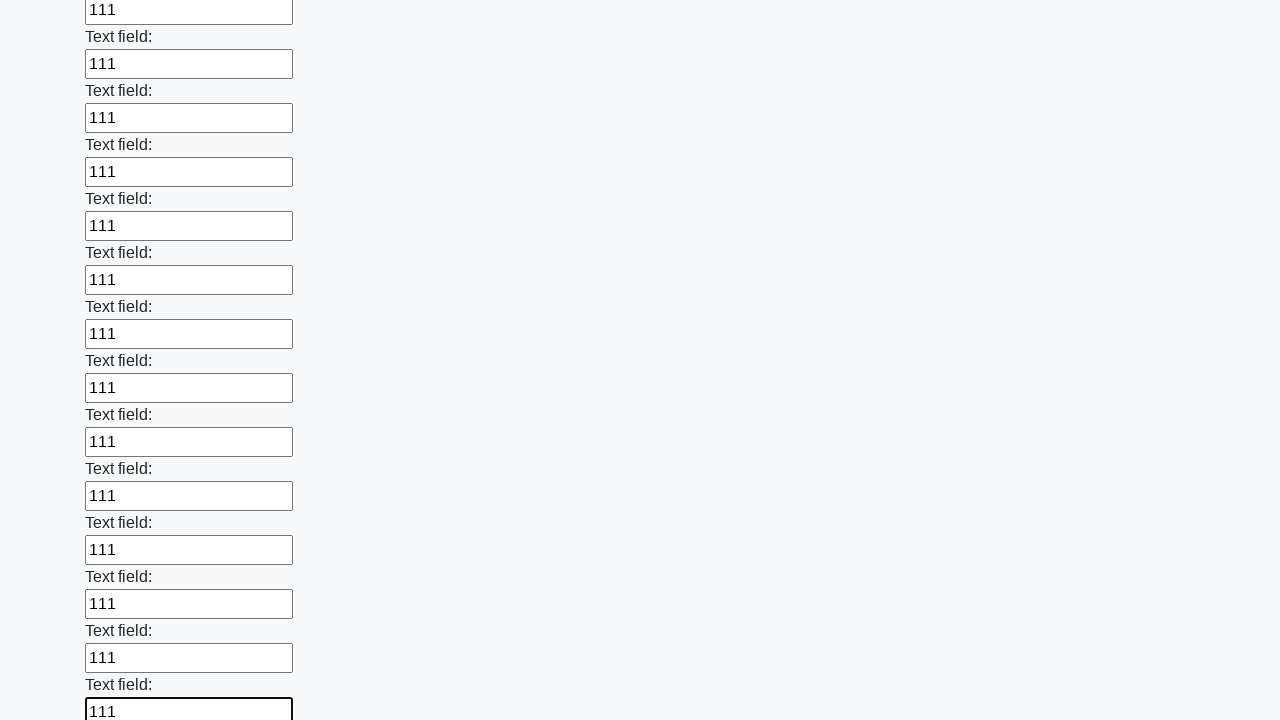

Filled an input field with value '111' on input >> nth=60
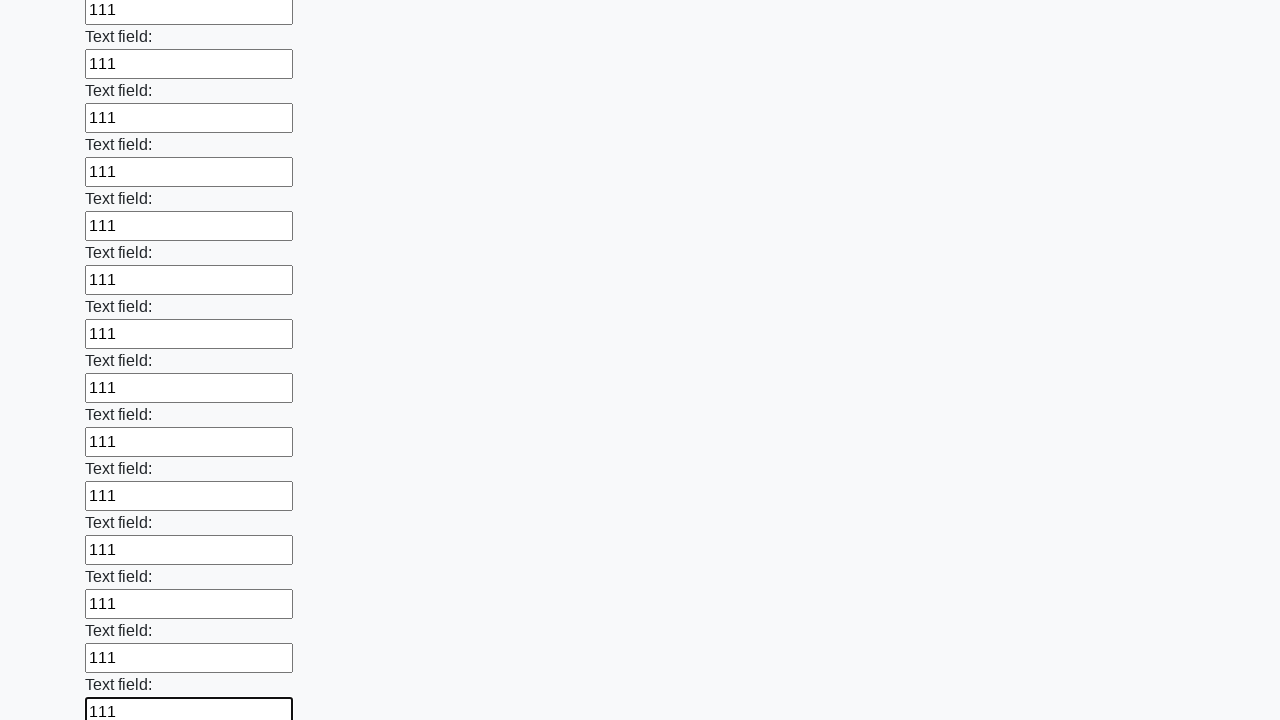

Filled an input field with value '111' on input >> nth=61
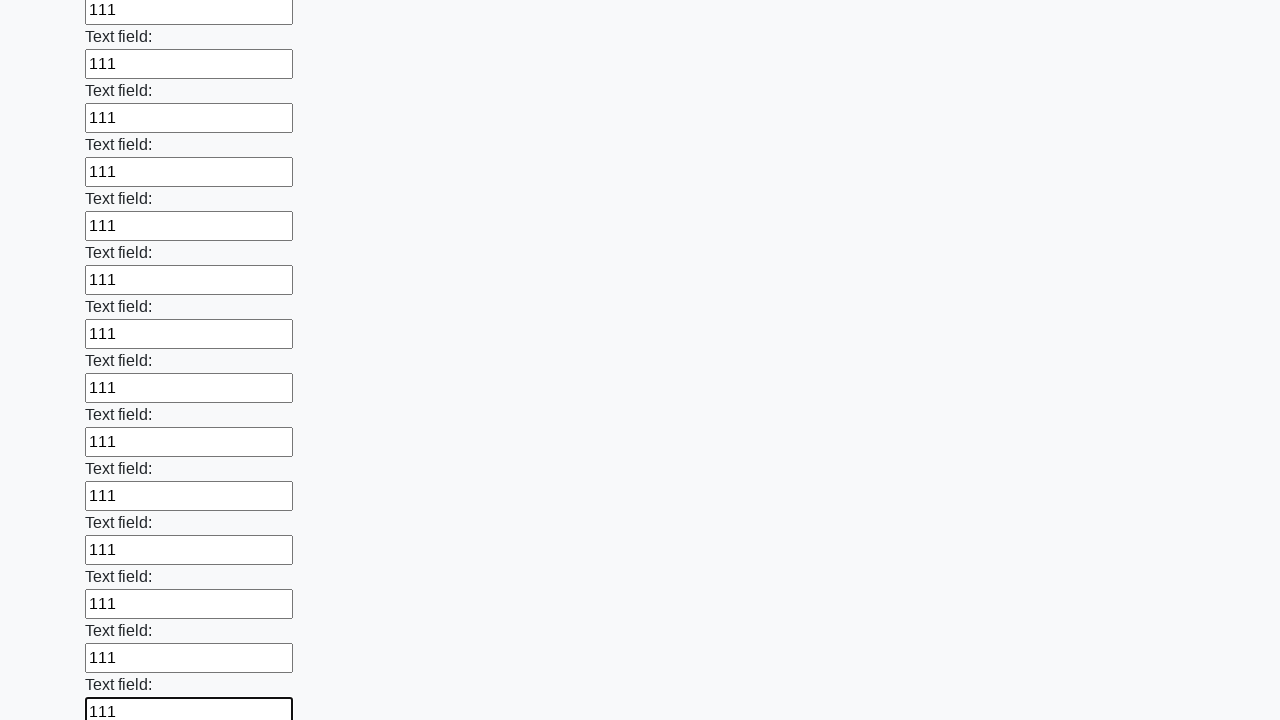

Filled an input field with value '111' on input >> nth=62
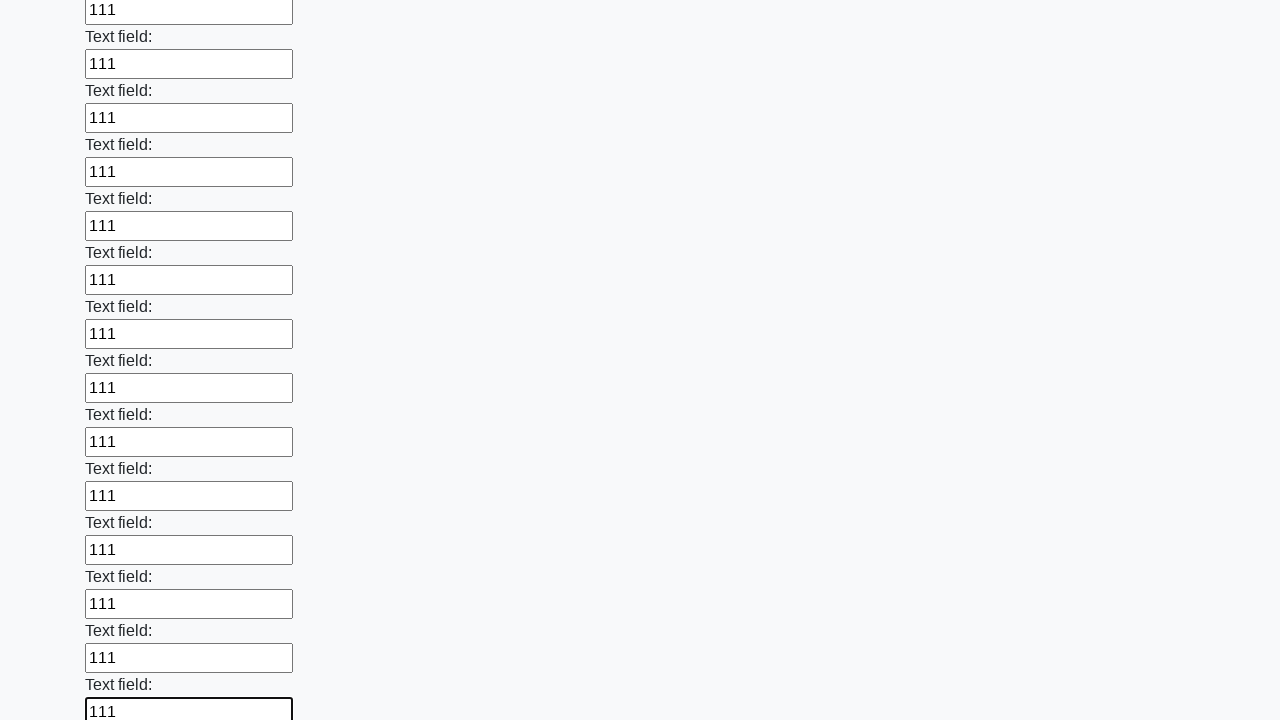

Filled an input field with value '111' on input >> nth=63
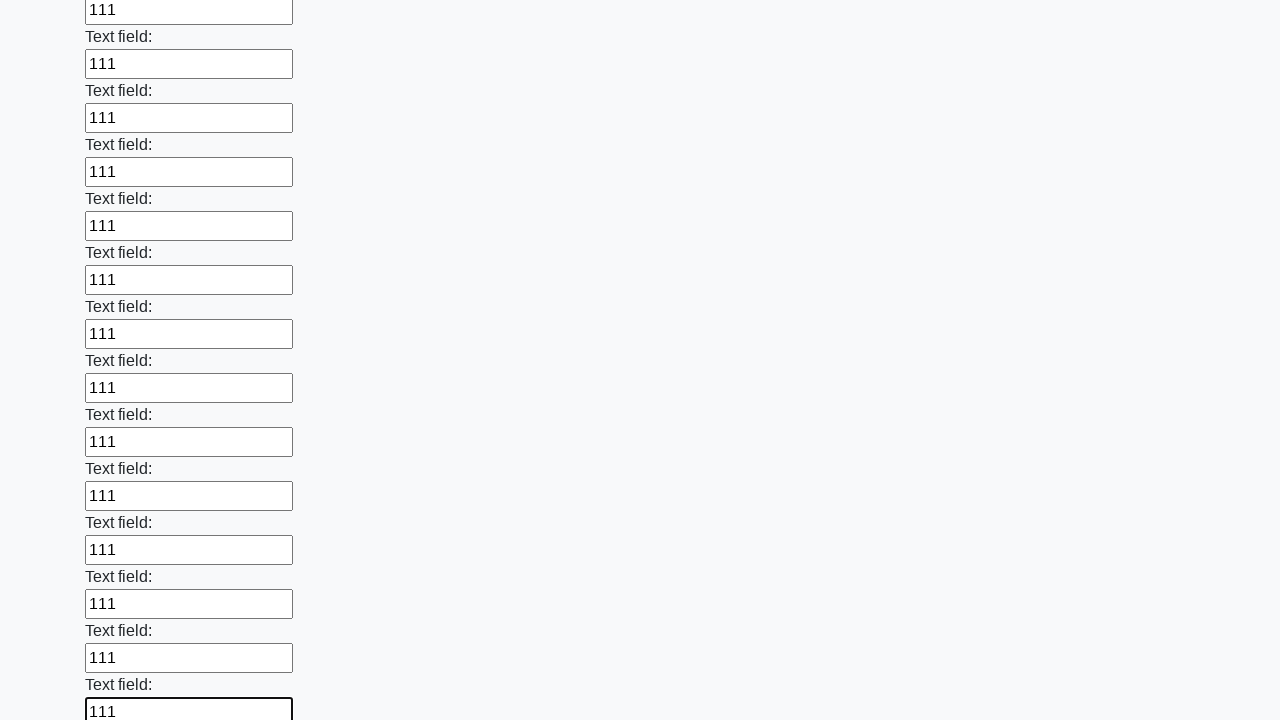

Filled an input field with value '111' on input >> nth=64
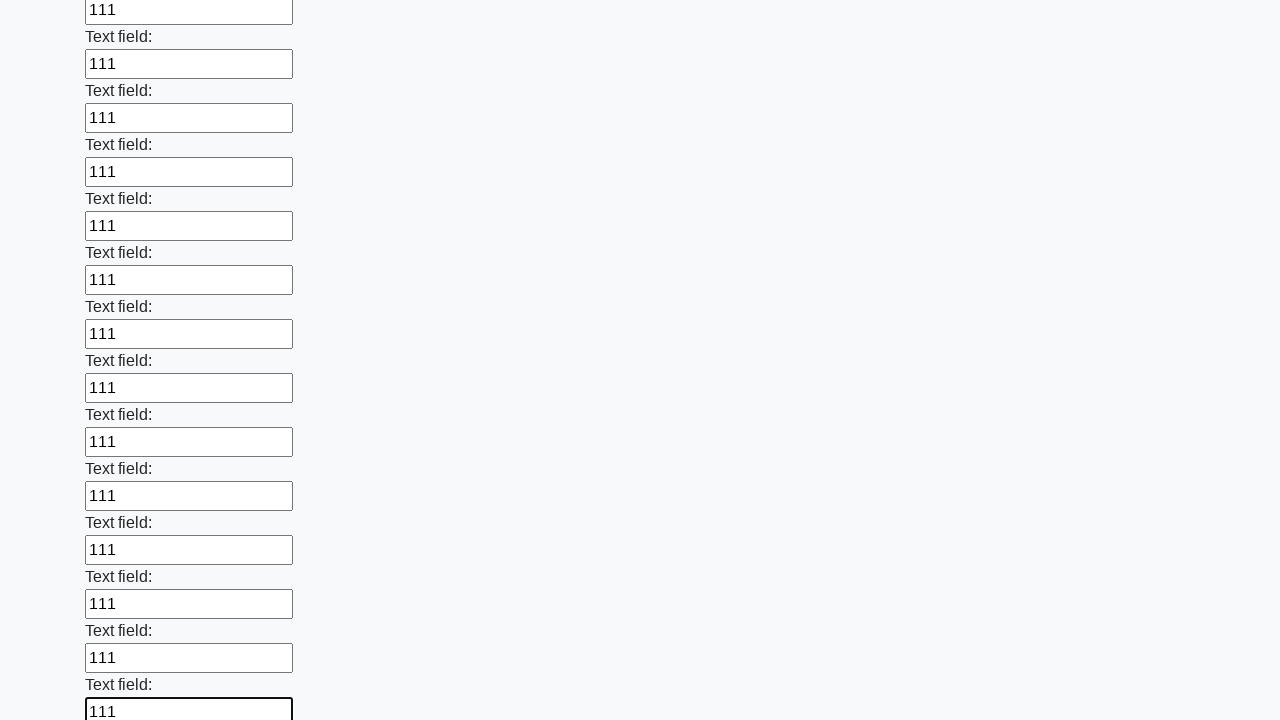

Filled an input field with value '111' on input >> nth=65
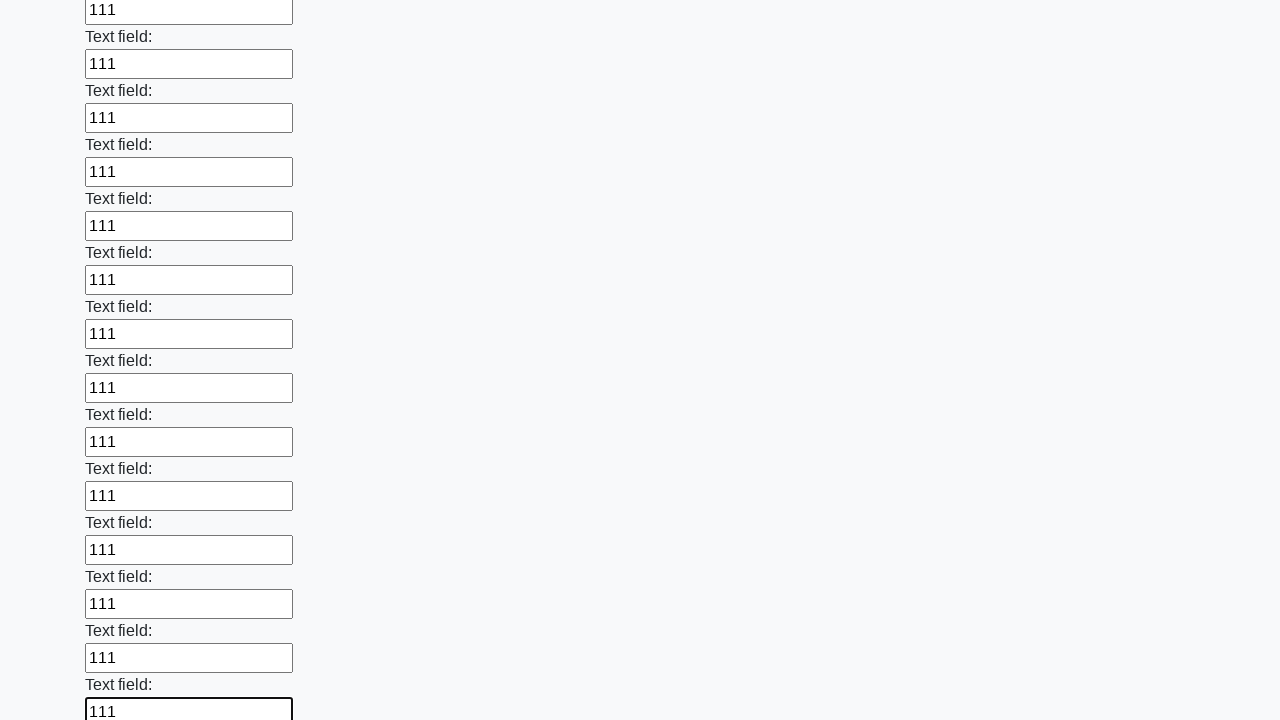

Filled an input field with value '111' on input >> nth=66
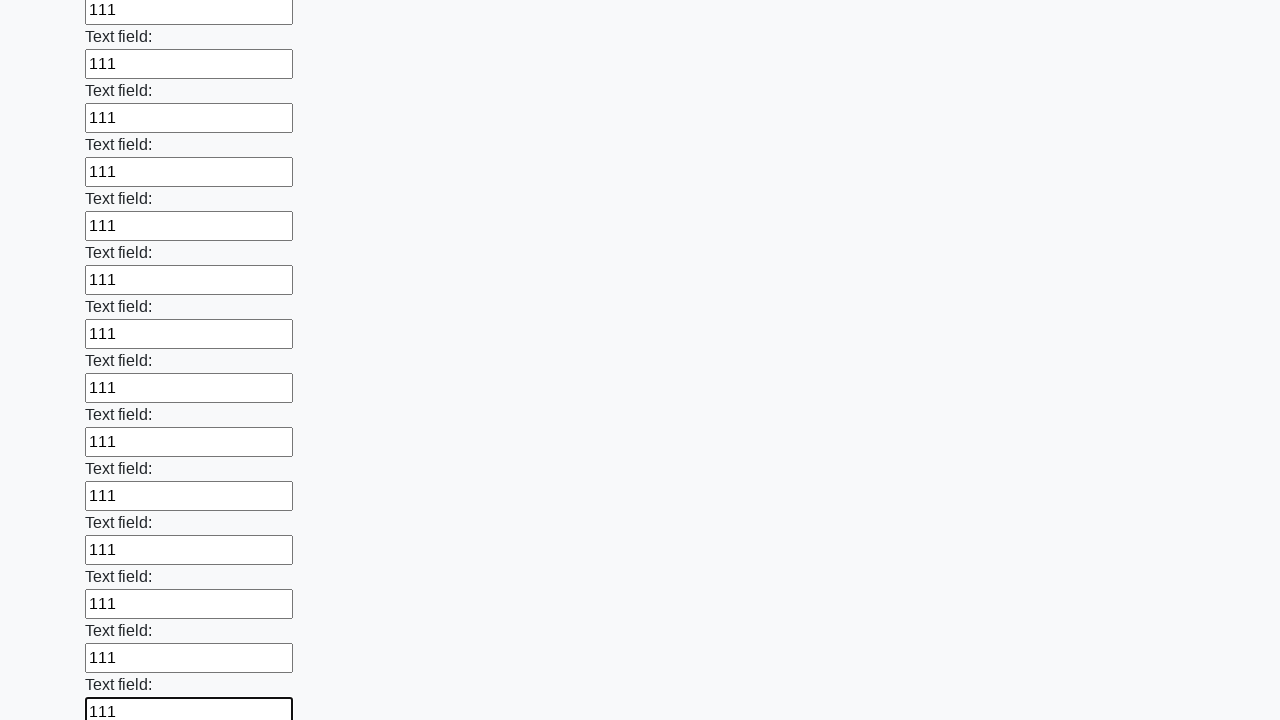

Filled an input field with value '111' on input >> nth=67
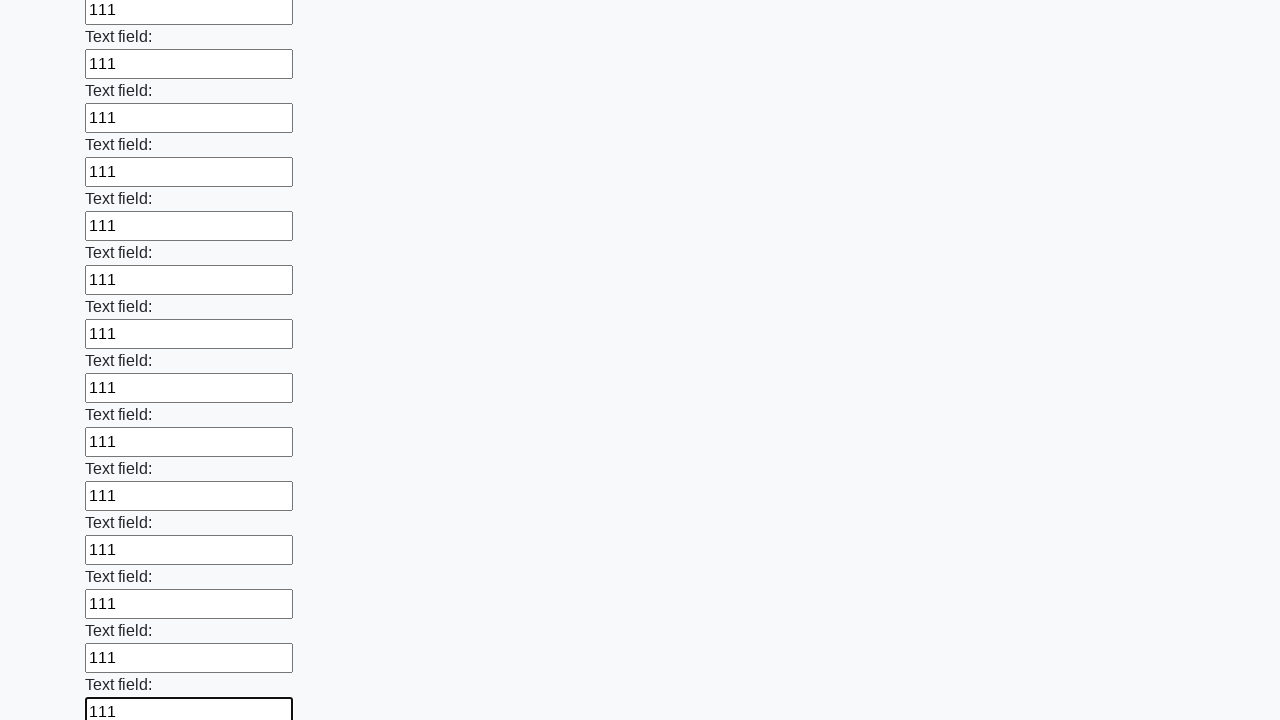

Filled an input field with value '111' on input >> nth=68
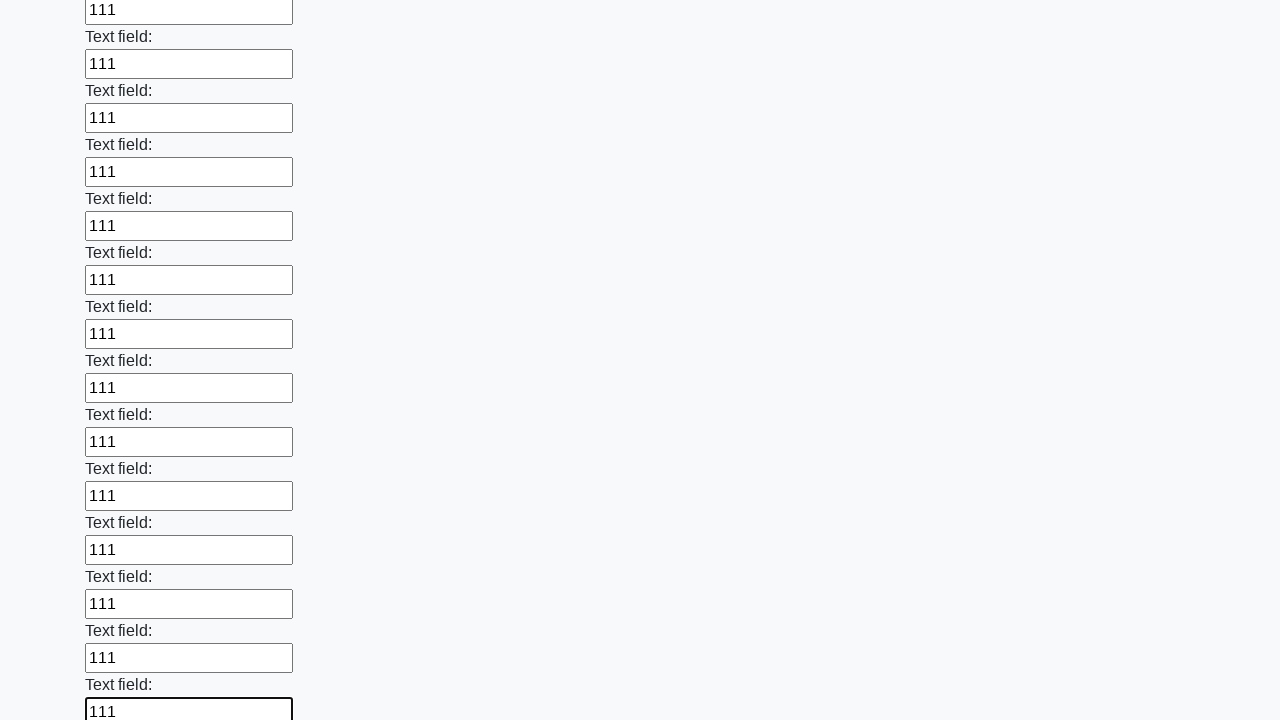

Filled an input field with value '111' on input >> nth=69
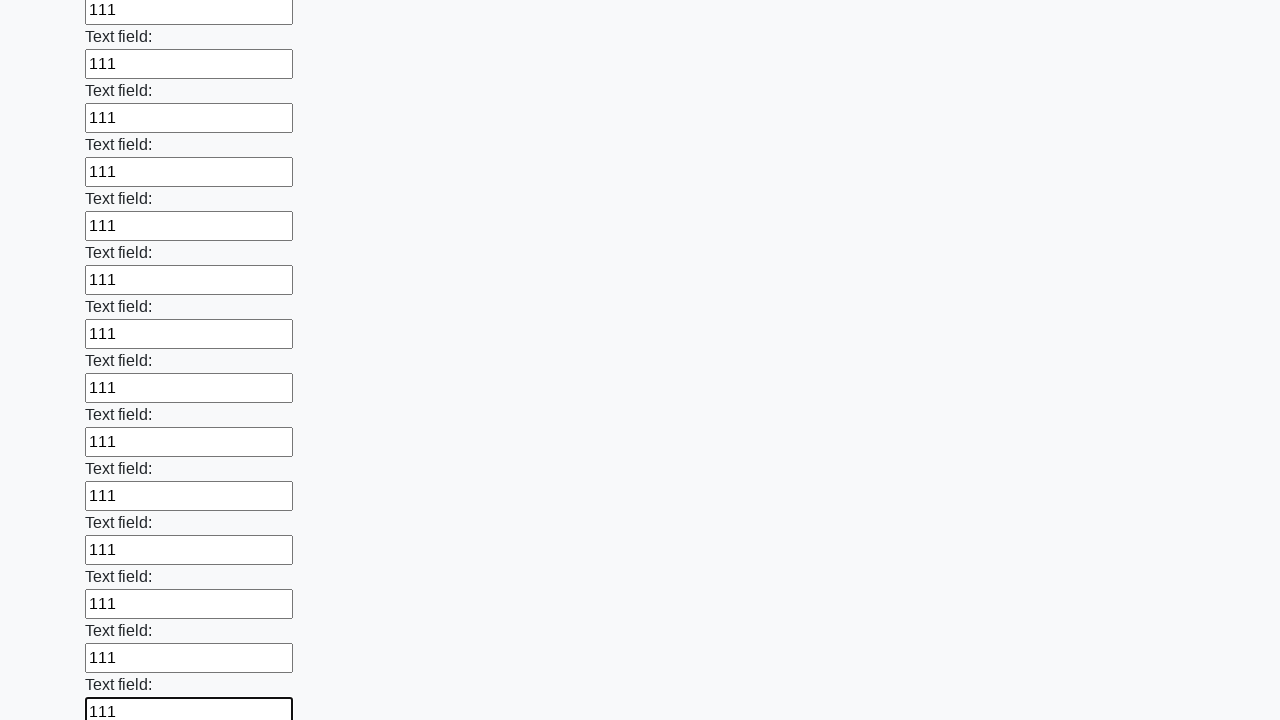

Filled an input field with value '111' on input >> nth=70
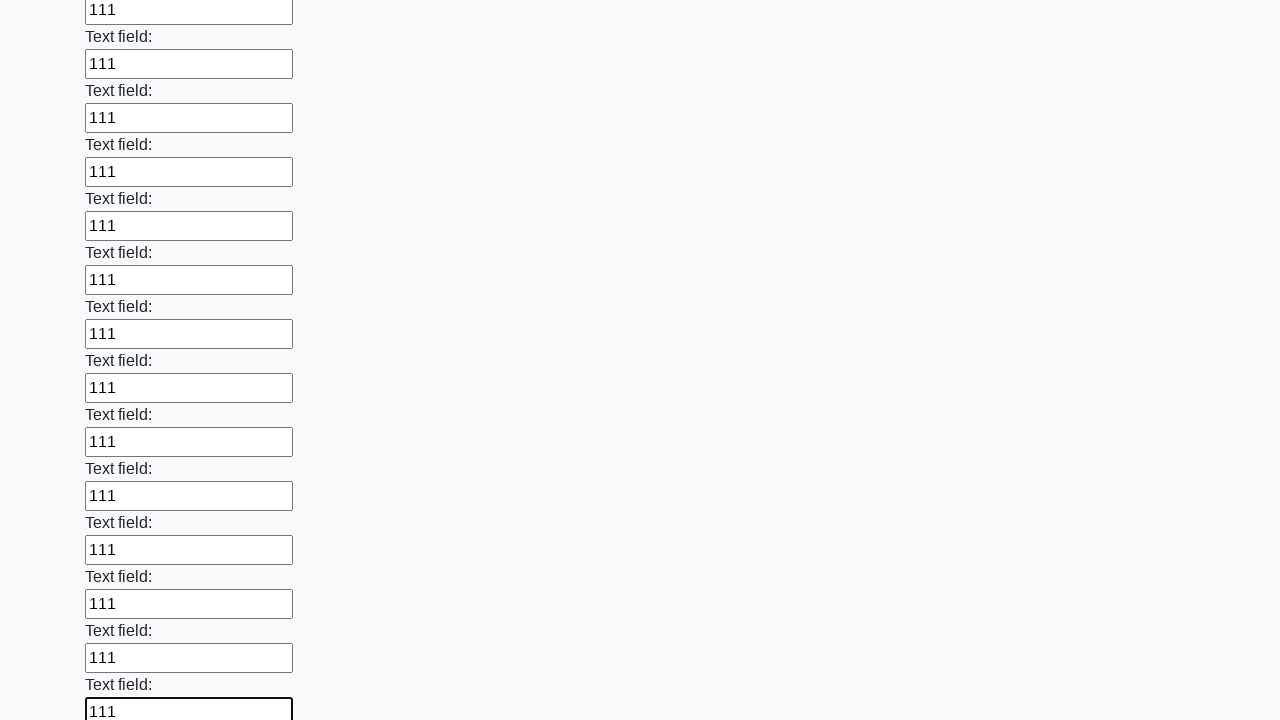

Filled an input field with value '111' on input >> nth=71
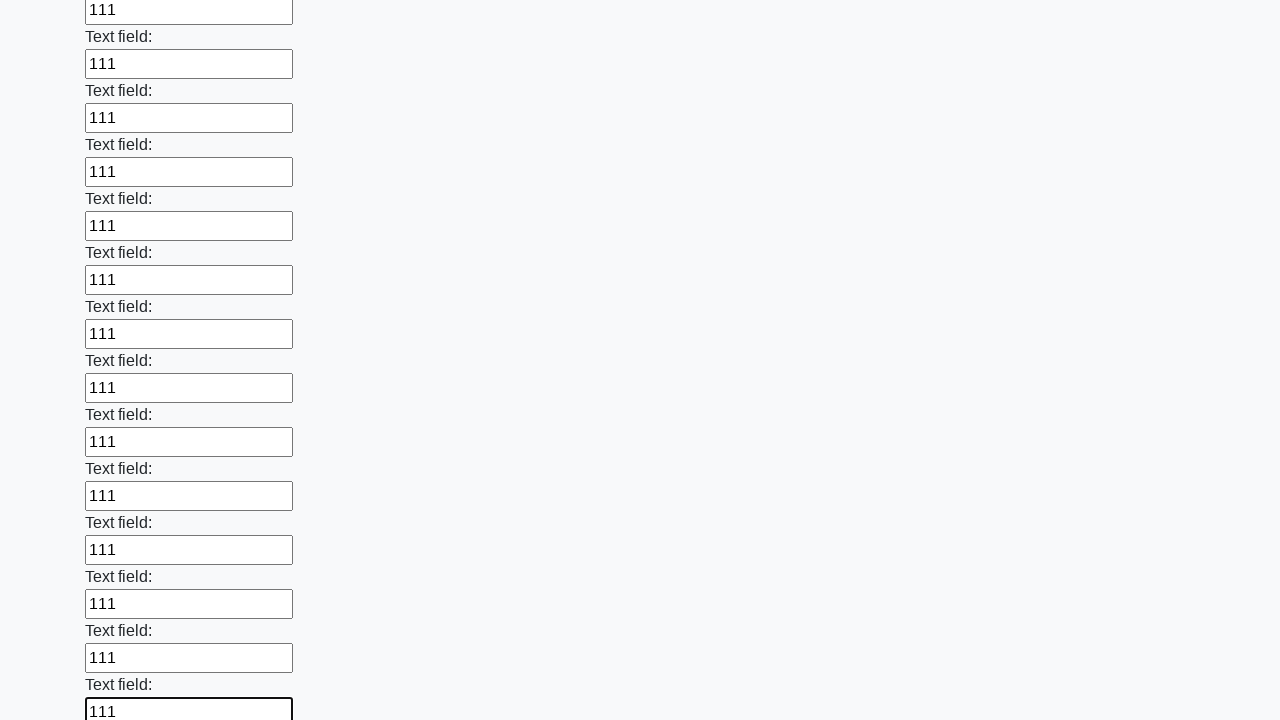

Filled an input field with value '111' on input >> nth=72
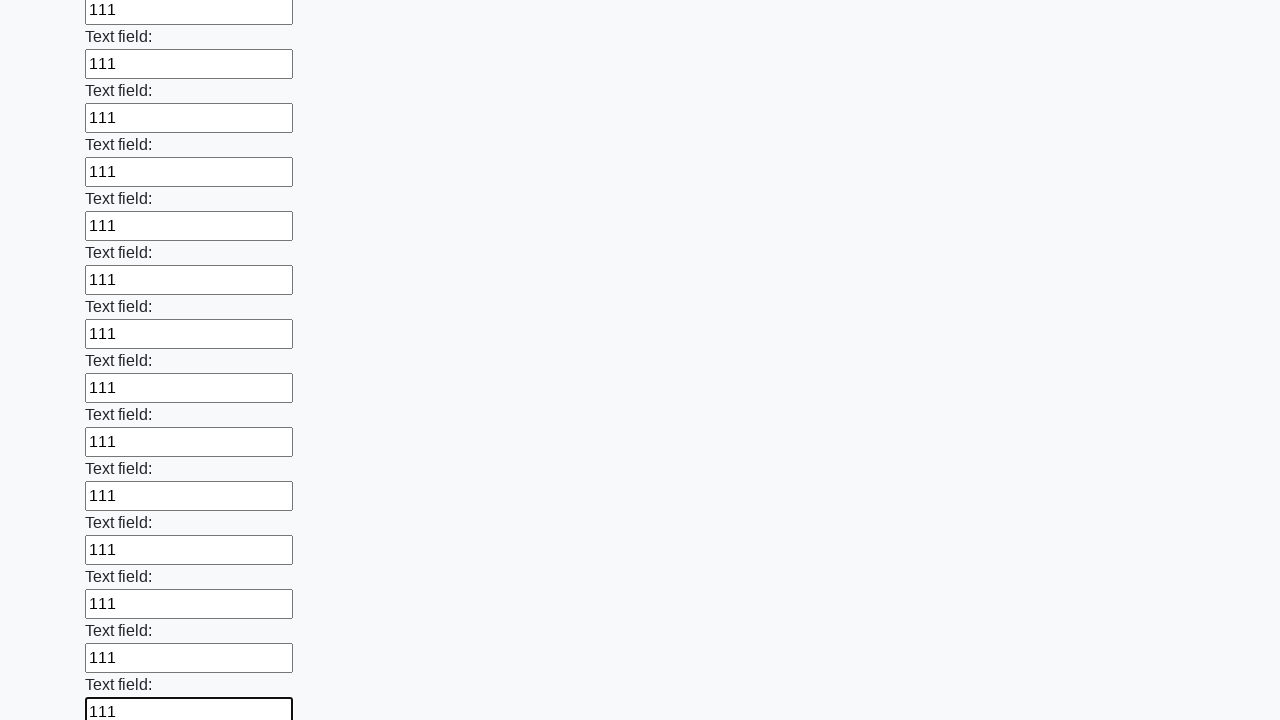

Filled an input field with value '111' on input >> nth=73
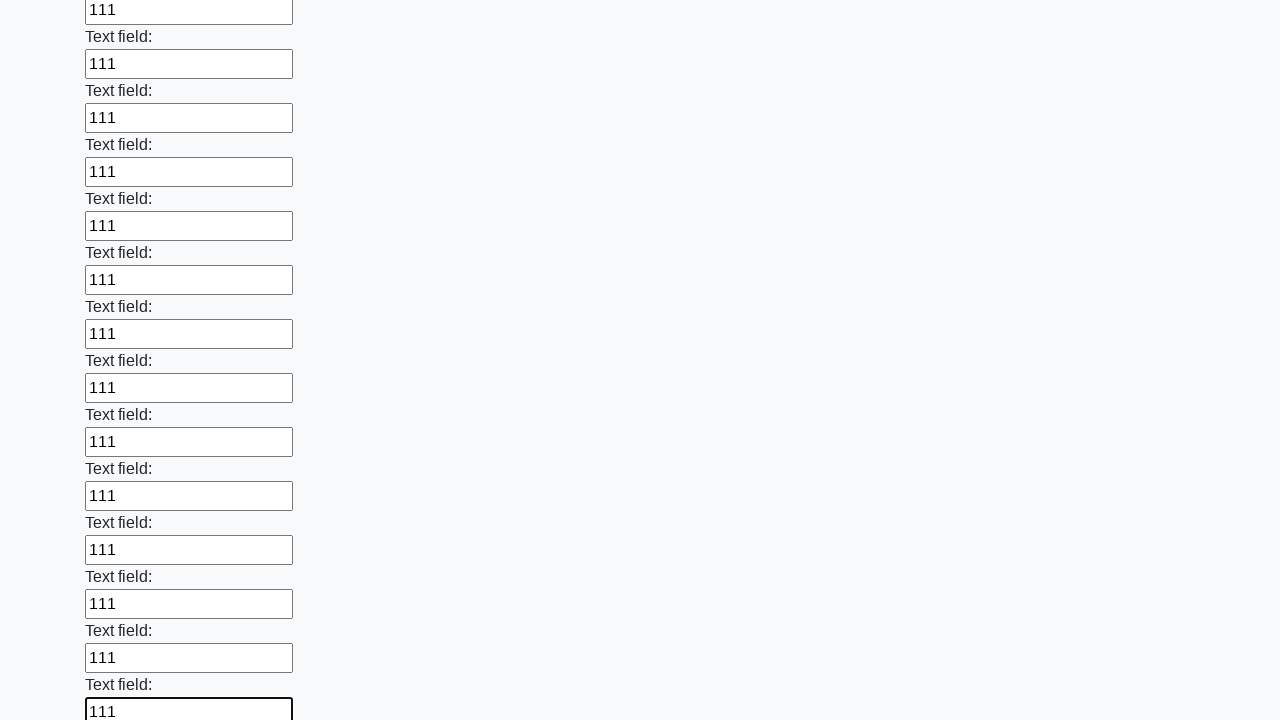

Filled an input field with value '111' on input >> nth=74
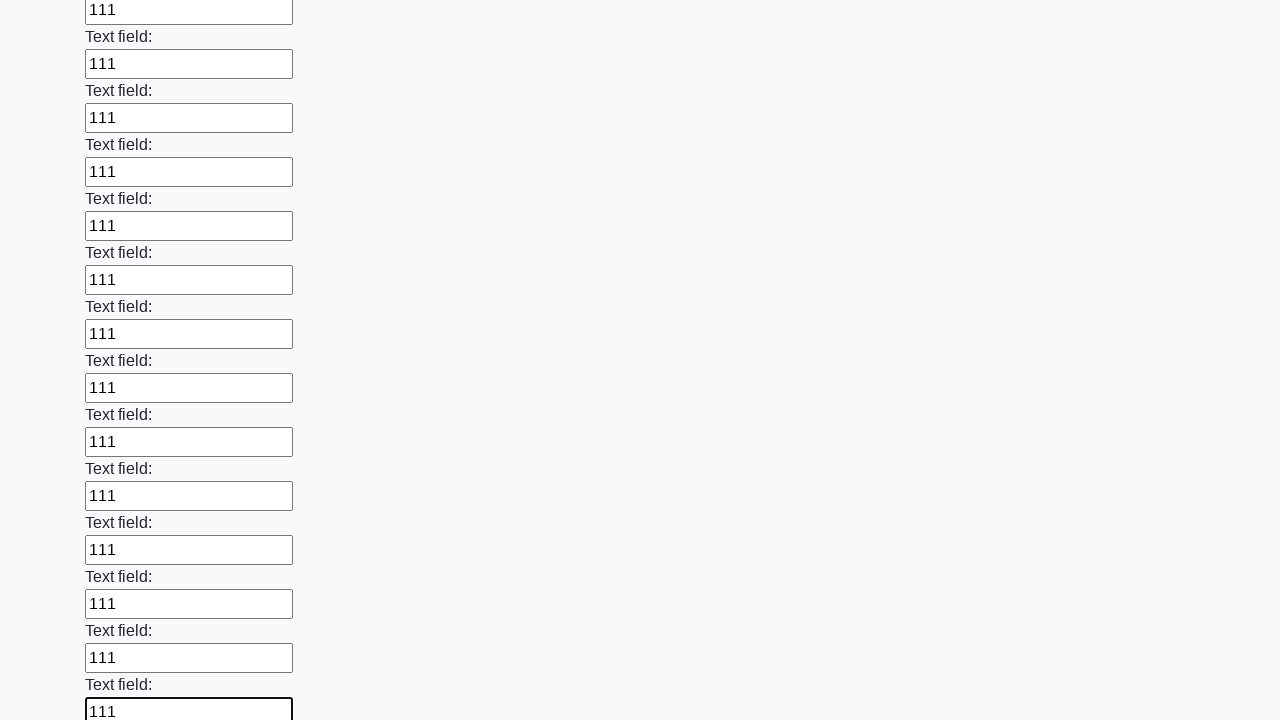

Filled an input field with value '111' on input >> nth=75
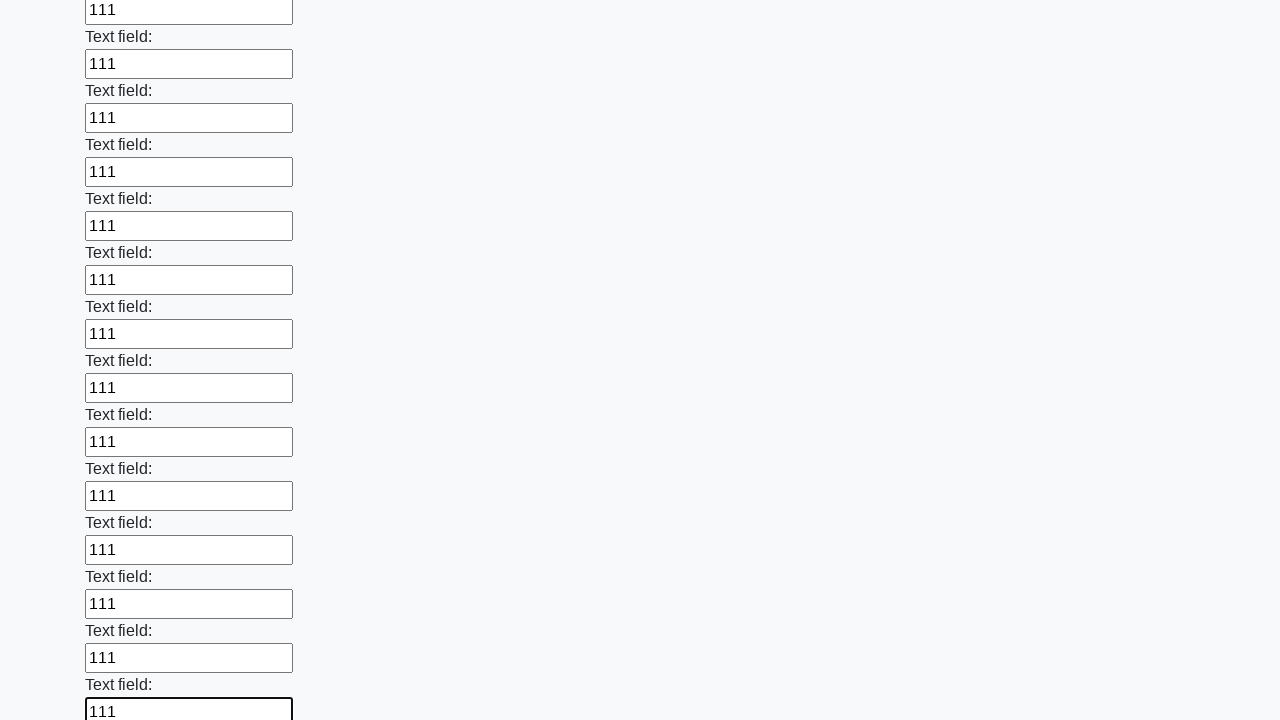

Filled an input field with value '111' on input >> nth=76
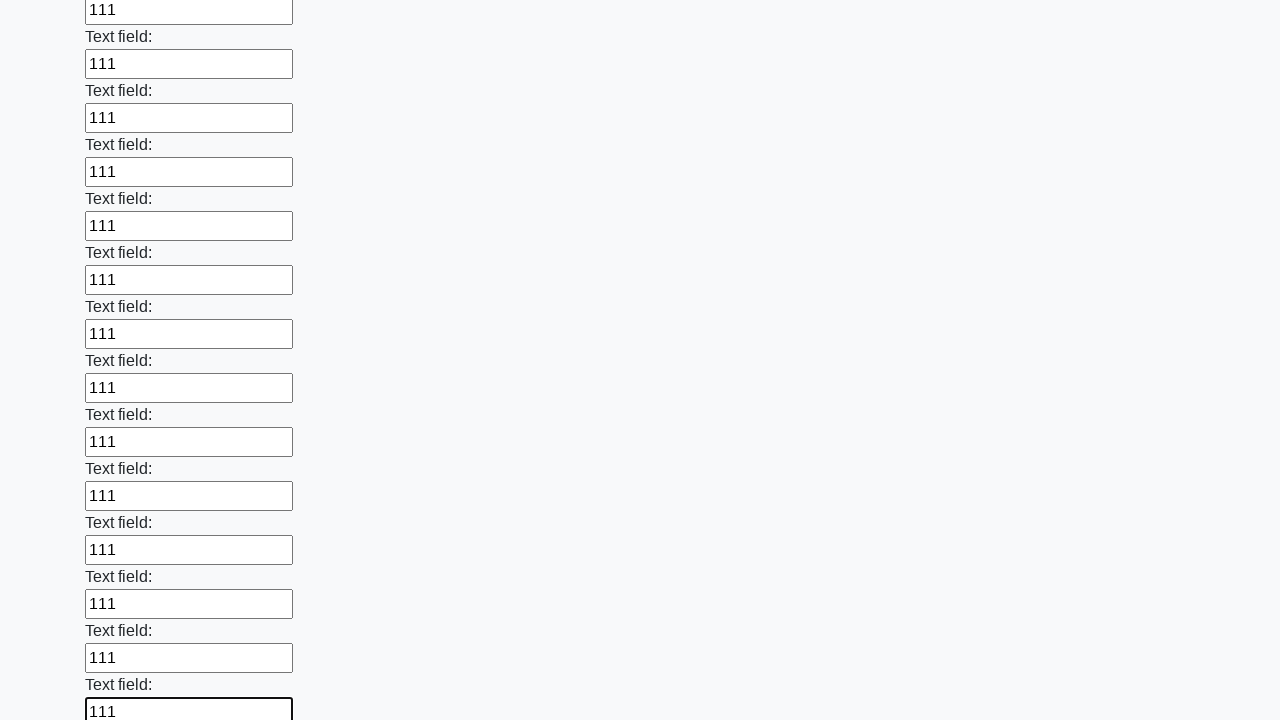

Filled an input field with value '111' on input >> nth=77
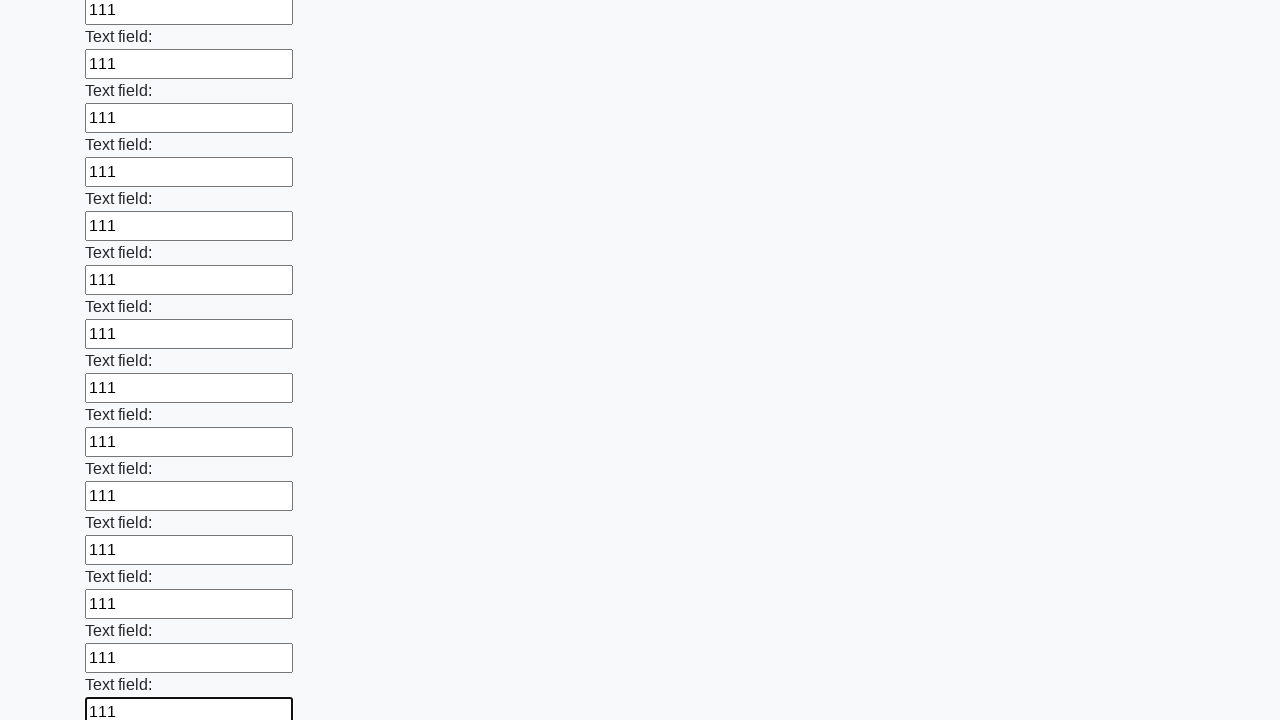

Filled an input field with value '111' on input >> nth=78
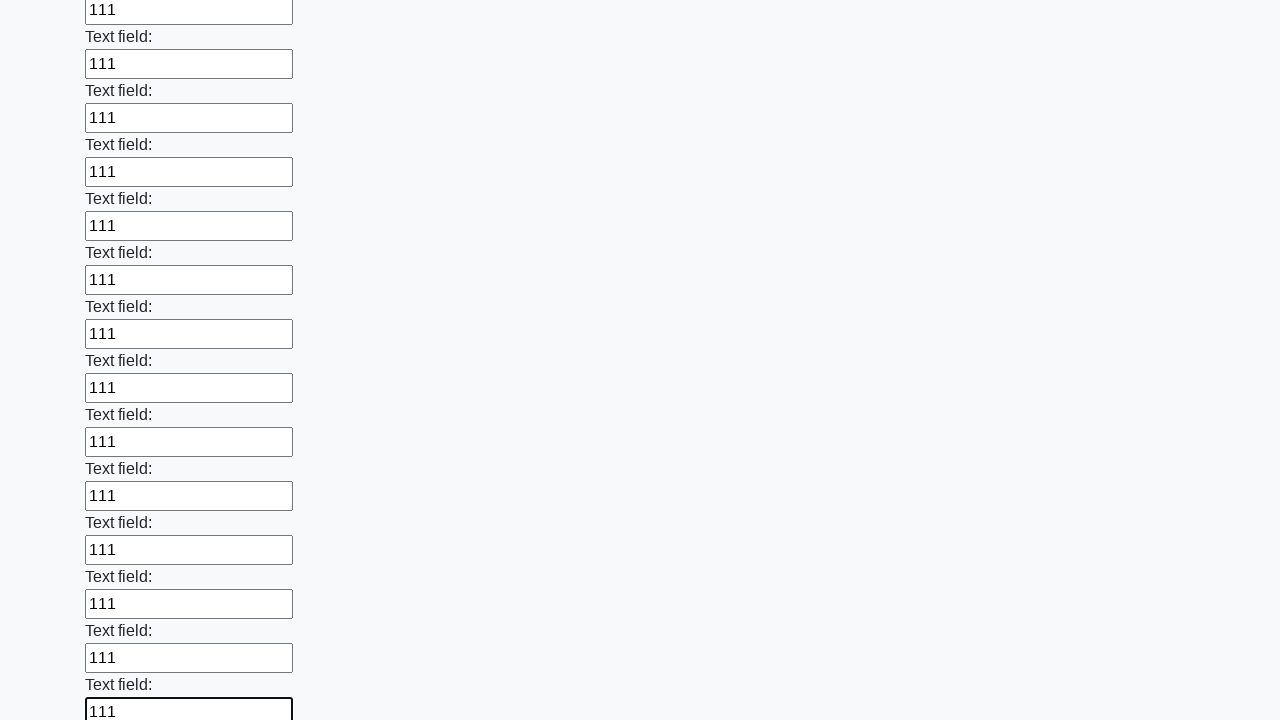

Filled an input field with value '111' on input >> nth=79
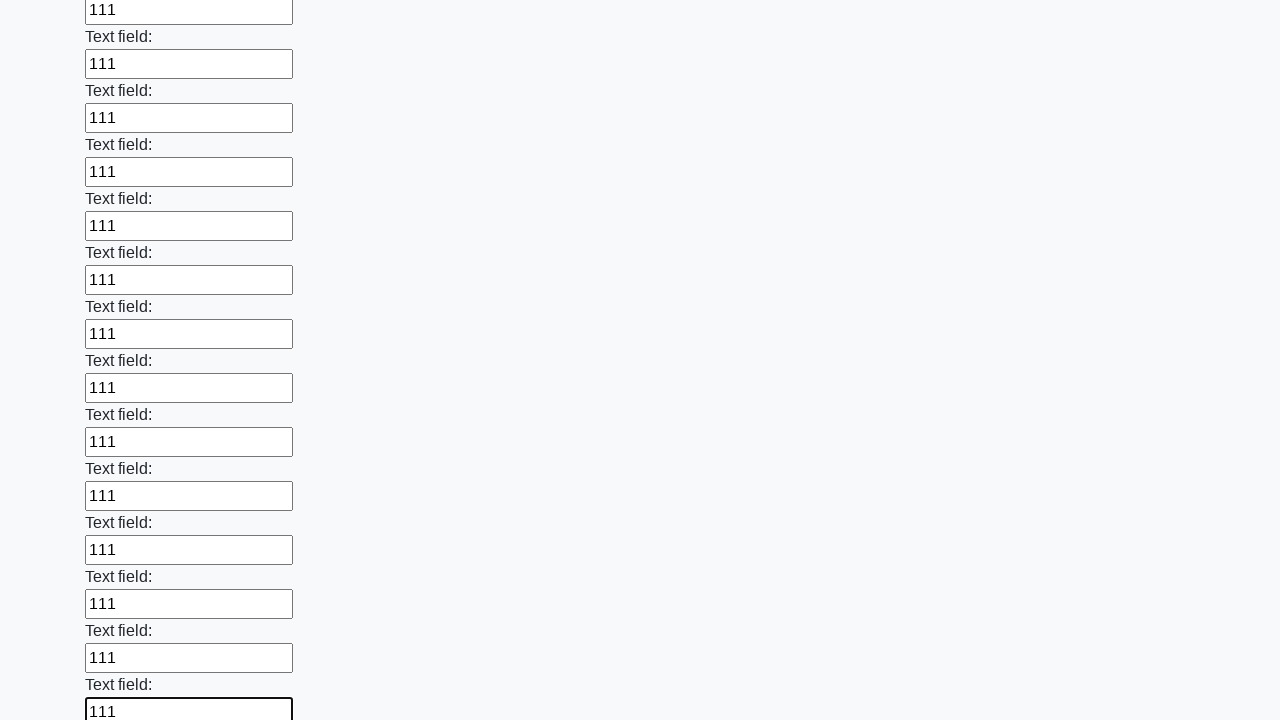

Filled an input field with value '111' on input >> nth=80
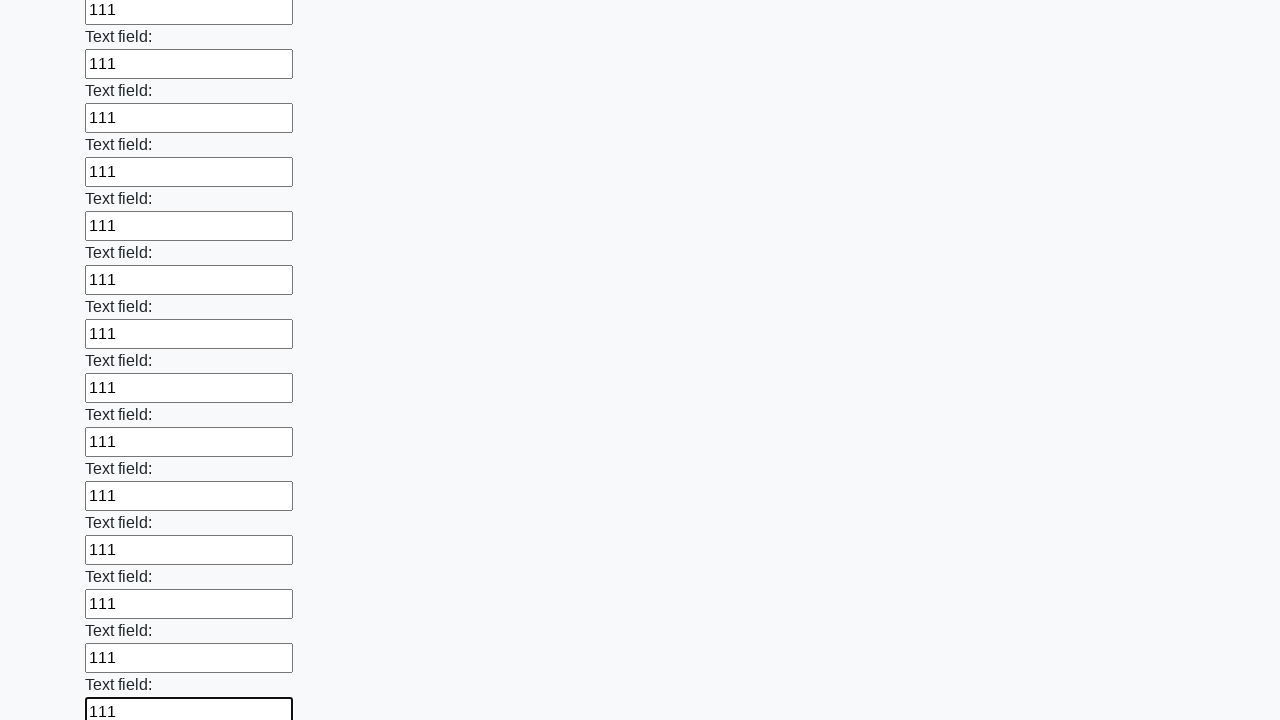

Filled an input field with value '111' on input >> nth=81
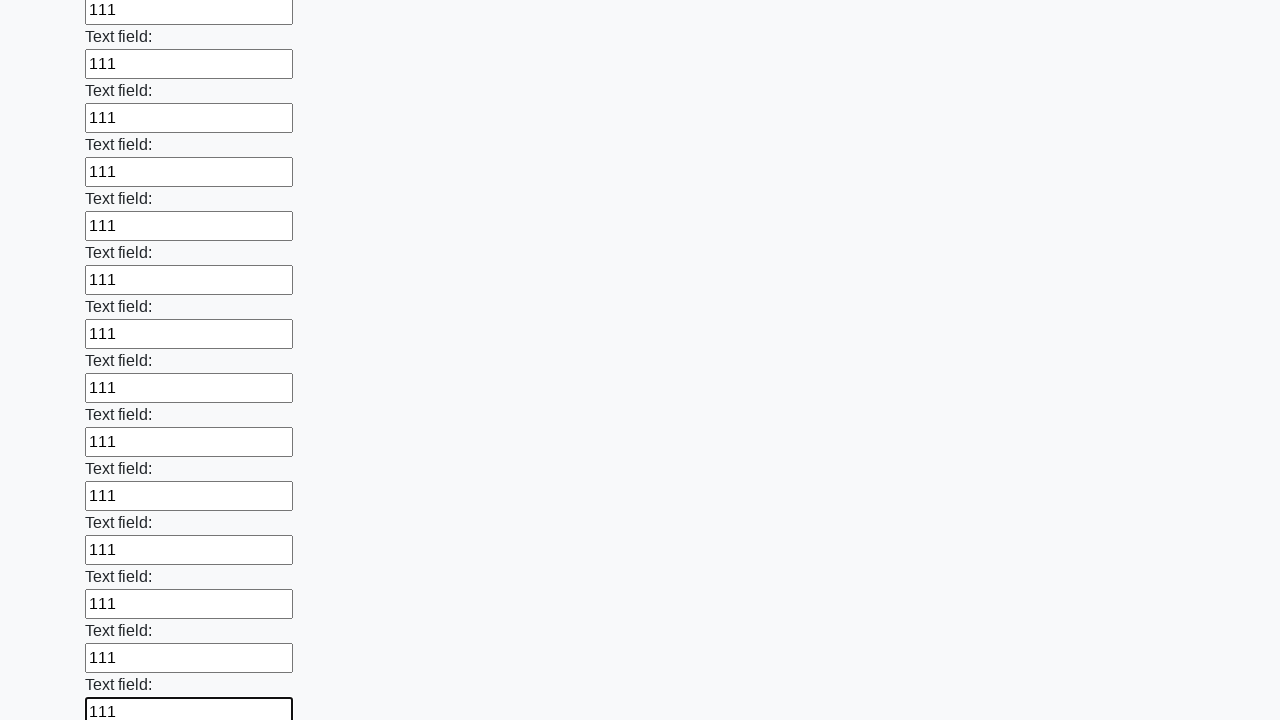

Filled an input field with value '111' on input >> nth=82
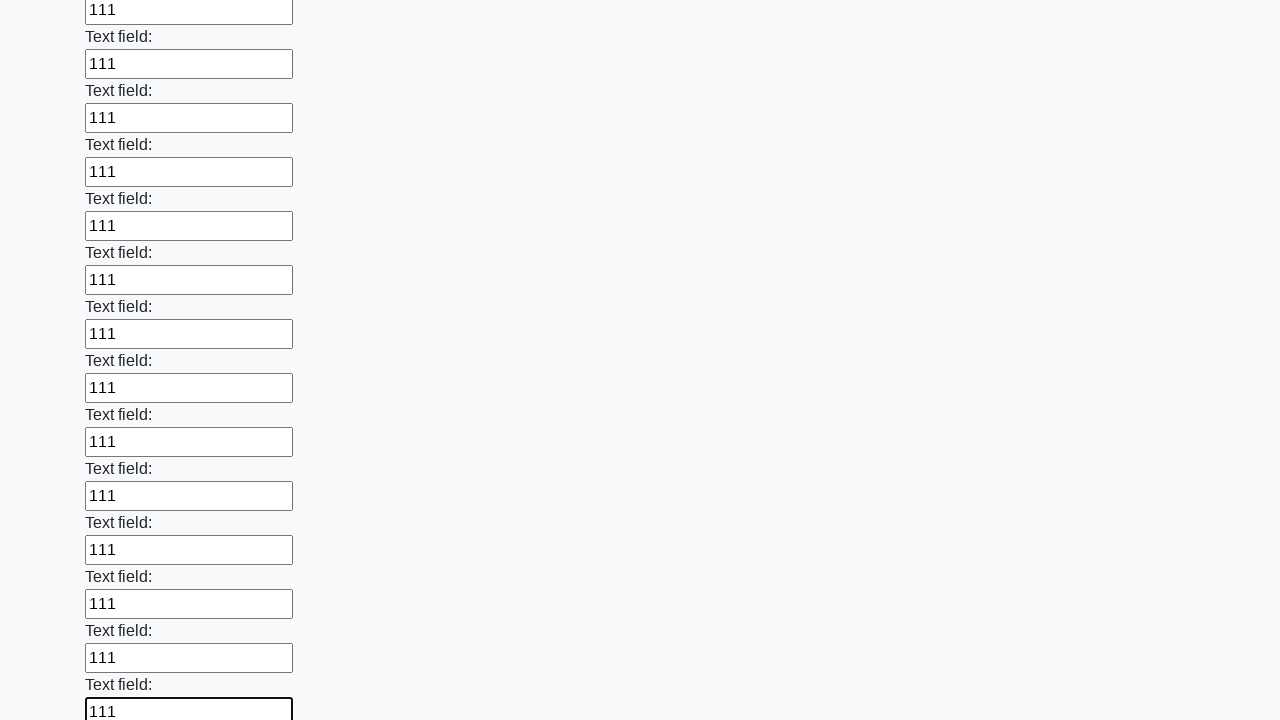

Filled an input field with value '111' on input >> nth=83
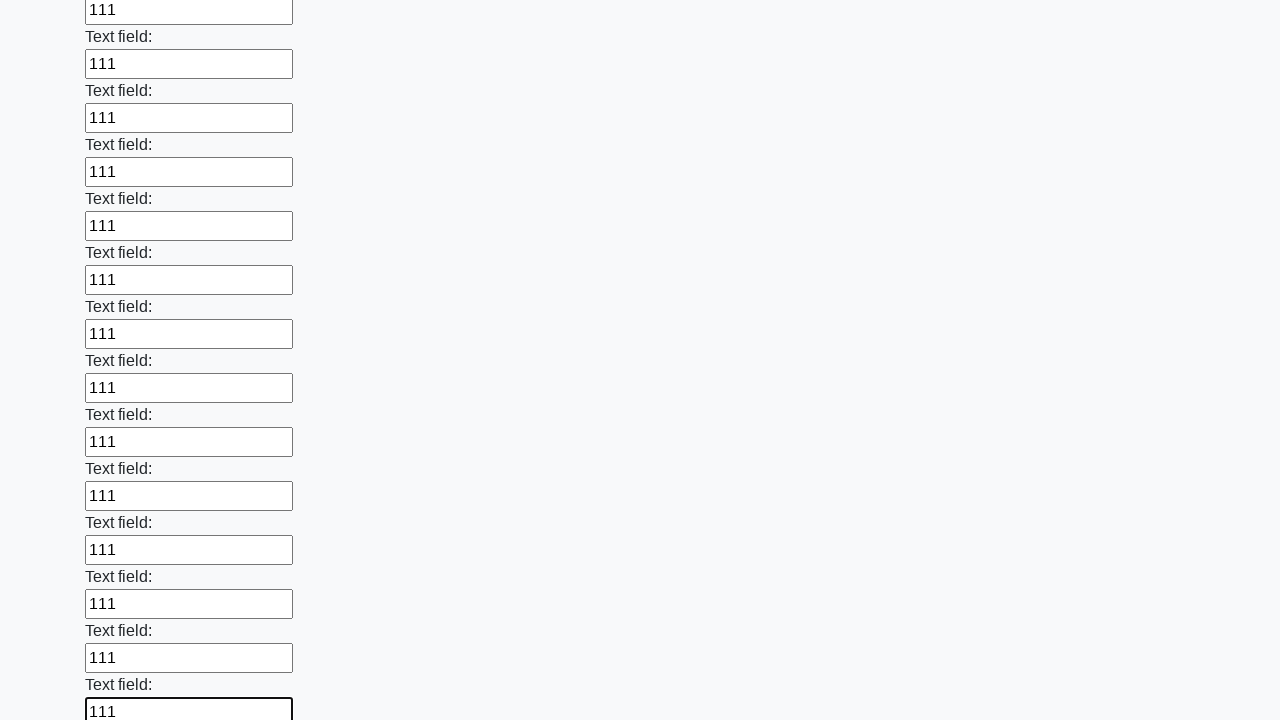

Filled an input field with value '111' on input >> nth=84
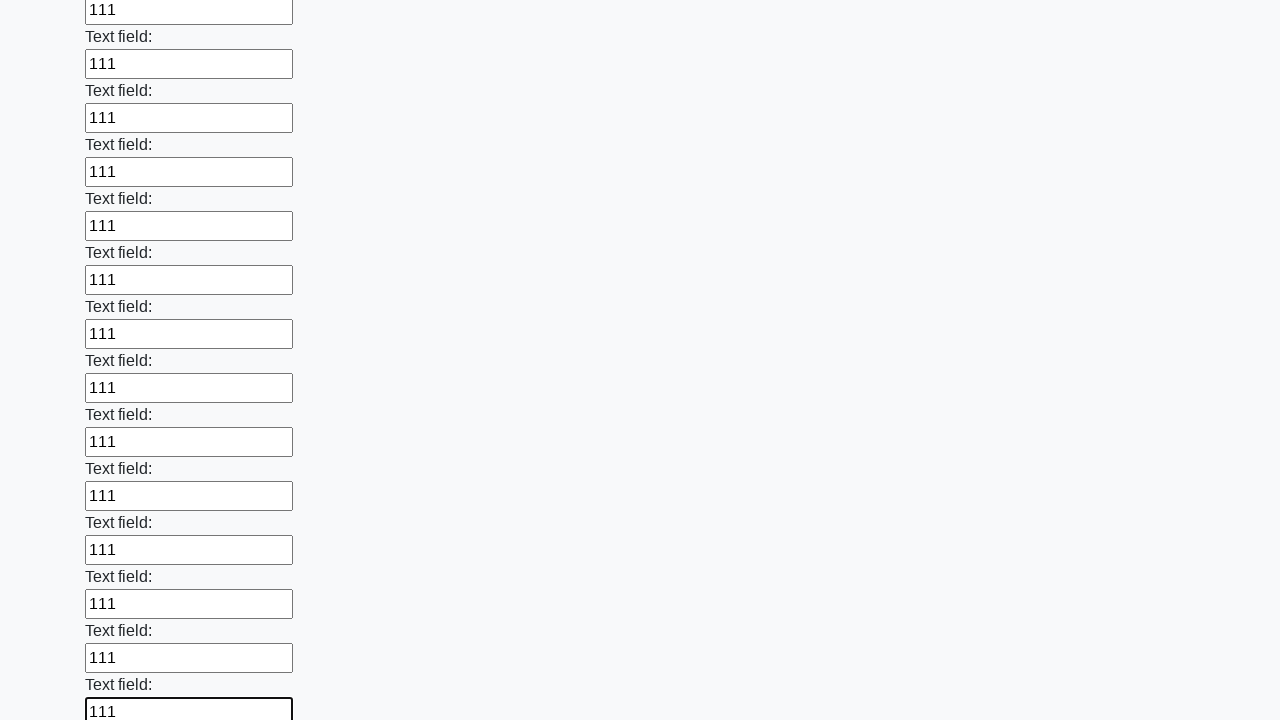

Filled an input field with value '111' on input >> nth=85
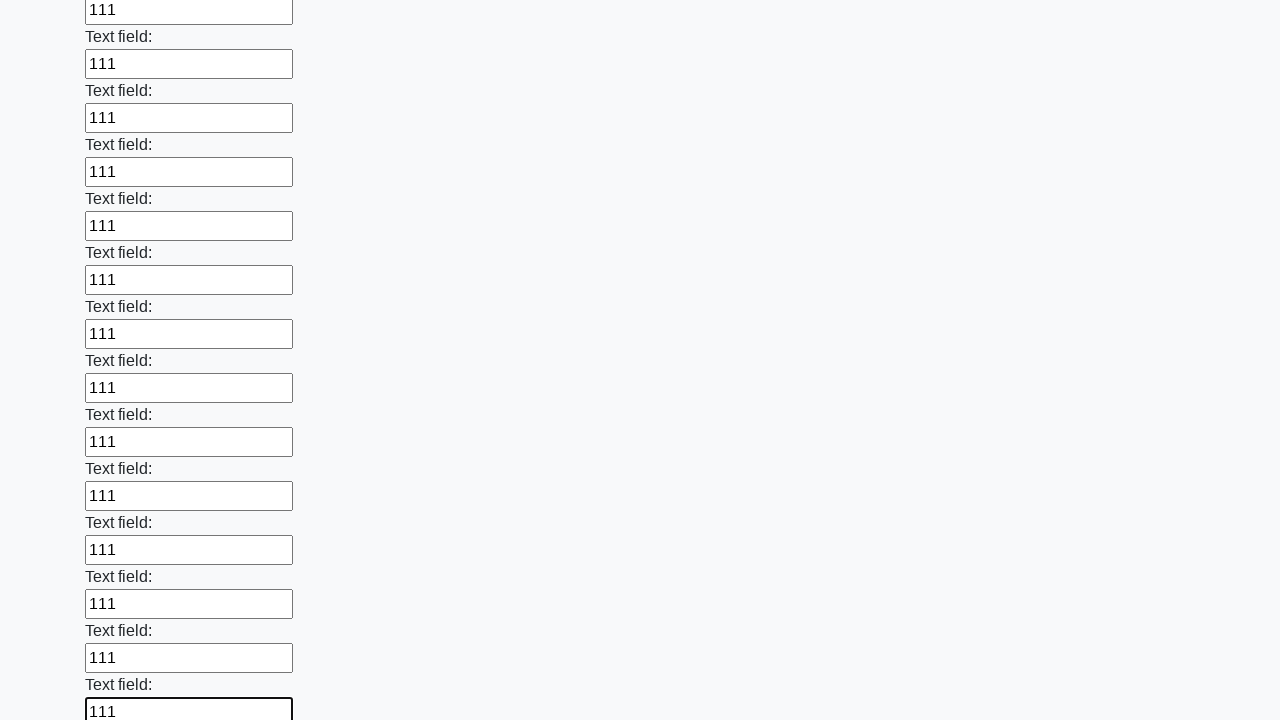

Filled an input field with value '111' on input >> nth=86
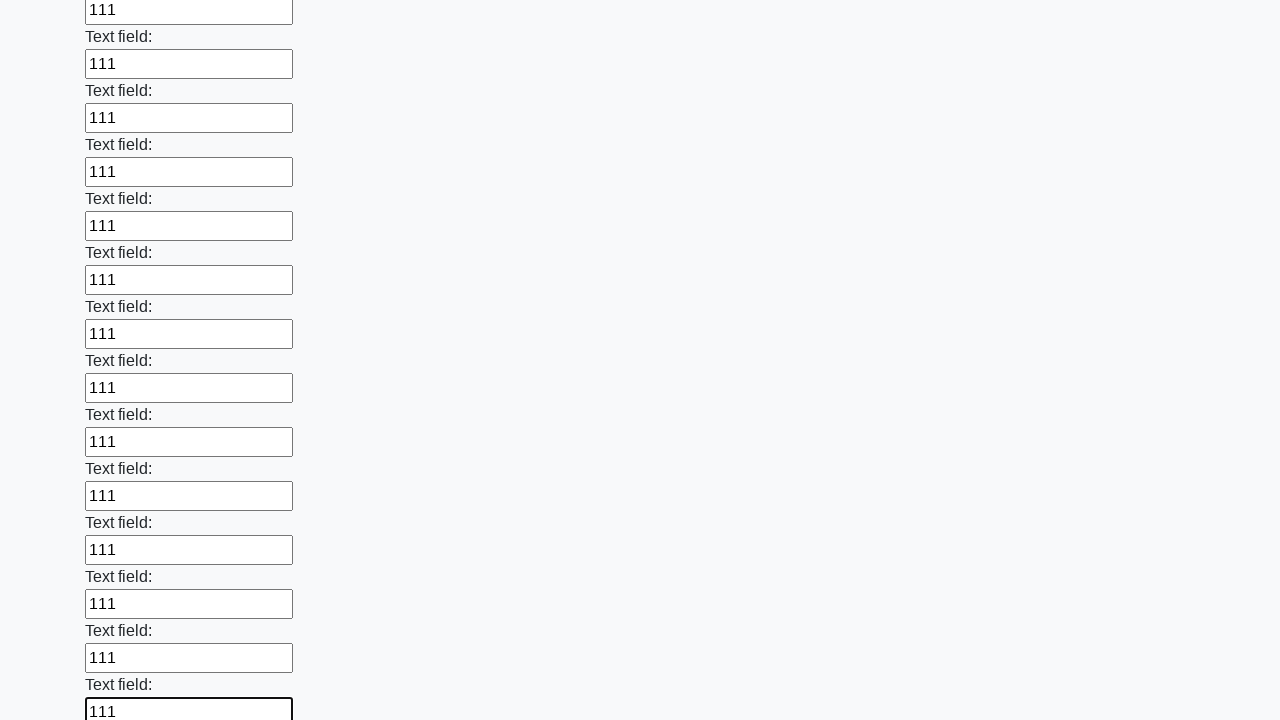

Filled an input field with value '111' on input >> nth=87
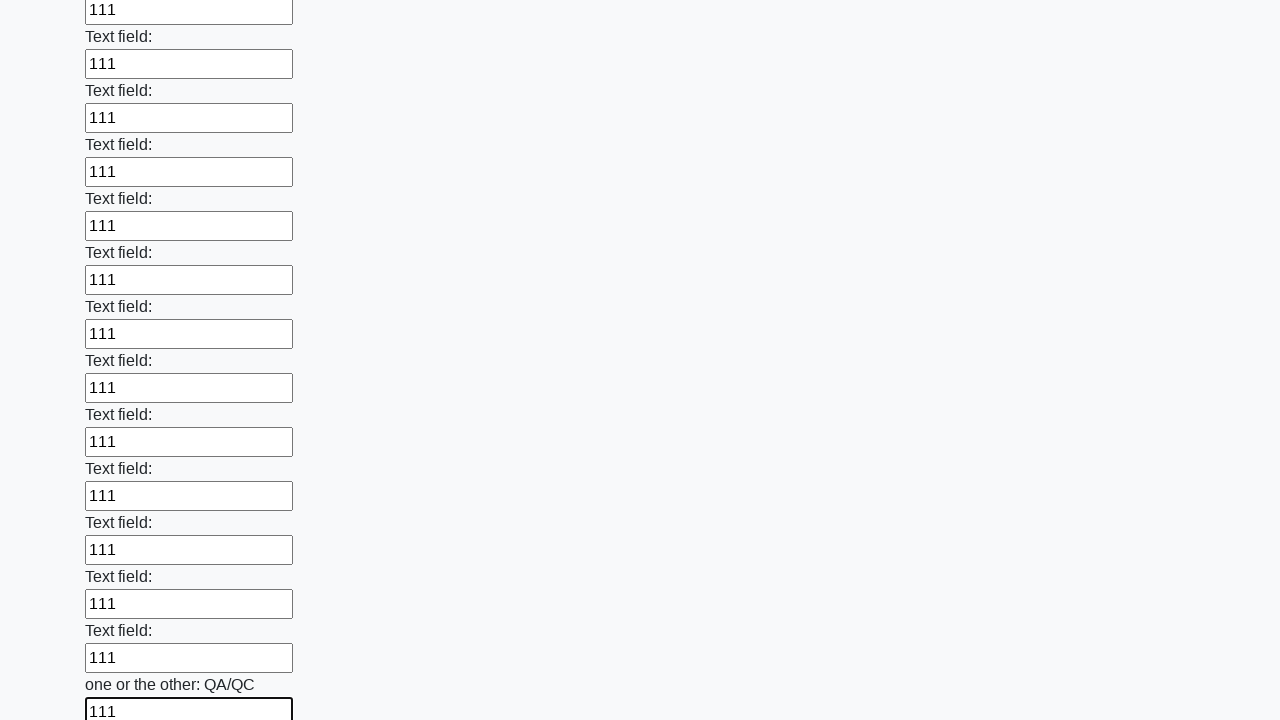

Filled an input field with value '111' on input >> nth=88
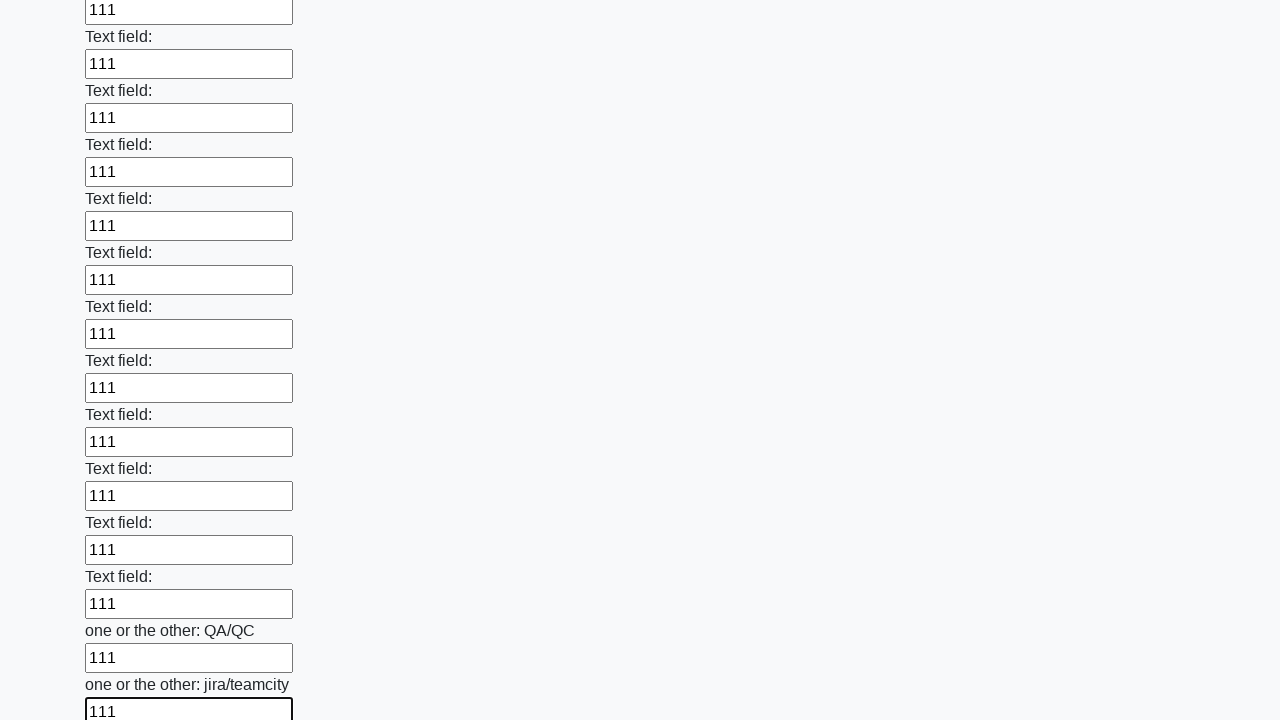

Filled an input field with value '111' on input >> nth=89
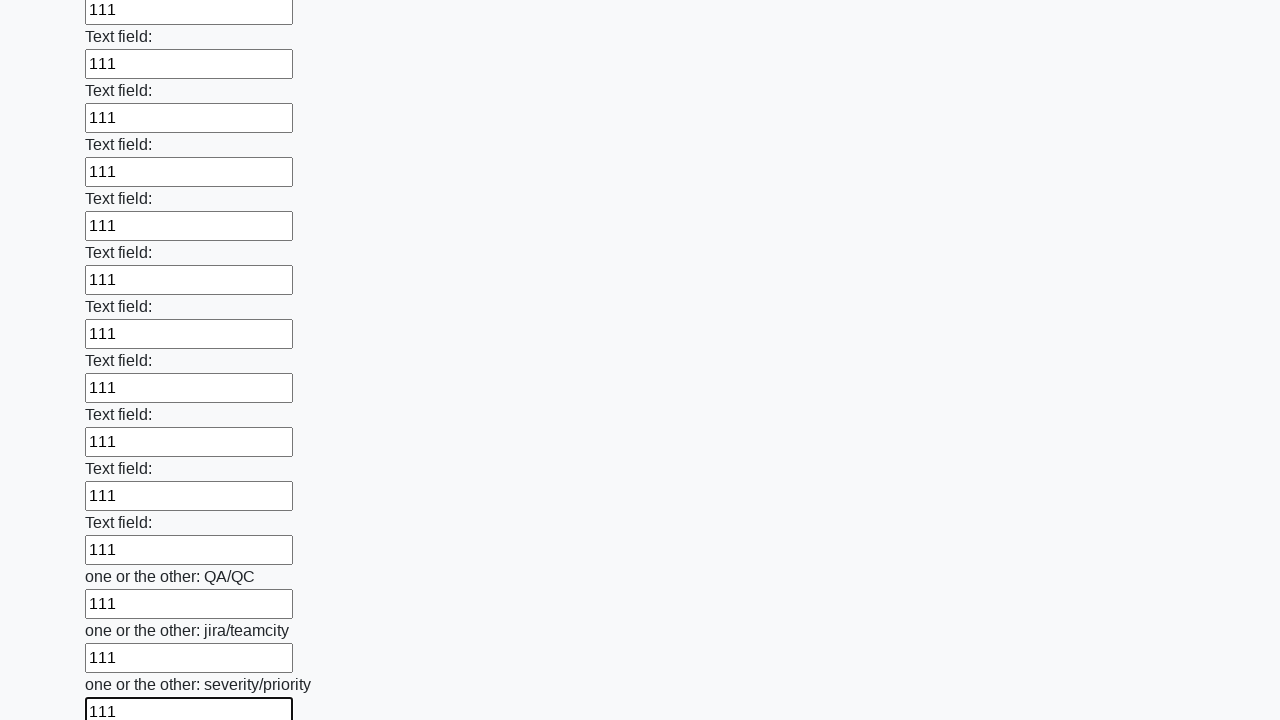

Filled an input field with value '111' on input >> nth=90
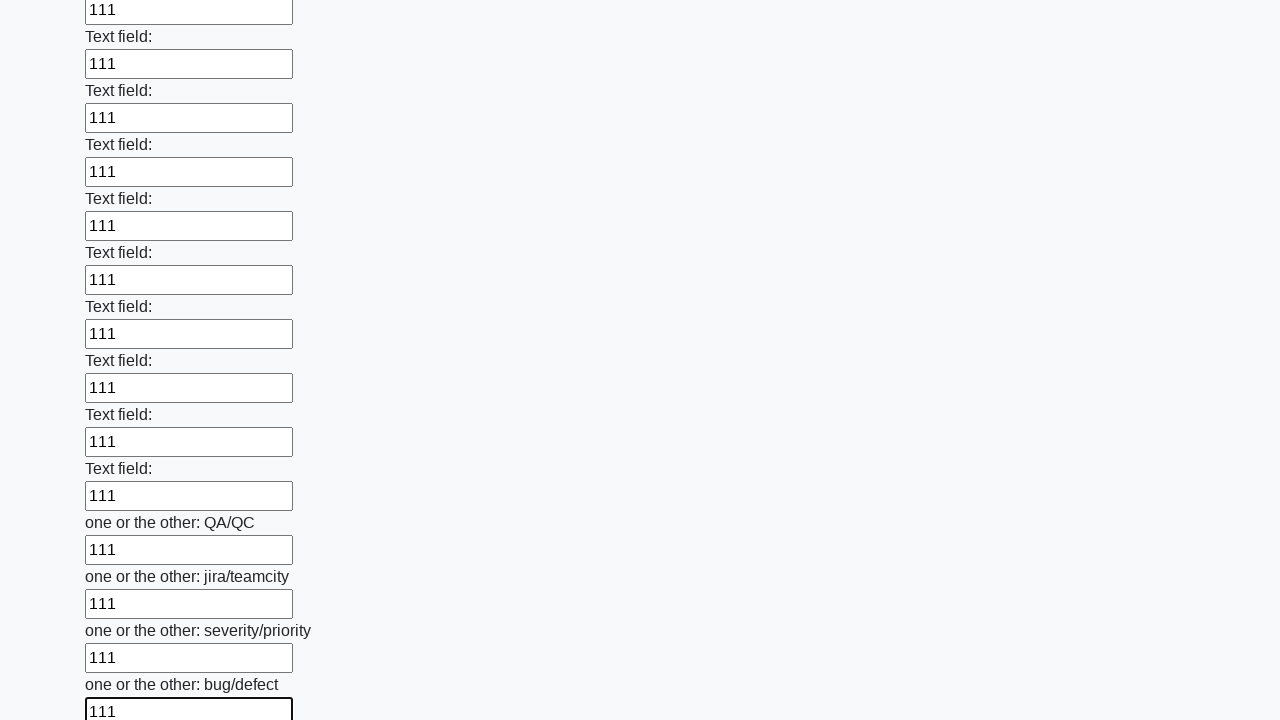

Filled an input field with value '111' on input >> nth=91
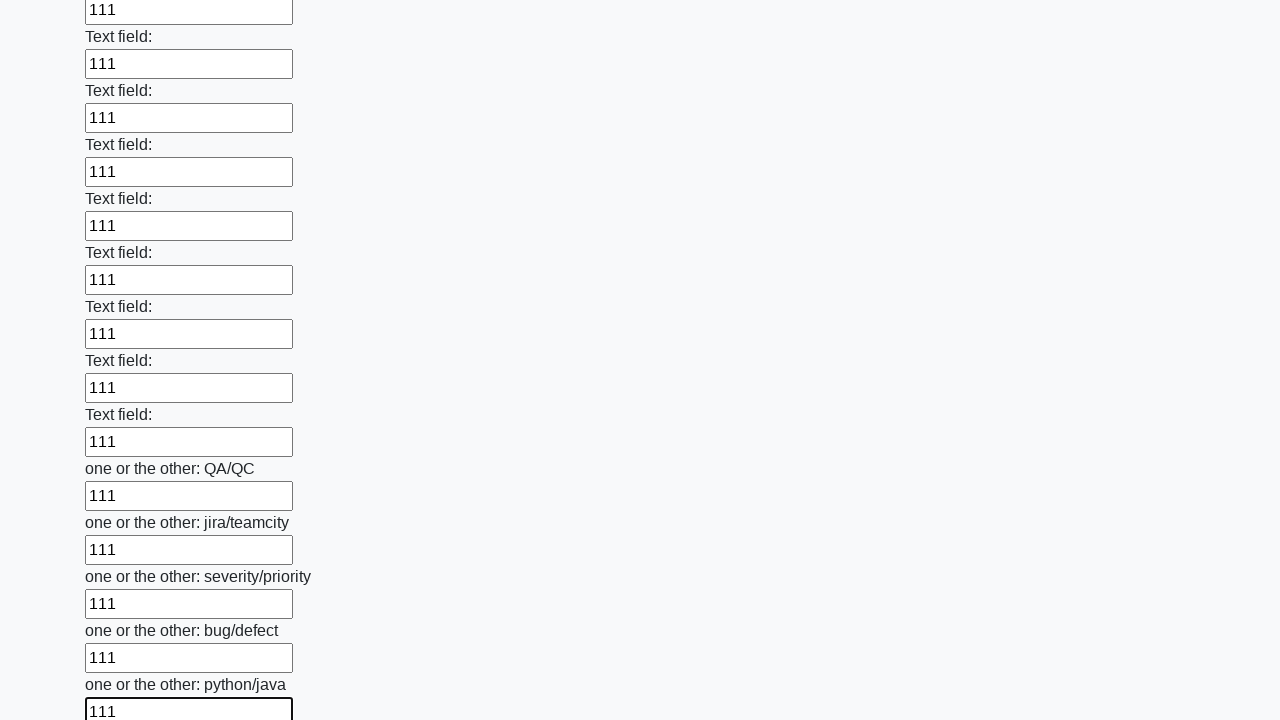

Filled an input field with value '111' on input >> nth=92
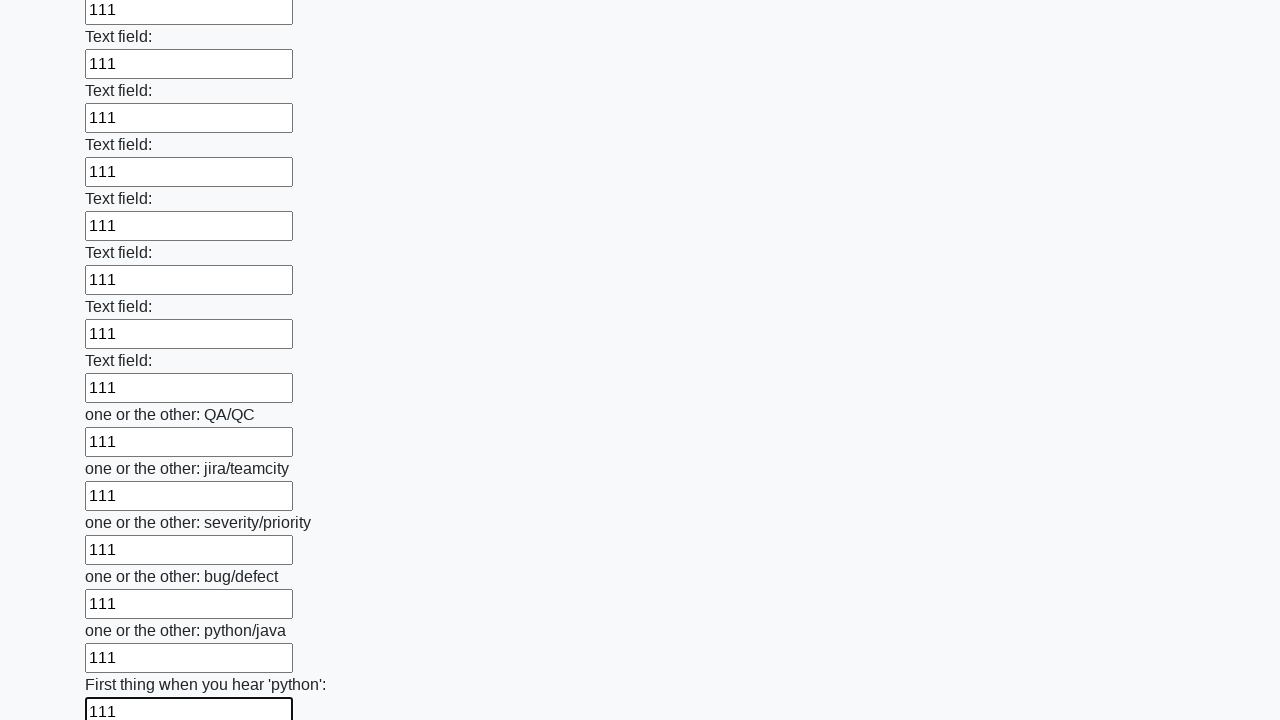

Filled an input field with value '111' on input >> nth=93
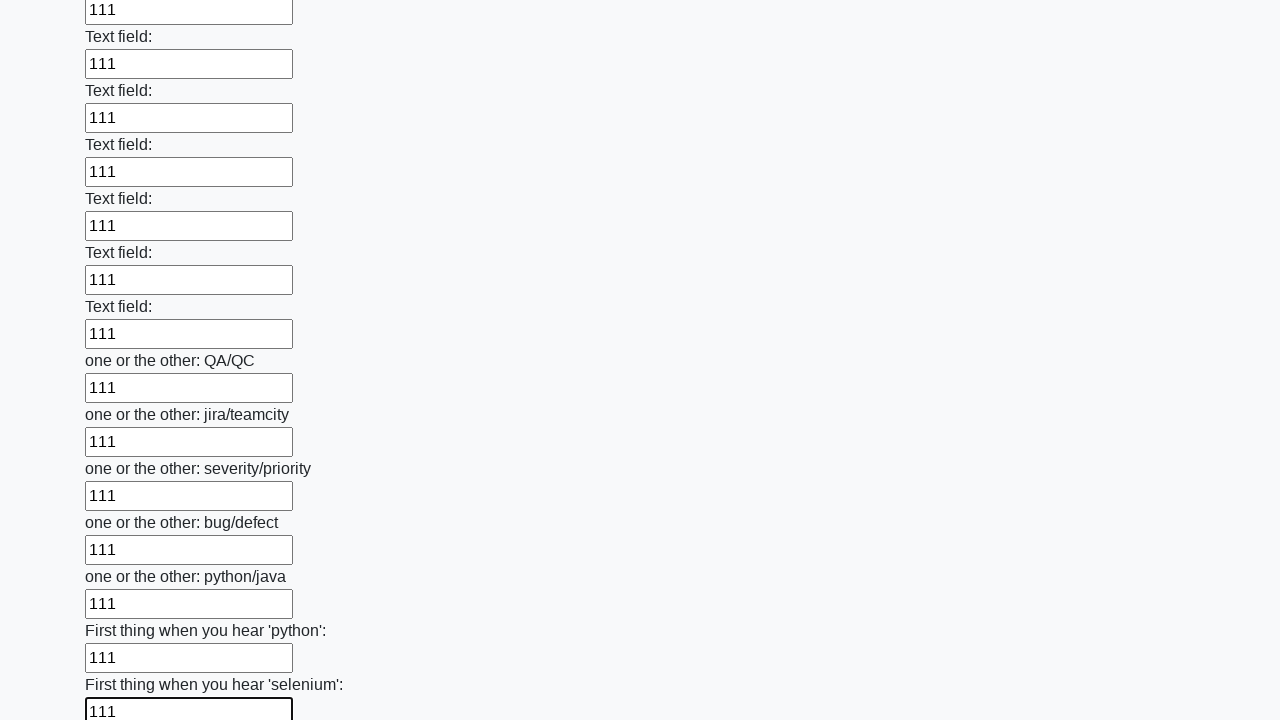

Filled an input field with value '111' on input >> nth=94
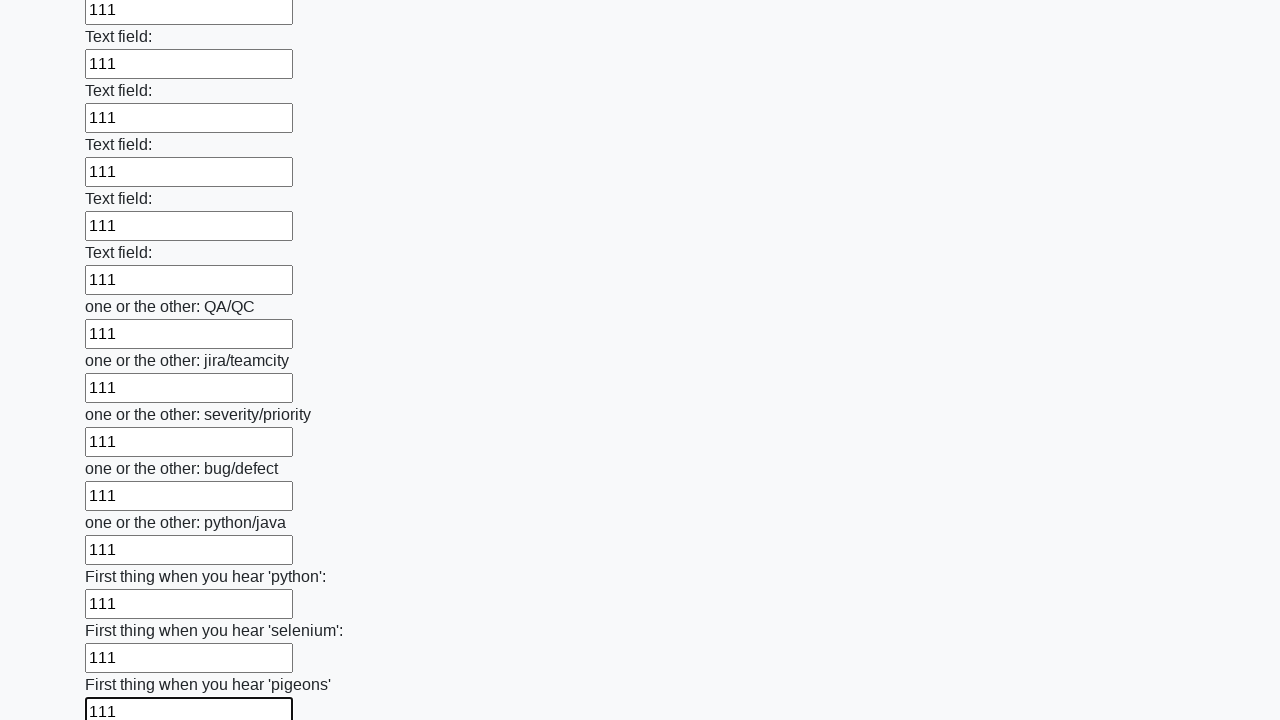

Filled an input field with value '111' on input >> nth=95
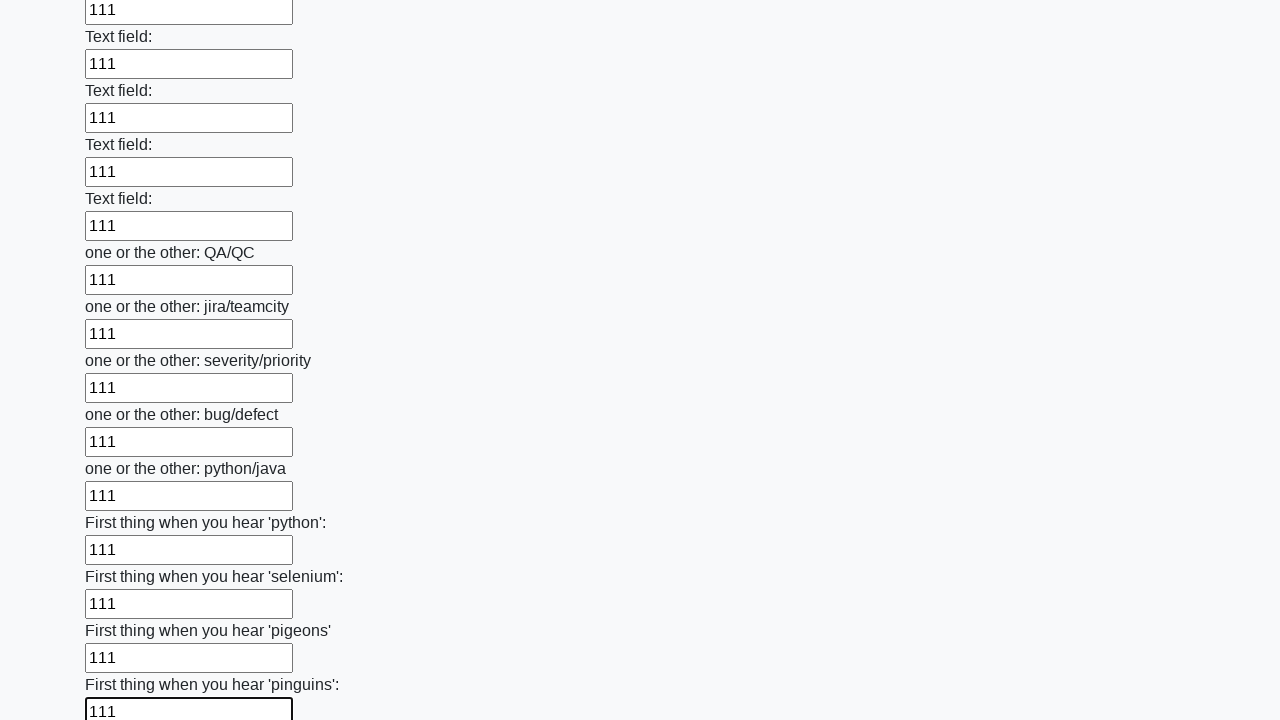

Filled an input field with value '111' on input >> nth=96
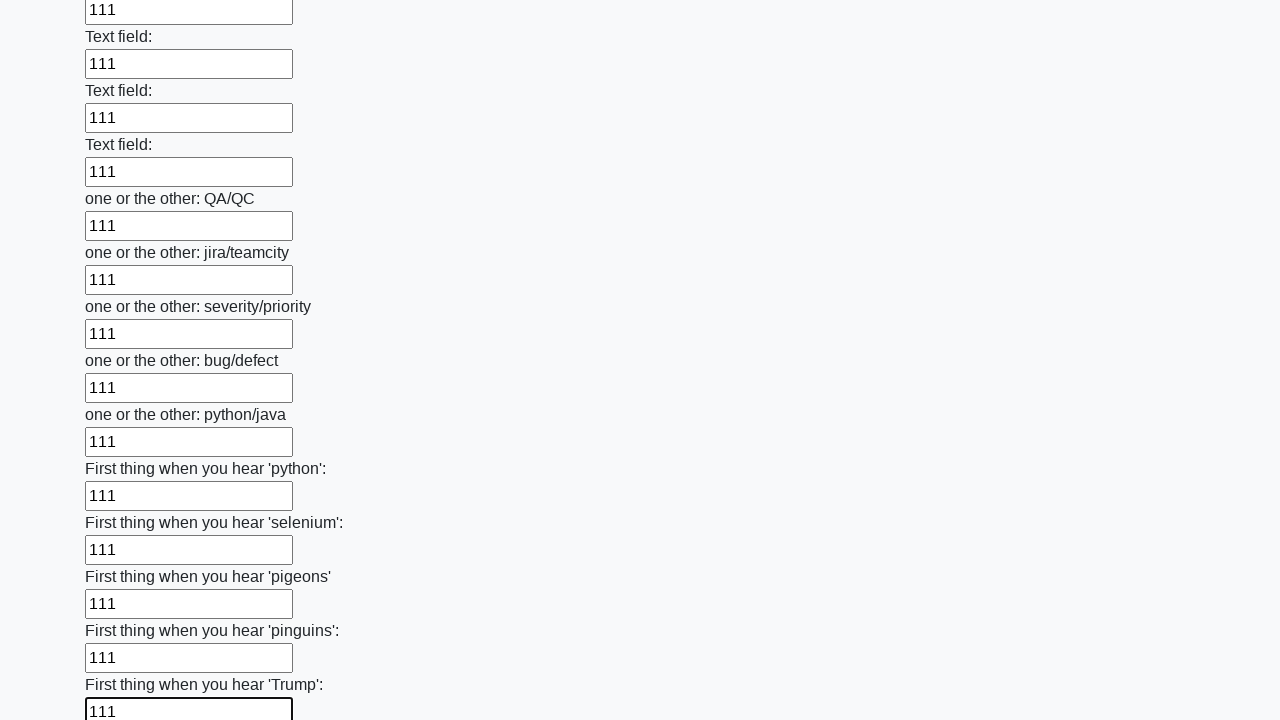

Filled an input field with value '111' on input >> nth=97
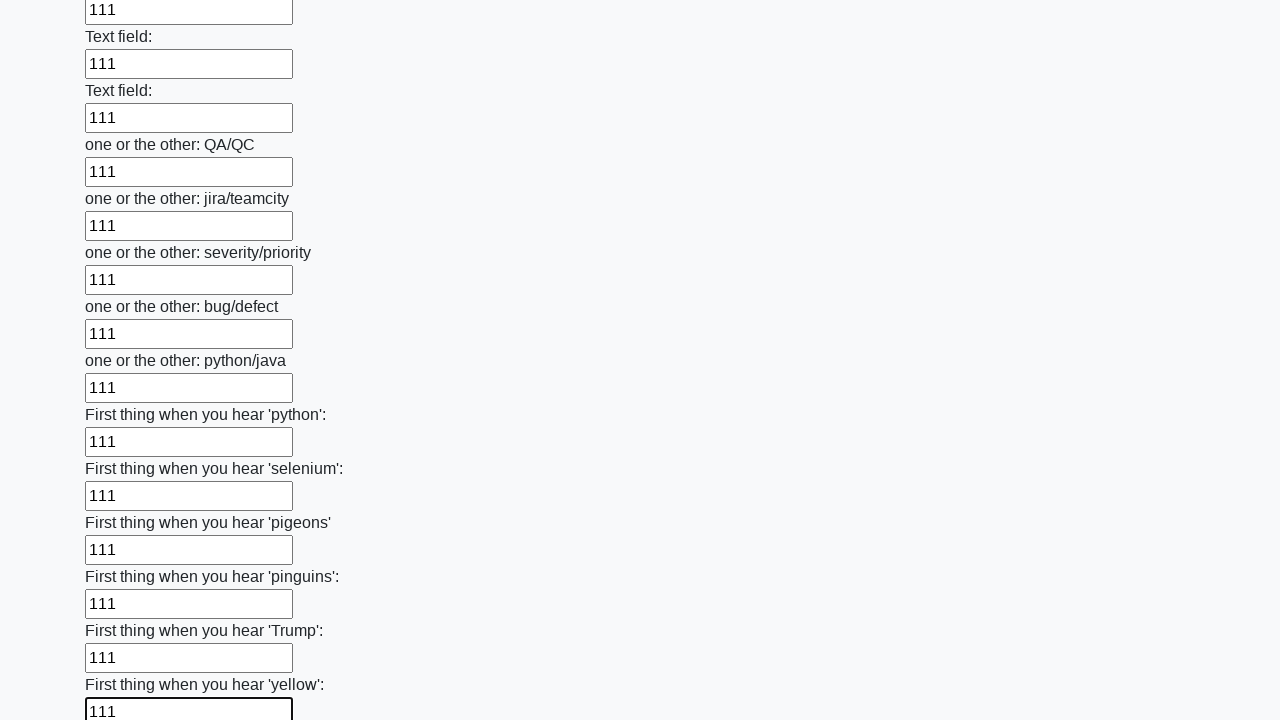

Filled an input field with value '111' on input >> nth=98
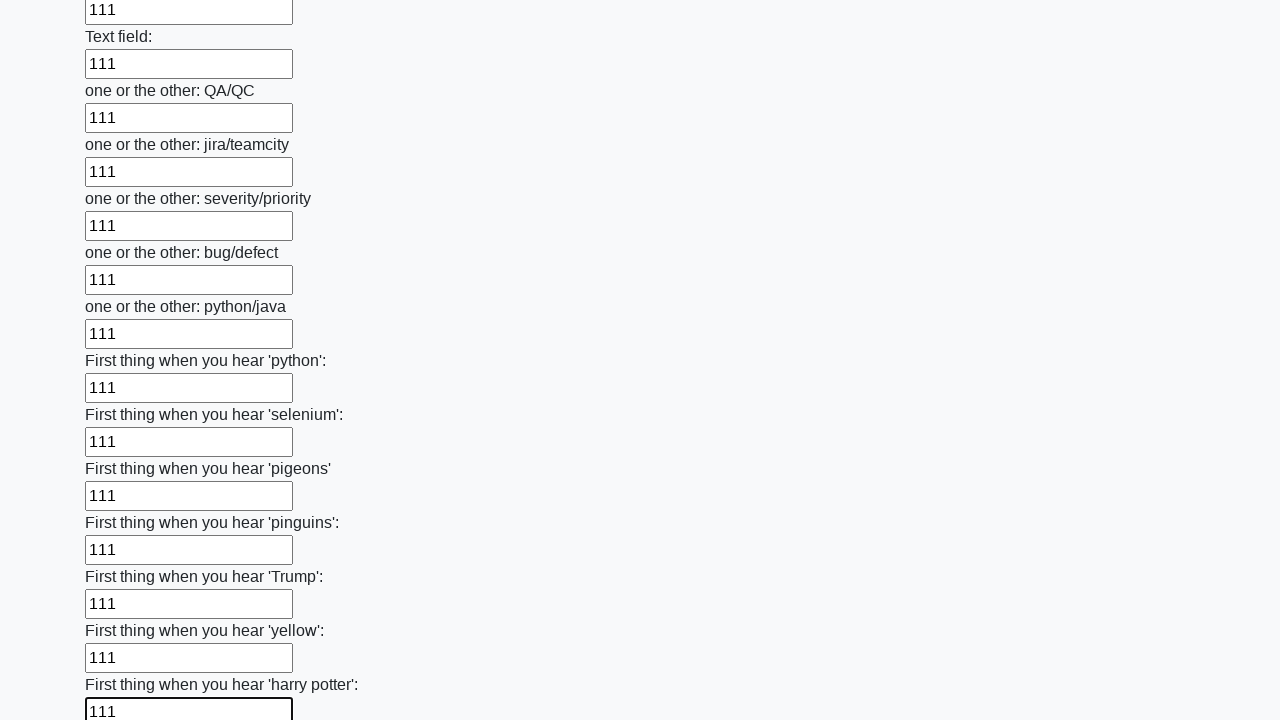

Filled an input field with value '111' on input >> nth=99
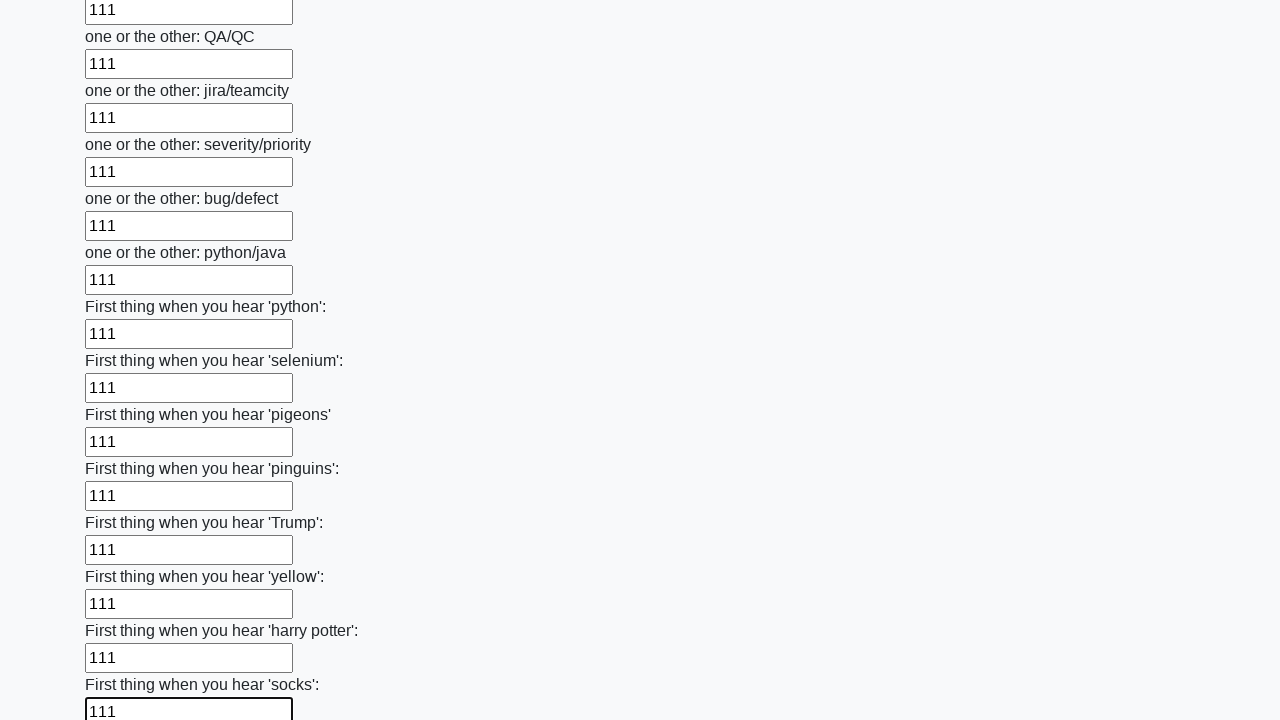

Clicked the form submit button at (123, 611) on button.btn
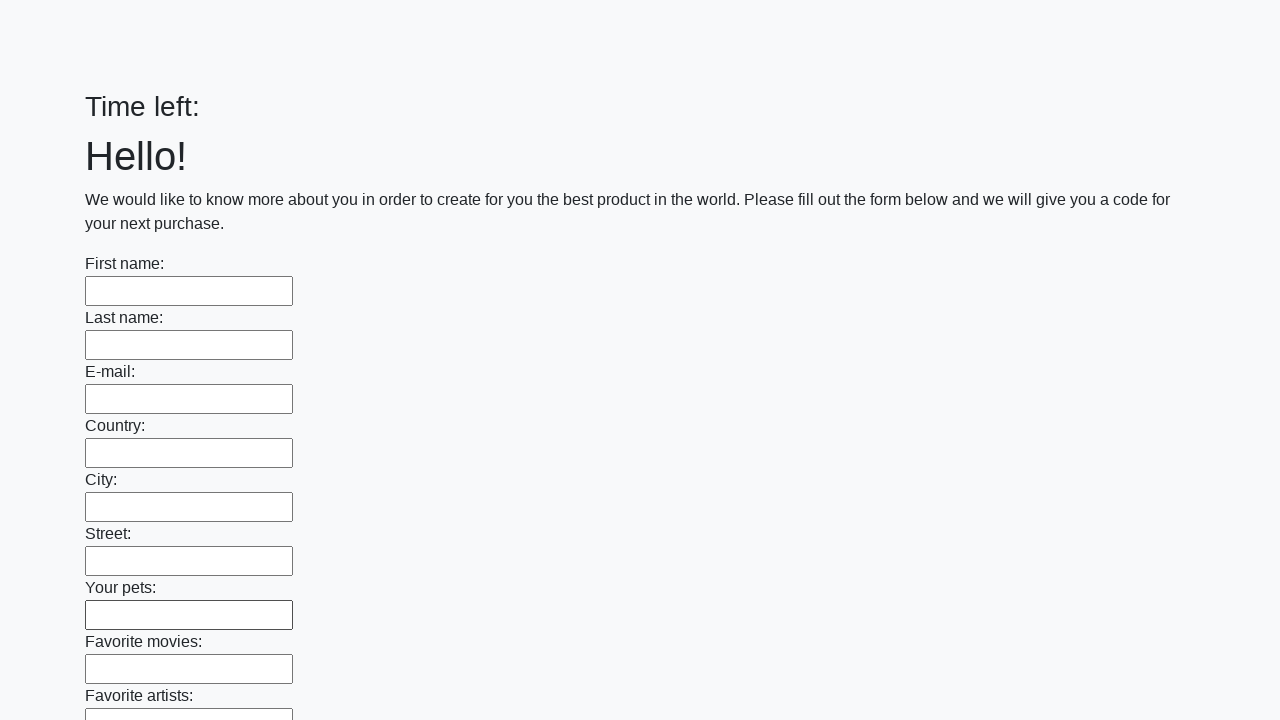

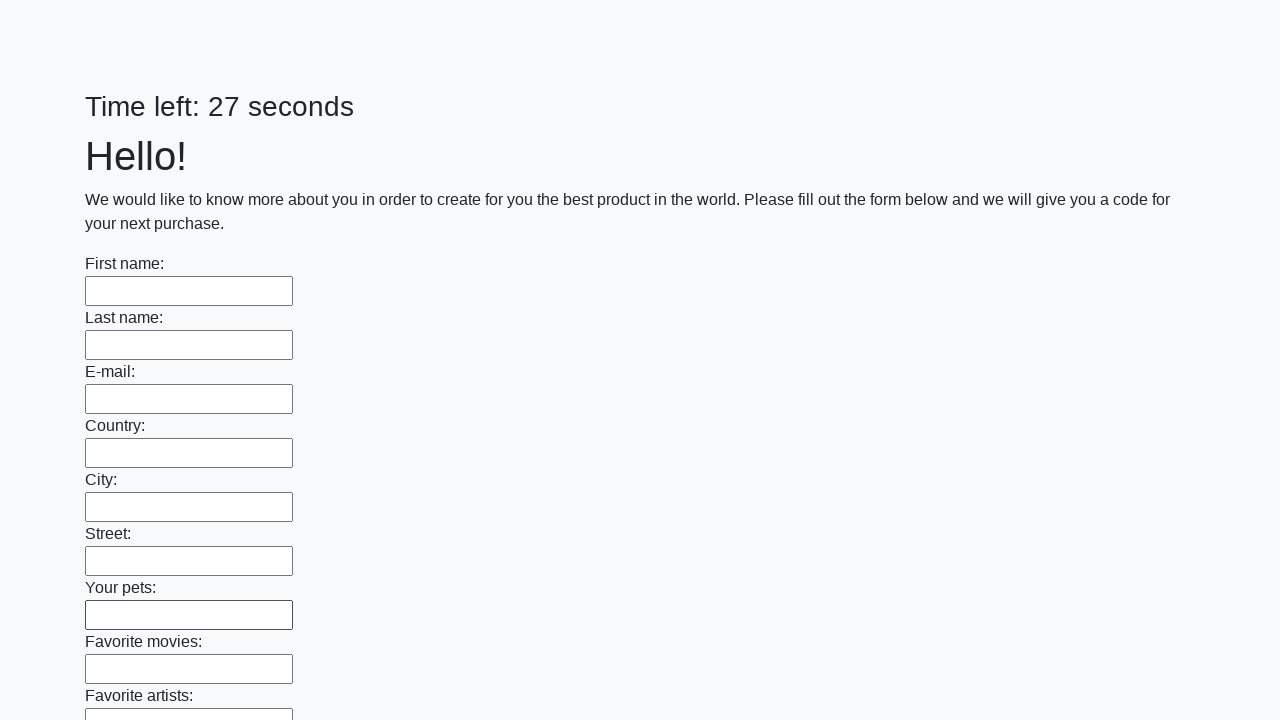